Tests Google Play Store app page functionality by clicking the "See all reviews" button to open the reviews modal, then scrolling through the modal to load additional reviews.

Starting URL: https://play.google.com/store/apps/details?id=com.squline.student

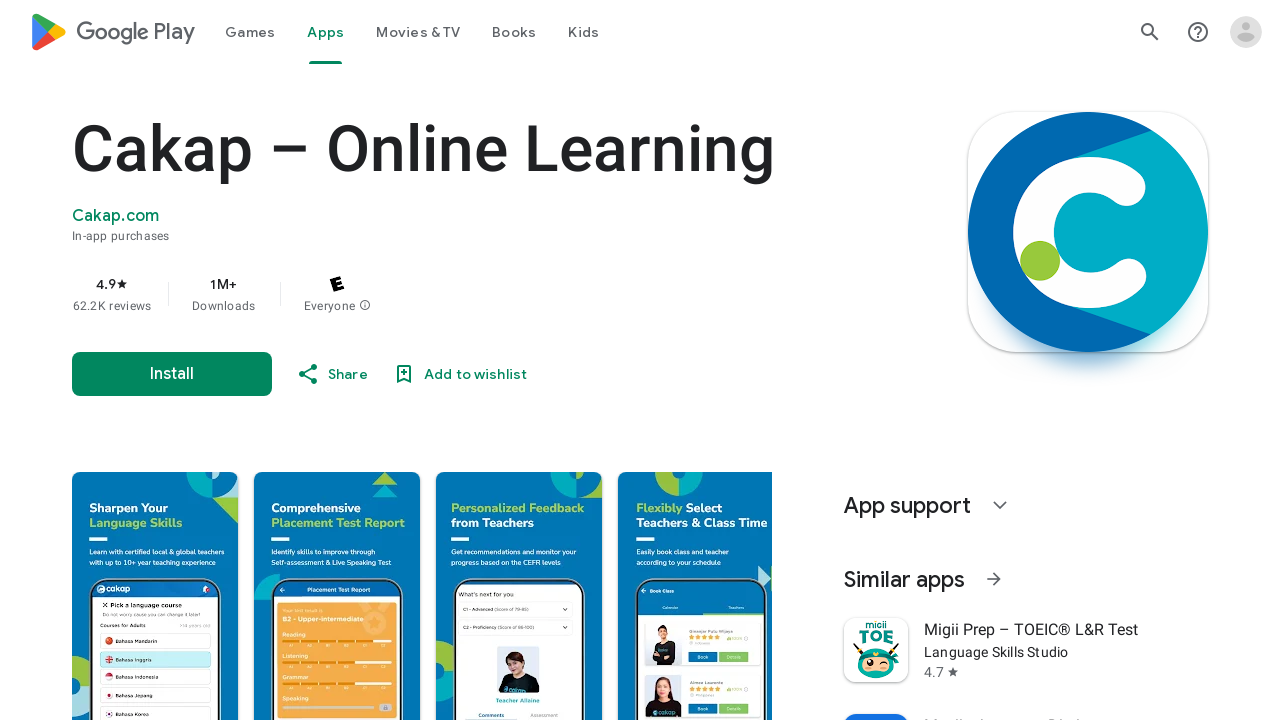

Waited for 'See all reviews' button to be present
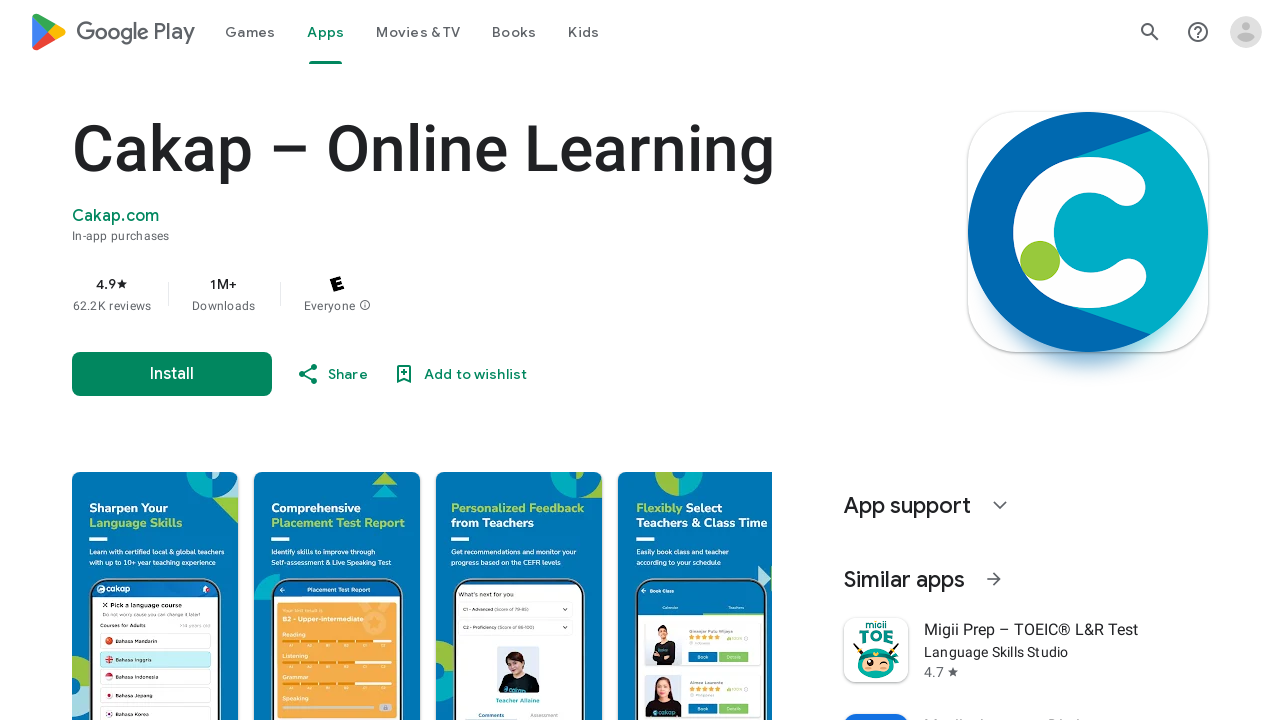

Clicked 'See all reviews' button to open reviews modal at (132, 360) on xpath=//span[text()="See all reviews"]
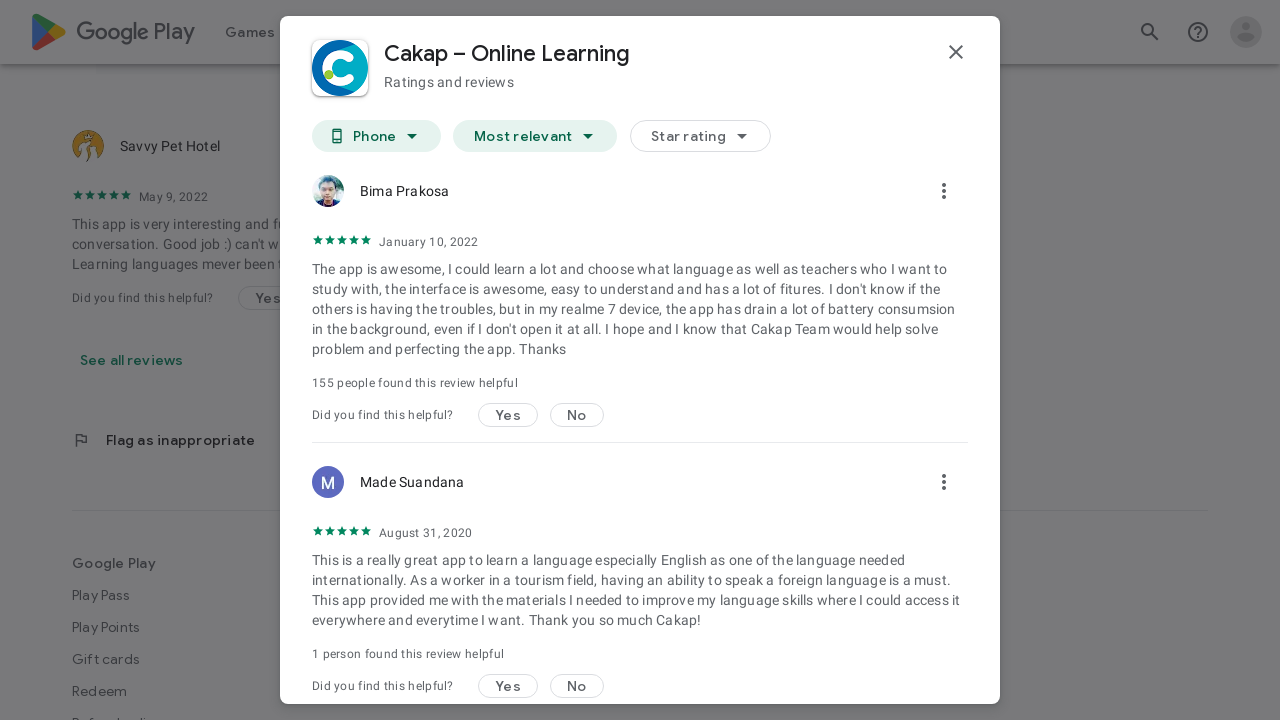

Reviews modal appeared and became visible
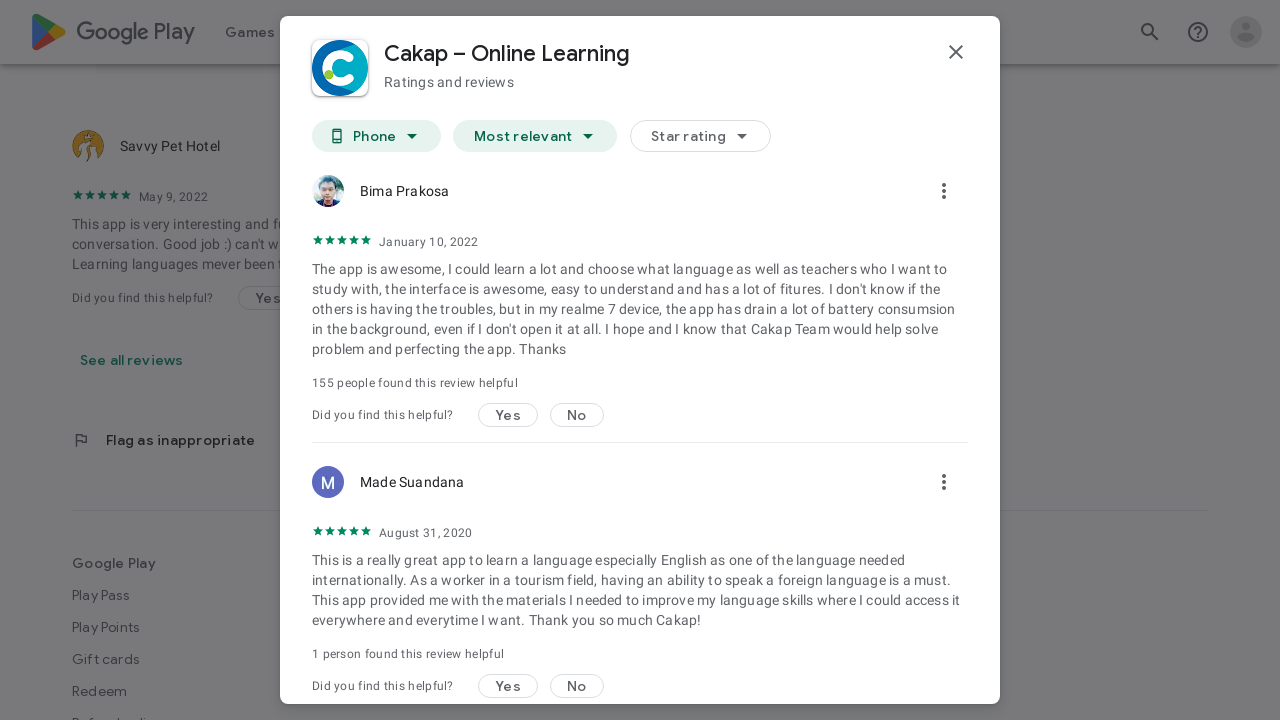

Scrolled modal to bottom (iteration 1/50) to load more reviews
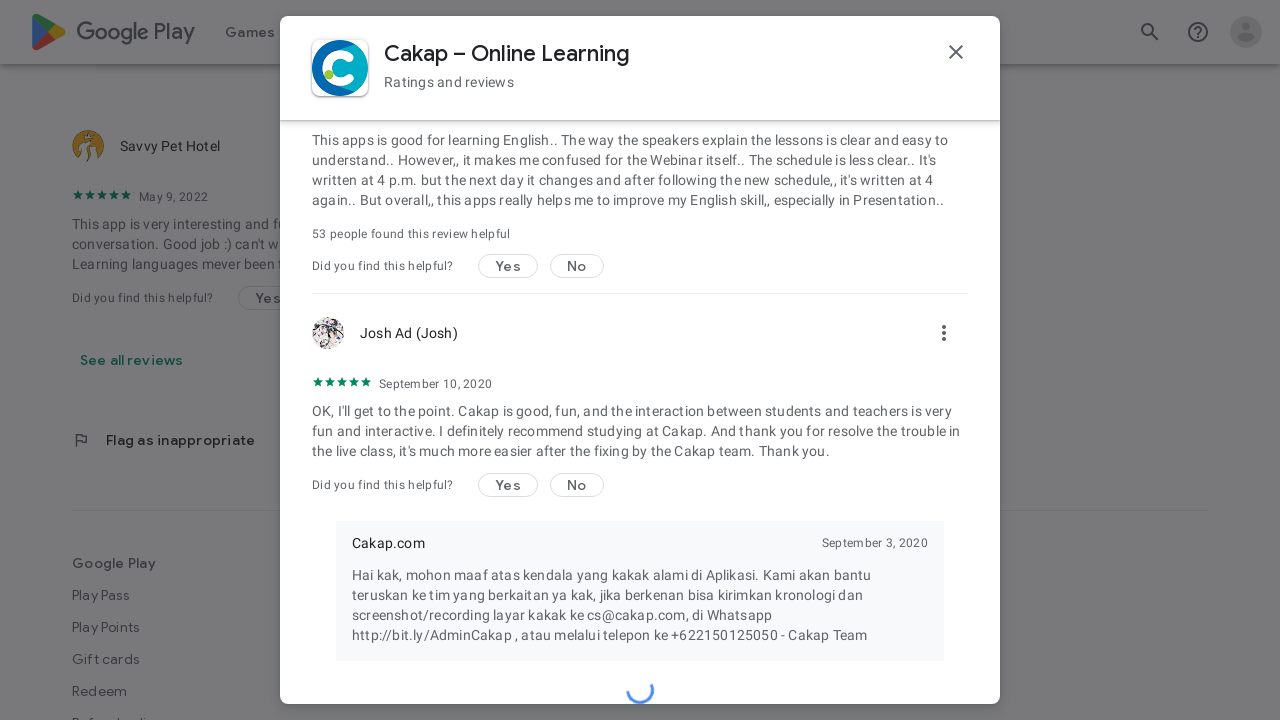

Waited 2 seconds for reviews to load (iteration 1/50)
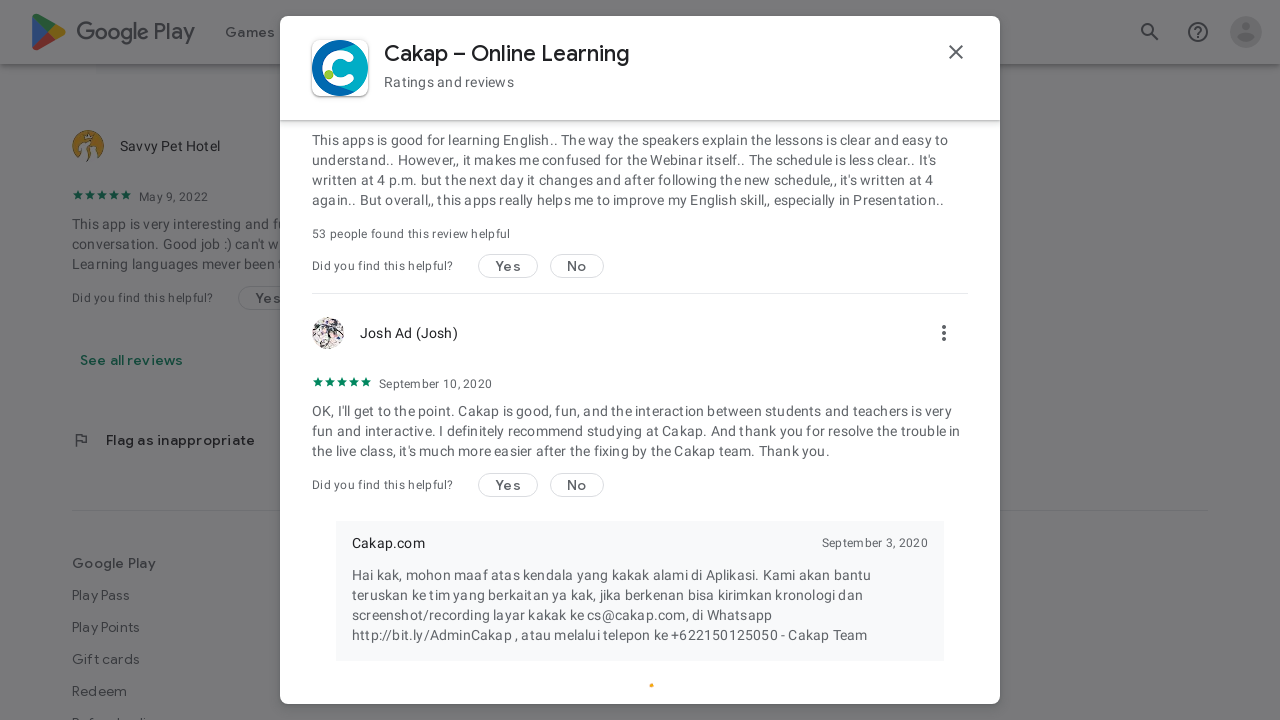

Scrolled modal to bottom (iteration 2/50) to load more reviews
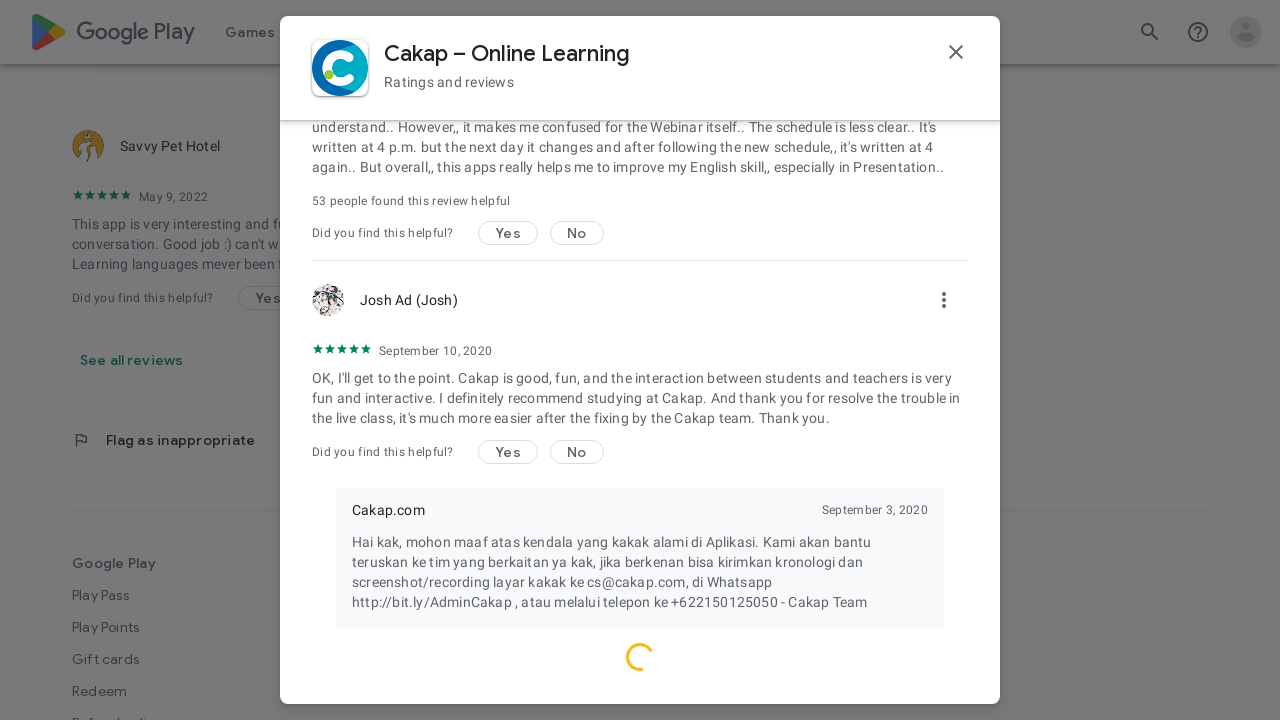

Waited 2 seconds for reviews to load (iteration 2/50)
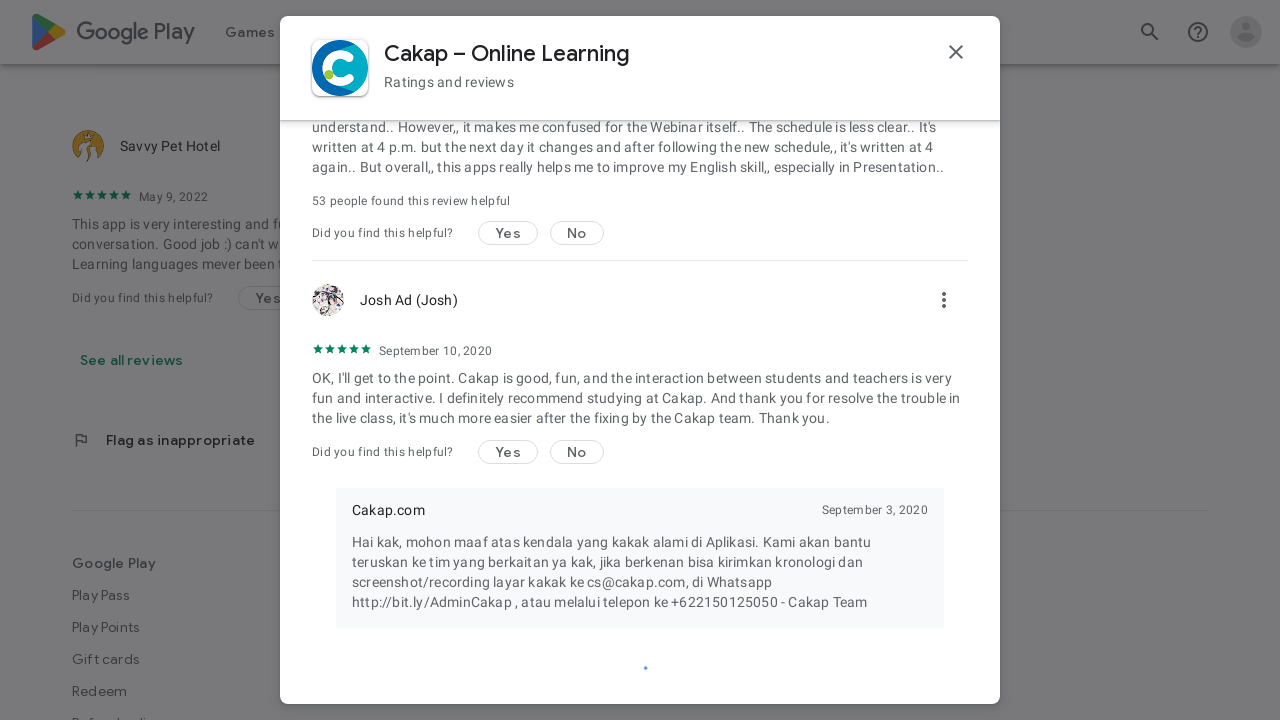

Scrolled modal to bottom (iteration 3/50) to load more reviews
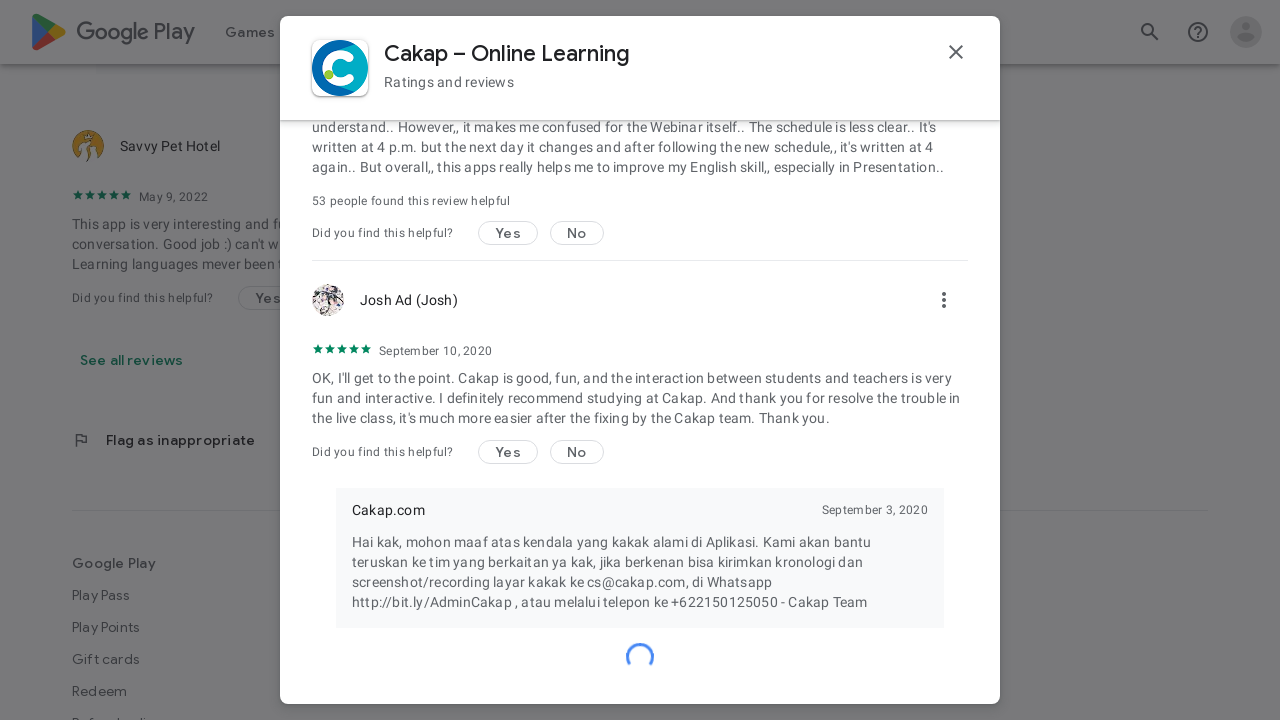

Waited 2 seconds for reviews to load (iteration 3/50)
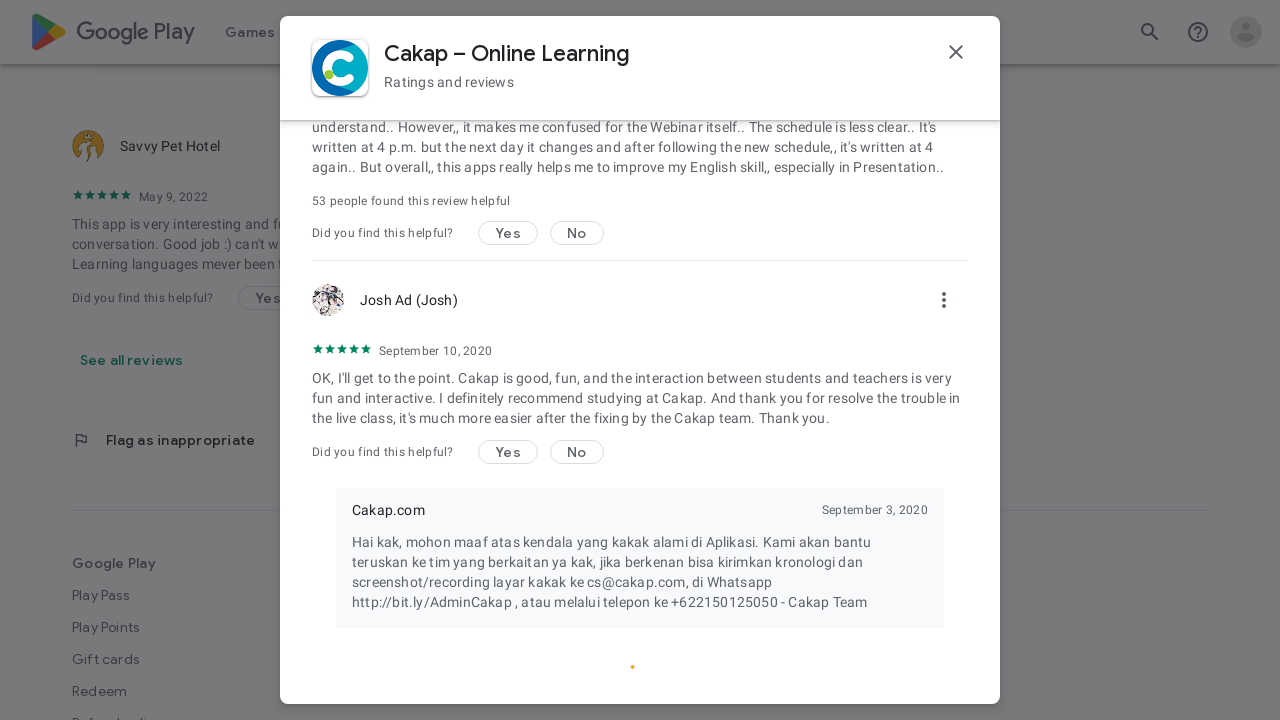

Scrolled modal to bottom (iteration 4/50) to load more reviews
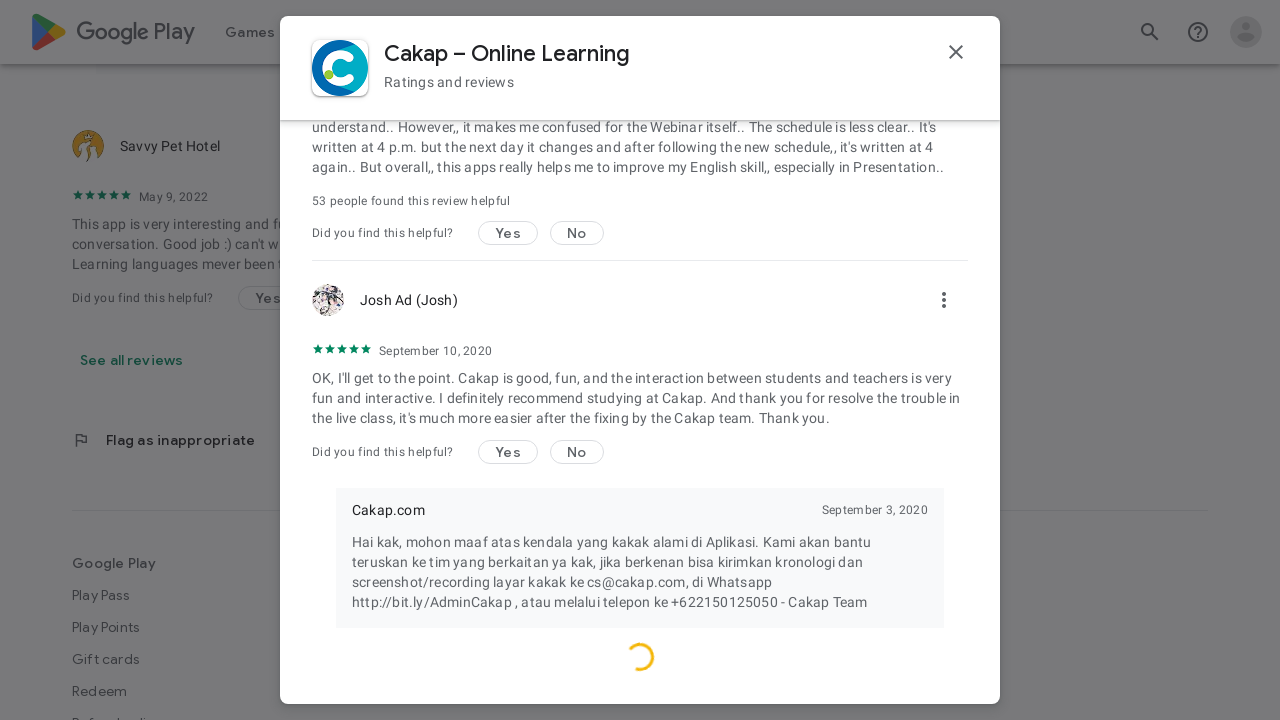

Waited 2 seconds for reviews to load (iteration 4/50)
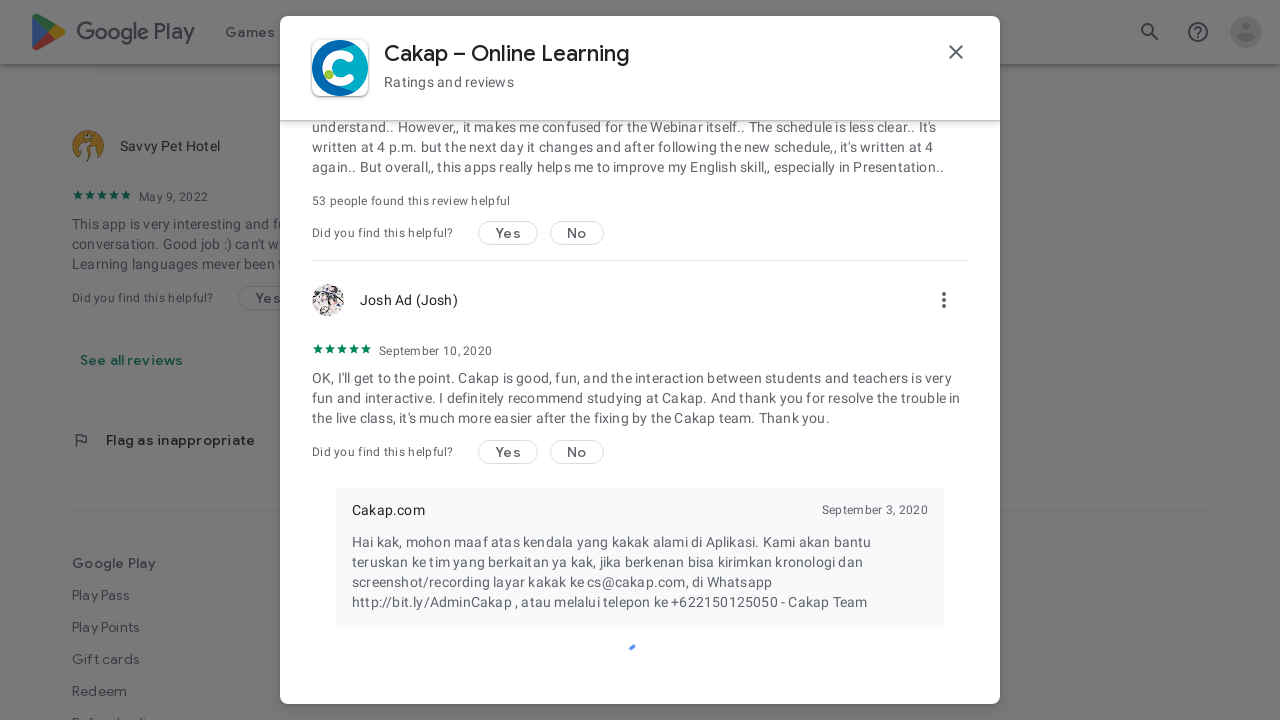

Scrolled modal to bottom (iteration 5/50) to load more reviews
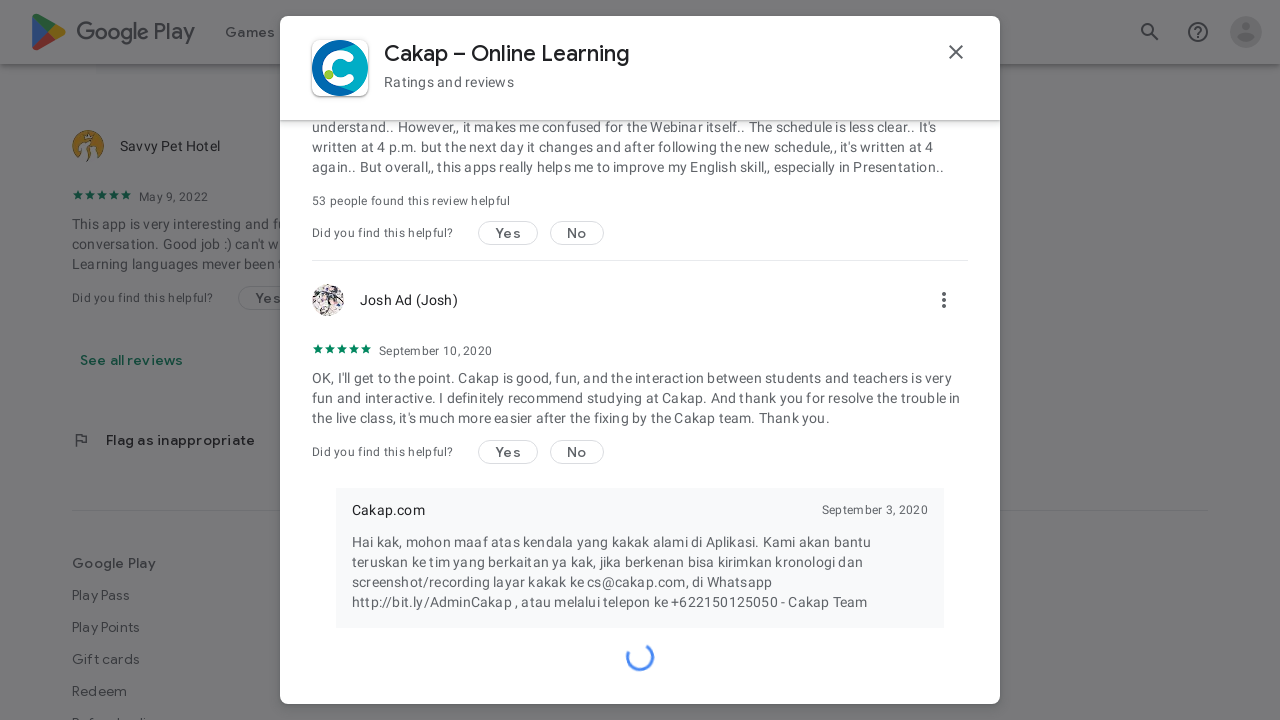

Waited 2 seconds for reviews to load (iteration 5/50)
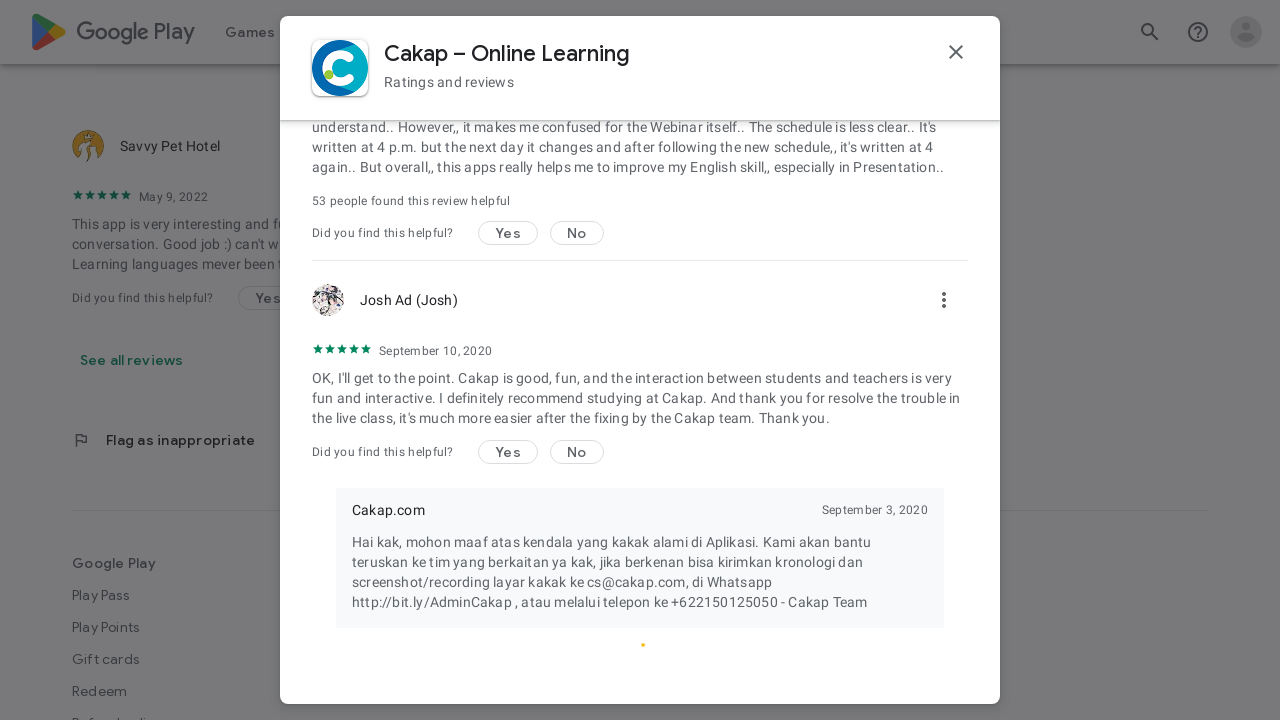

Scrolled modal to bottom (iteration 6/50) to load more reviews
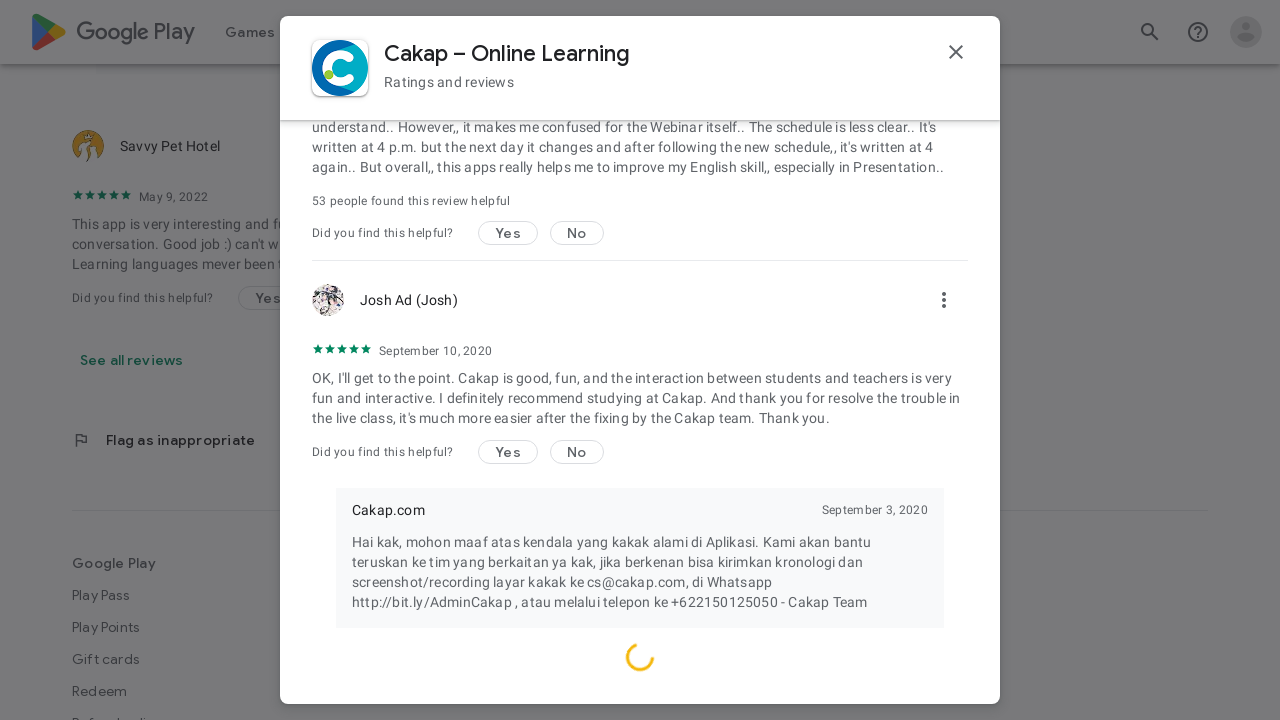

Waited 2 seconds for reviews to load (iteration 6/50)
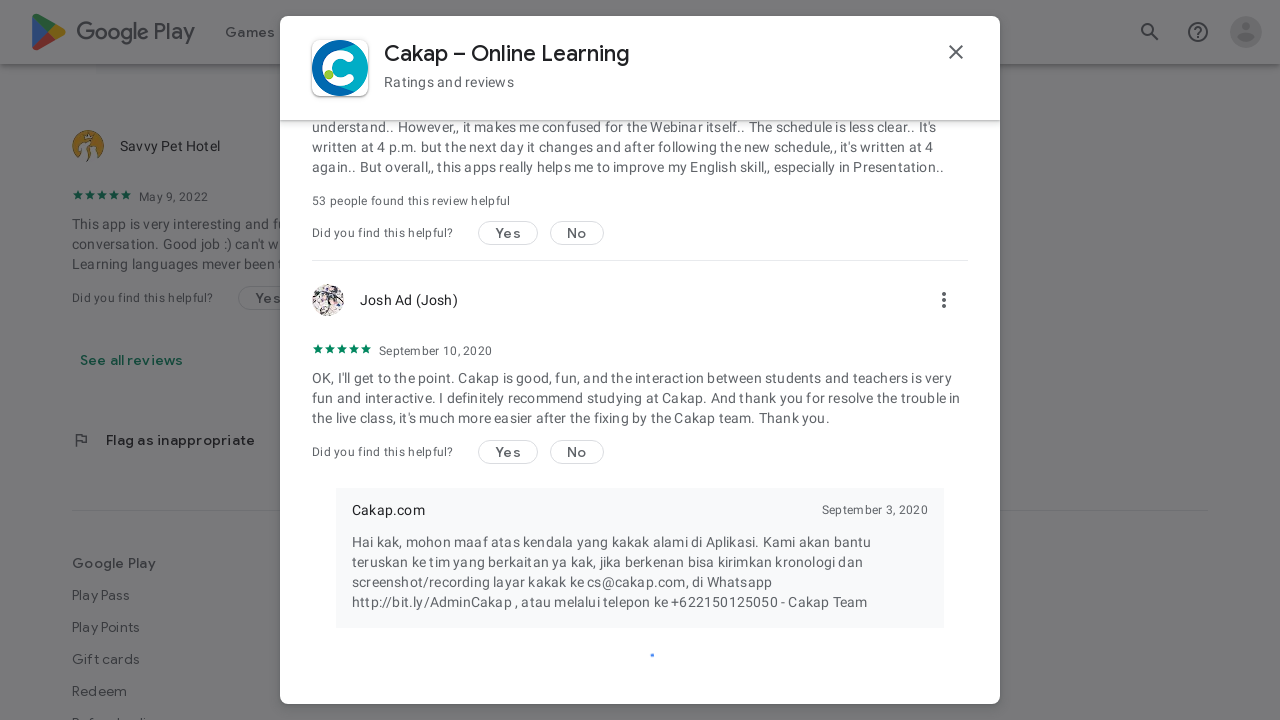

Scrolled modal to bottom (iteration 7/50) to load more reviews
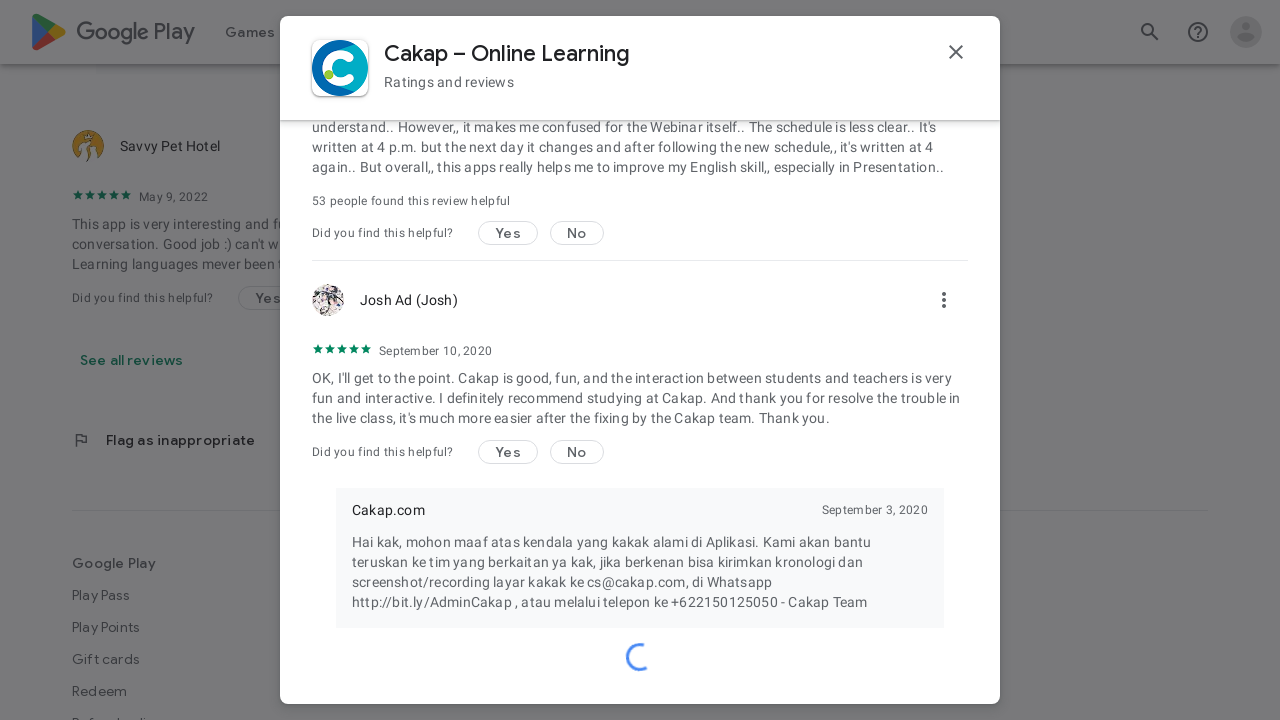

Waited 2 seconds for reviews to load (iteration 7/50)
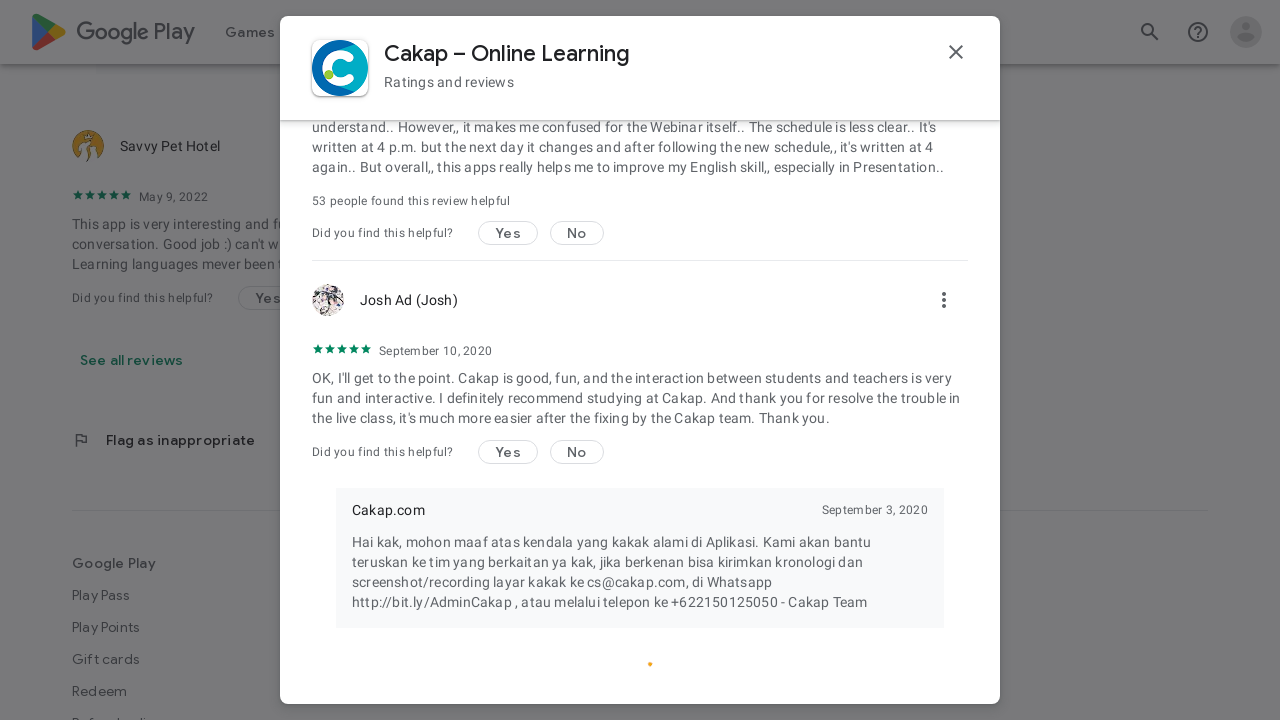

Scrolled modal to bottom (iteration 8/50) to load more reviews
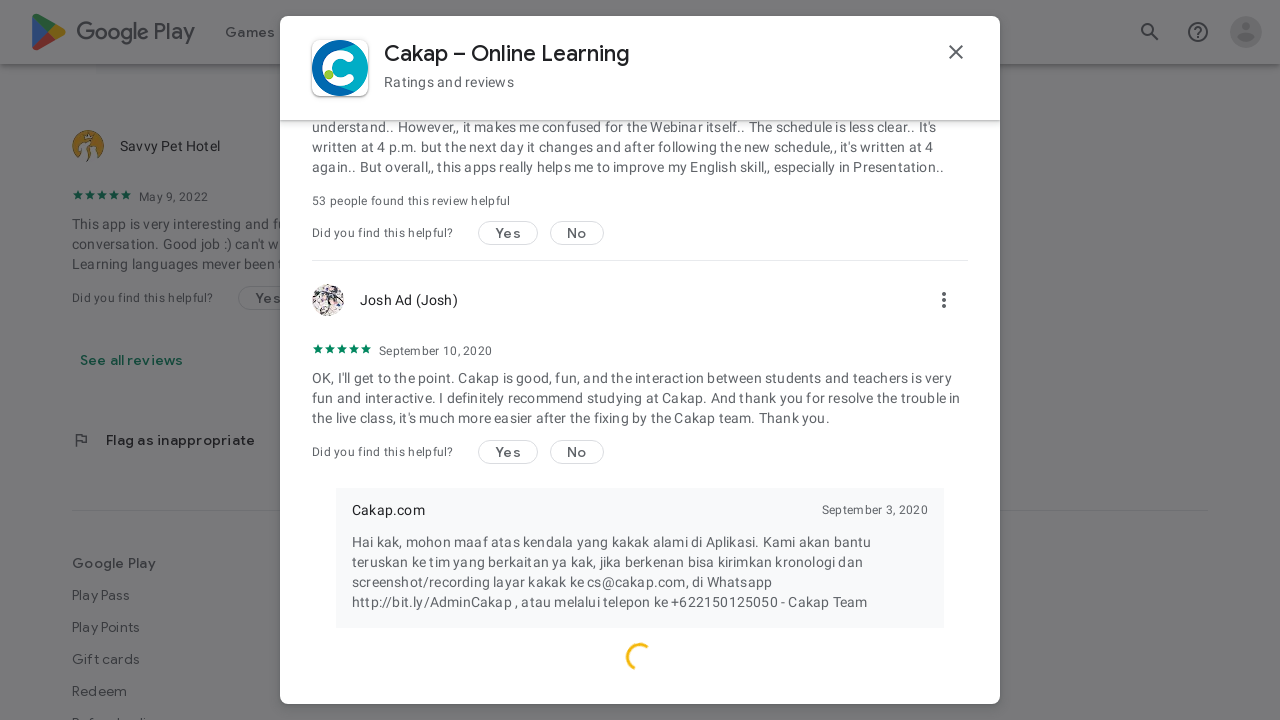

Waited 2 seconds for reviews to load (iteration 8/50)
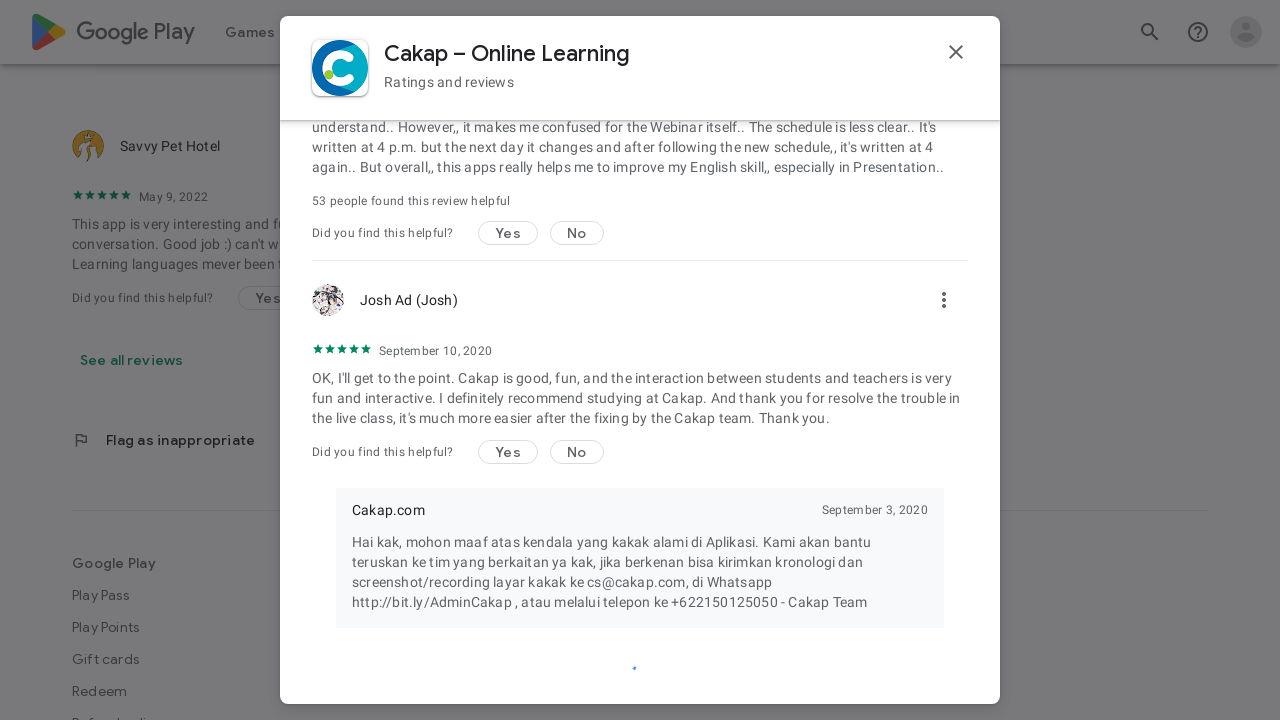

Scrolled modal to bottom (iteration 9/50) to load more reviews
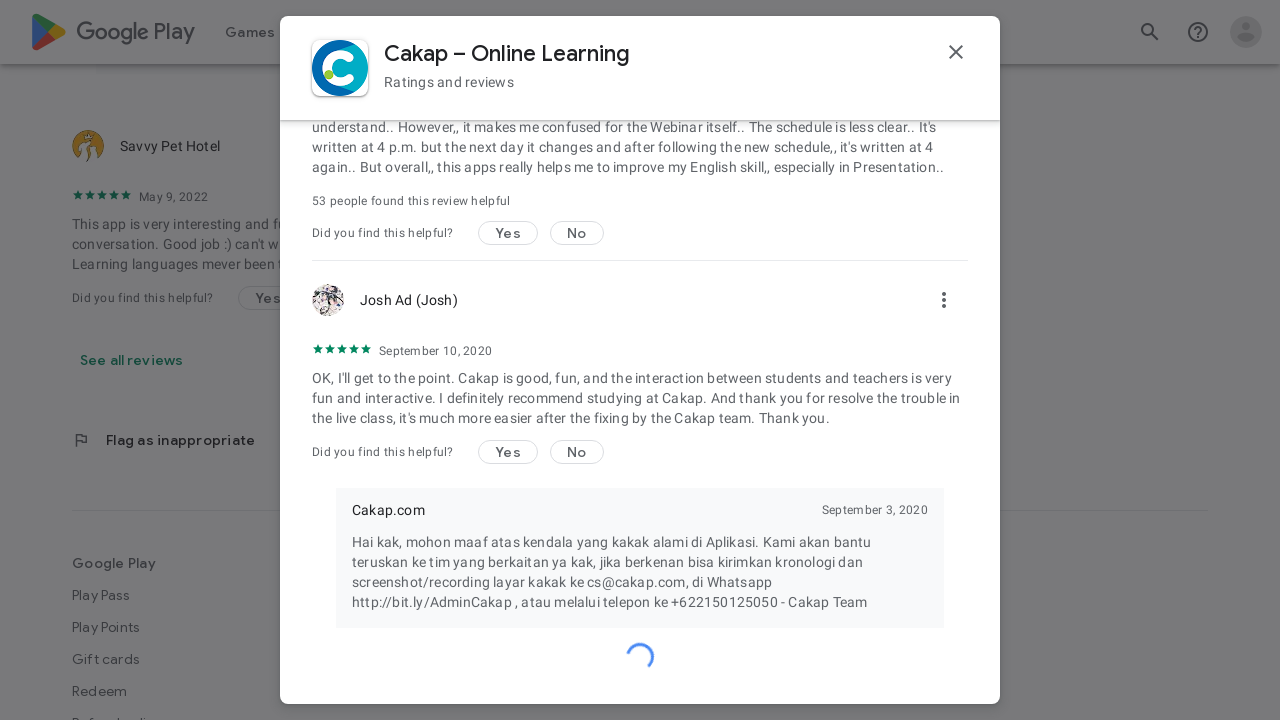

Waited 2 seconds for reviews to load (iteration 9/50)
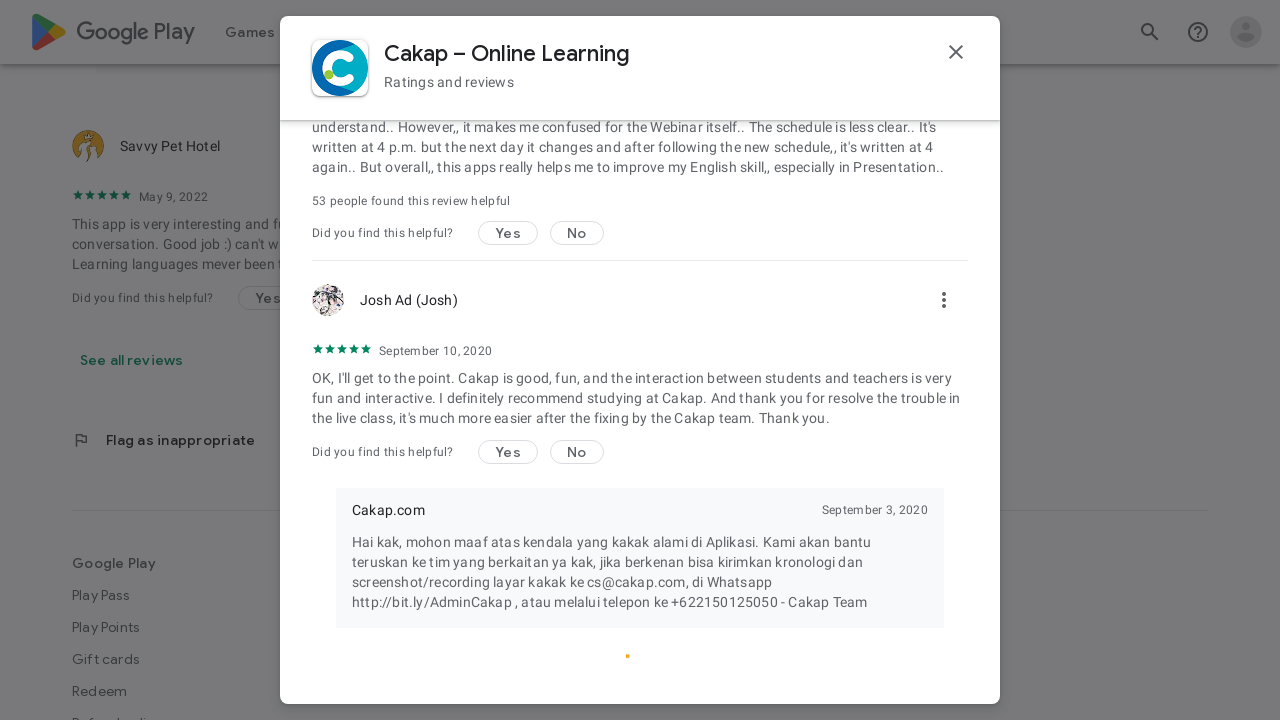

Scrolled modal to bottom (iteration 10/50) to load more reviews
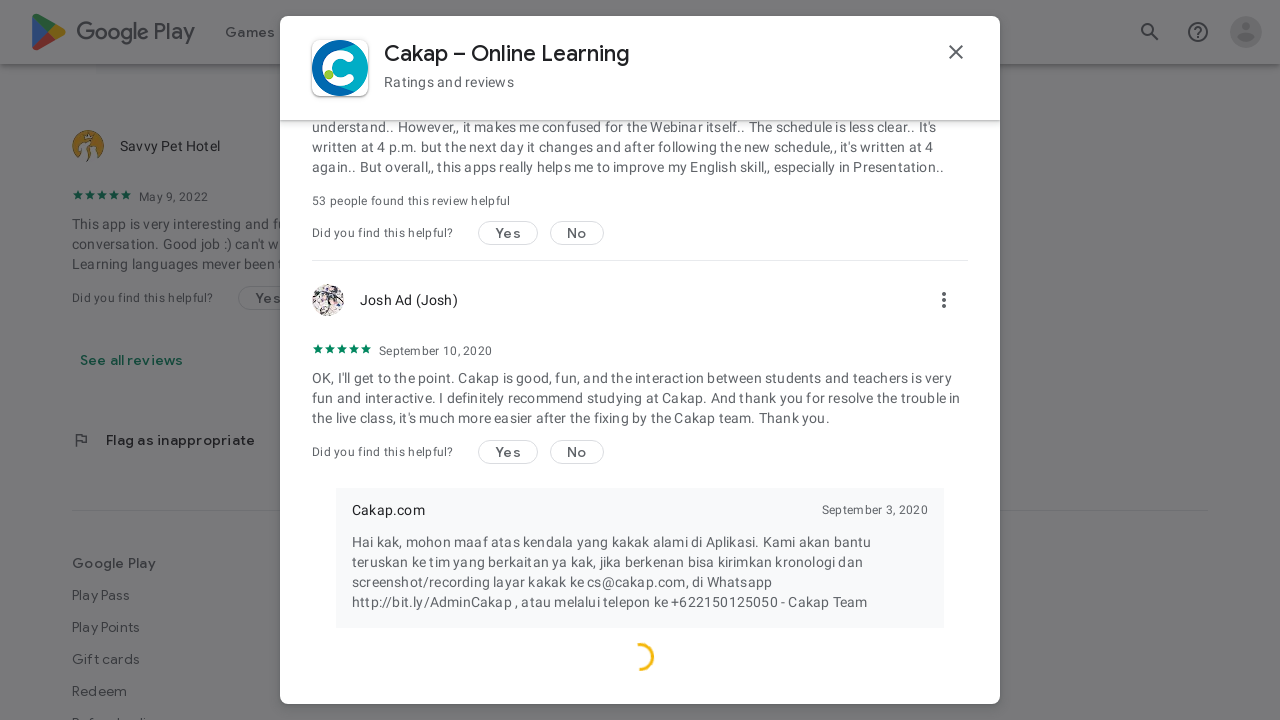

Waited 2 seconds for reviews to load (iteration 10/50)
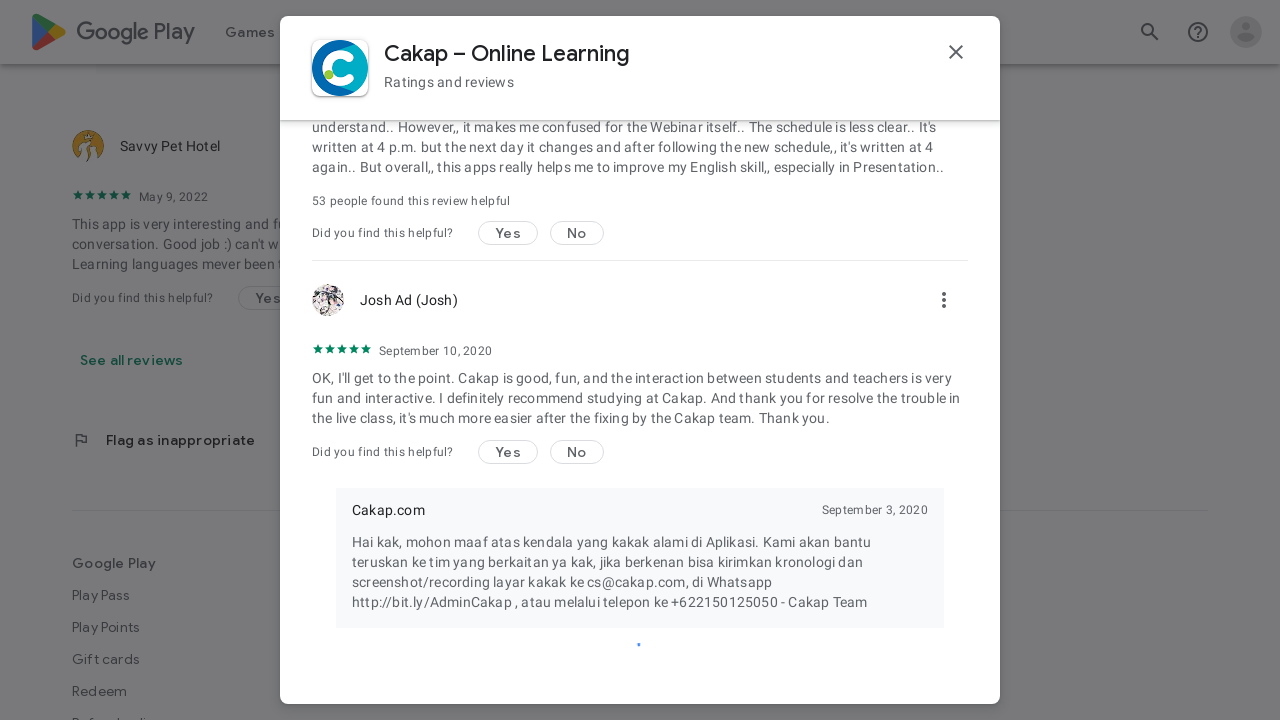

Scrolled modal to bottom (iteration 11/50) to load more reviews
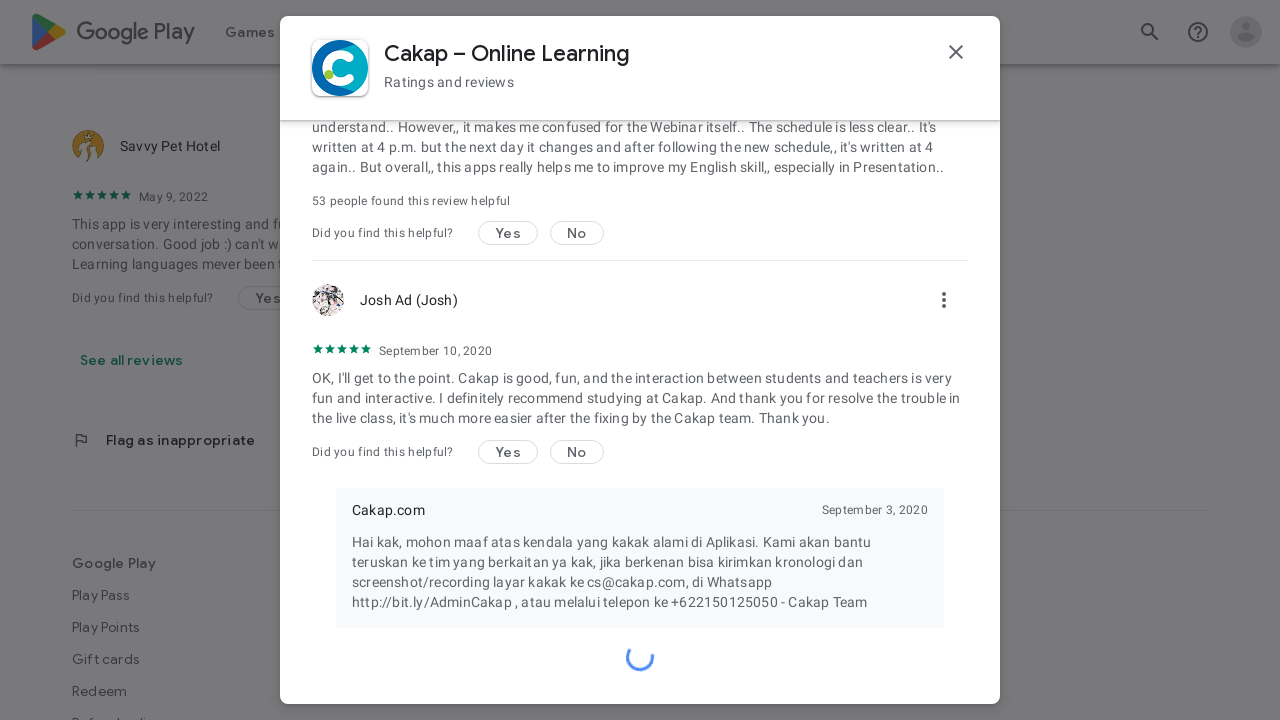

Waited 2 seconds for reviews to load (iteration 11/50)
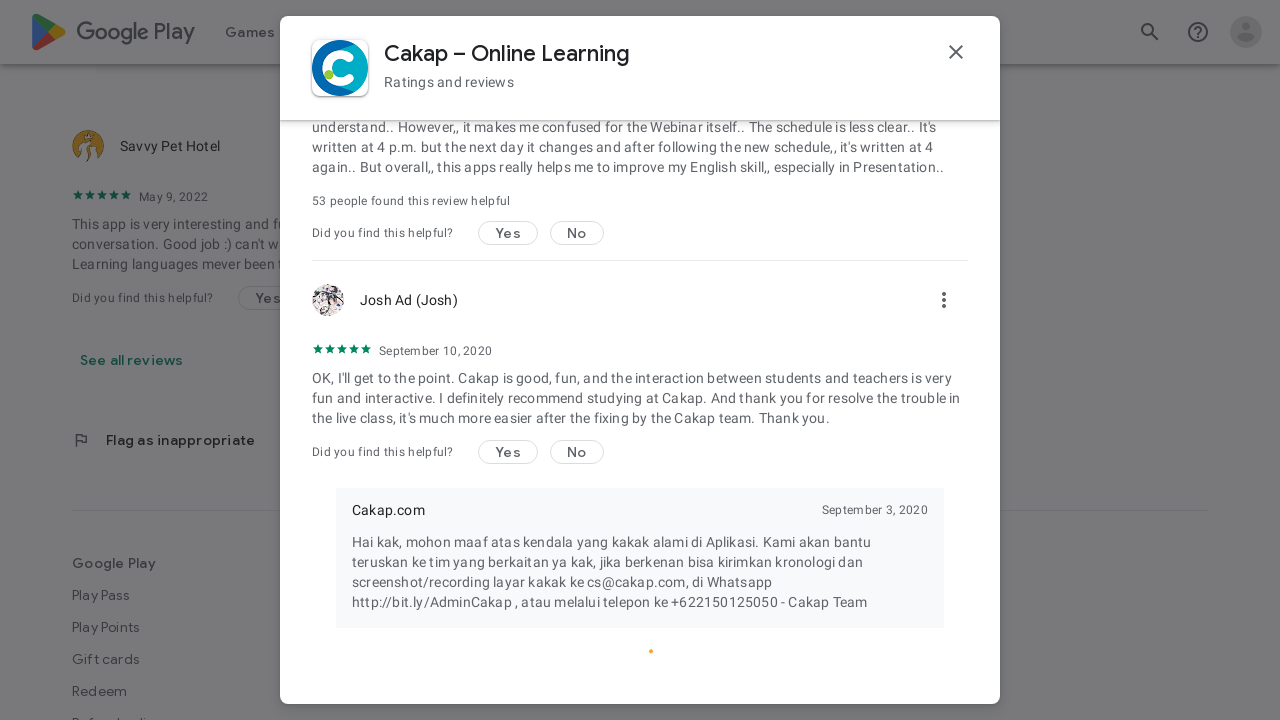

Scrolled modal to bottom (iteration 12/50) to load more reviews
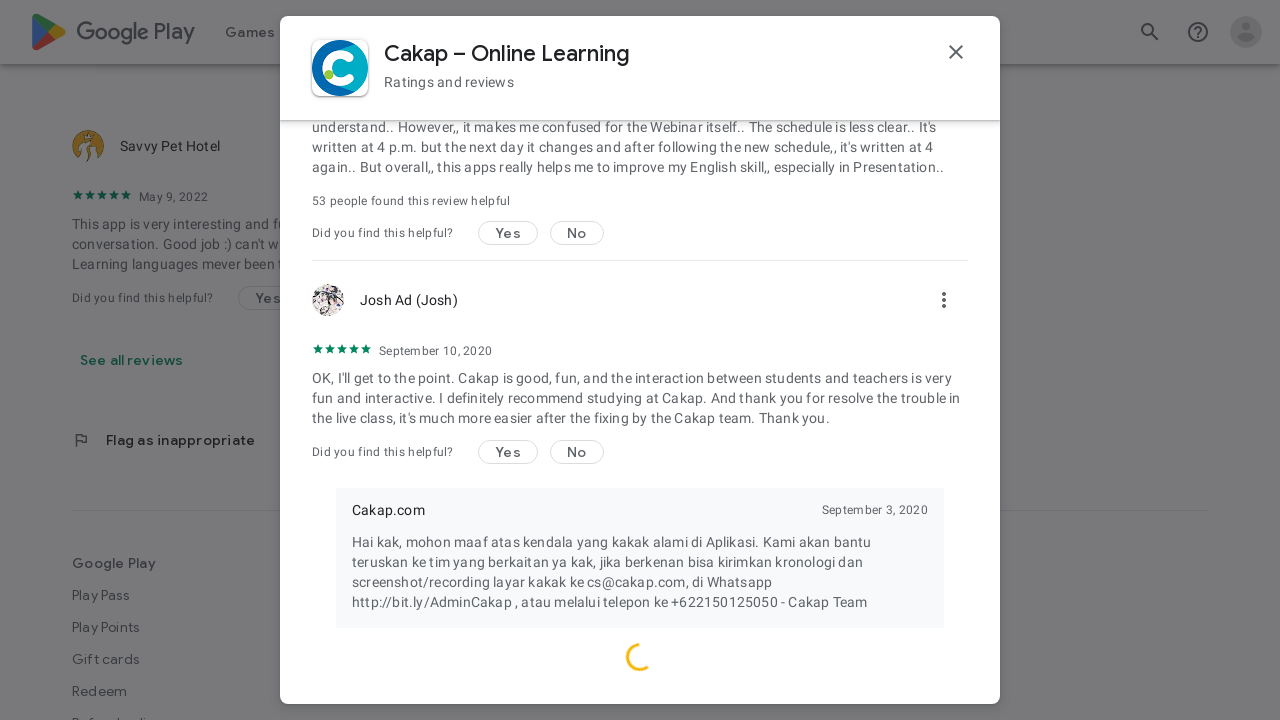

Waited 2 seconds for reviews to load (iteration 12/50)
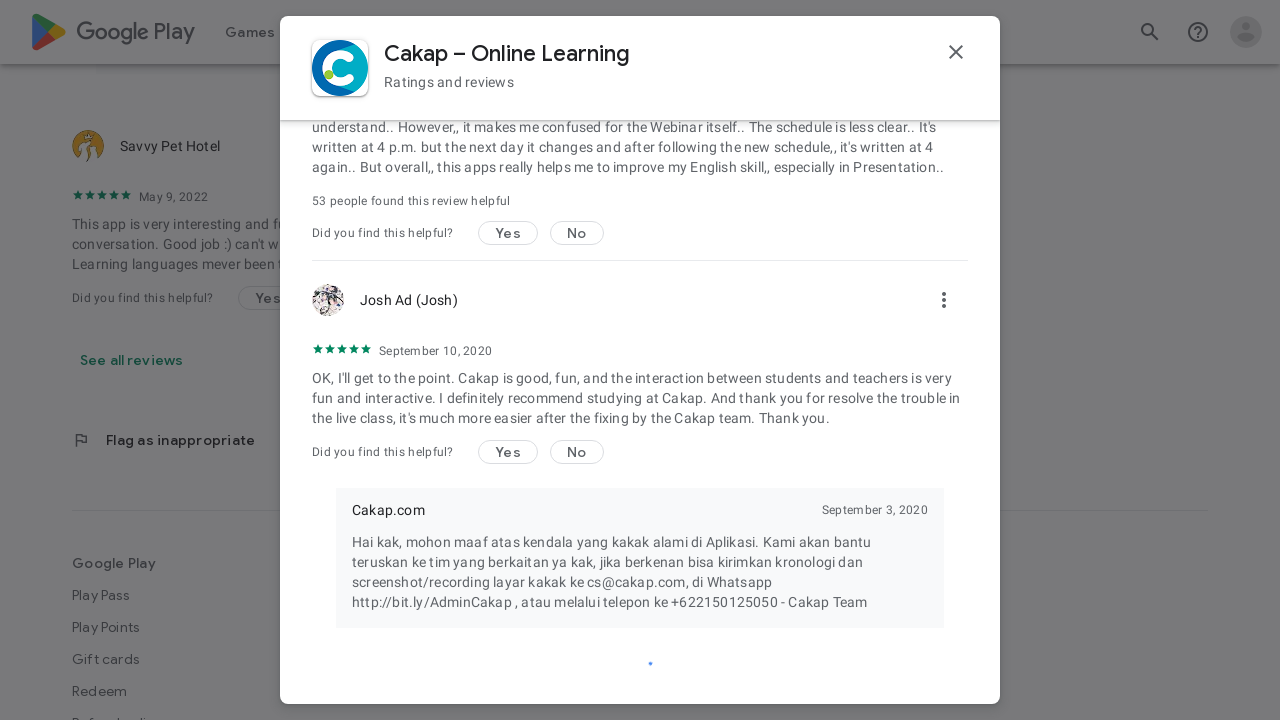

Scrolled modal to bottom (iteration 13/50) to load more reviews
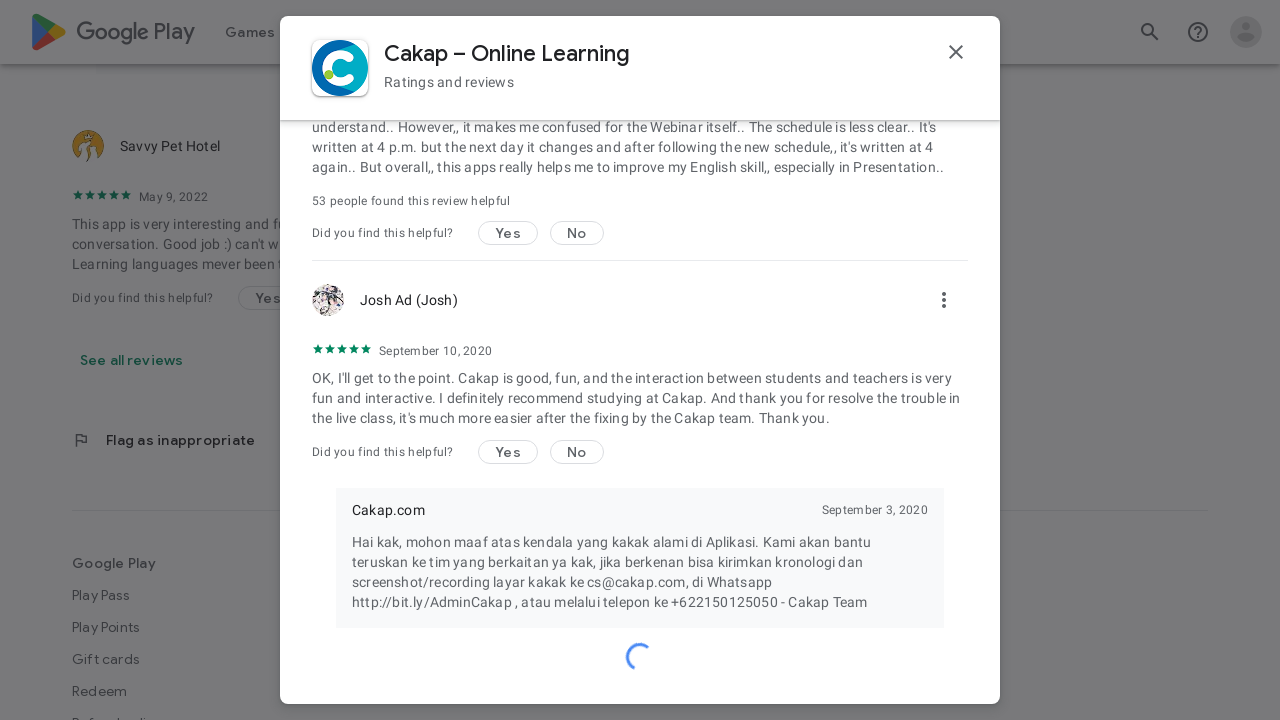

Waited 2 seconds for reviews to load (iteration 13/50)
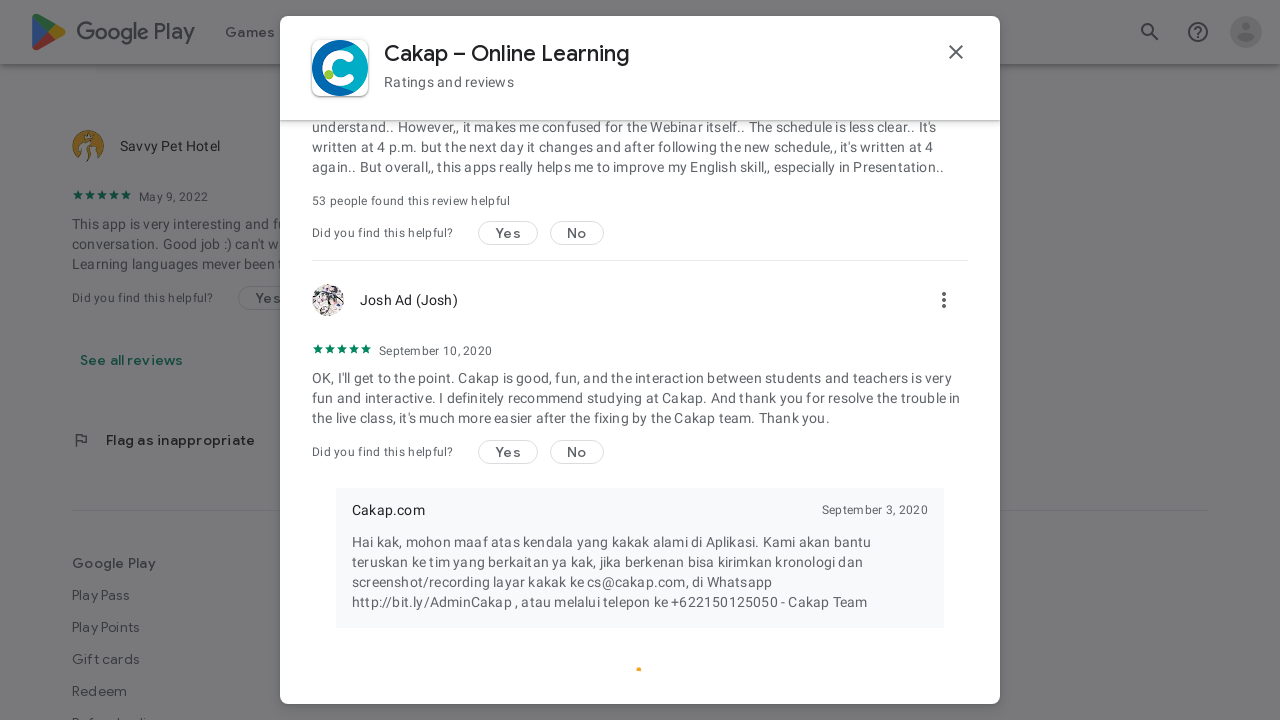

Scrolled modal to bottom (iteration 14/50) to load more reviews
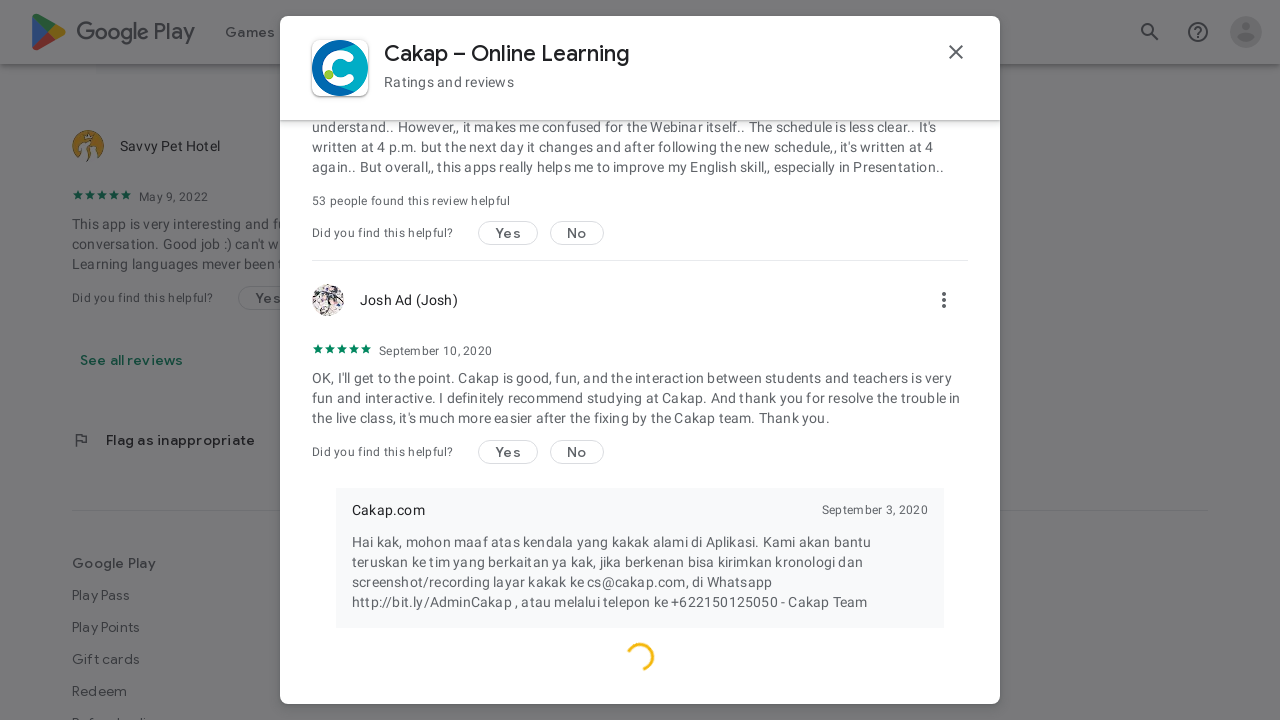

Waited 2 seconds for reviews to load (iteration 14/50)
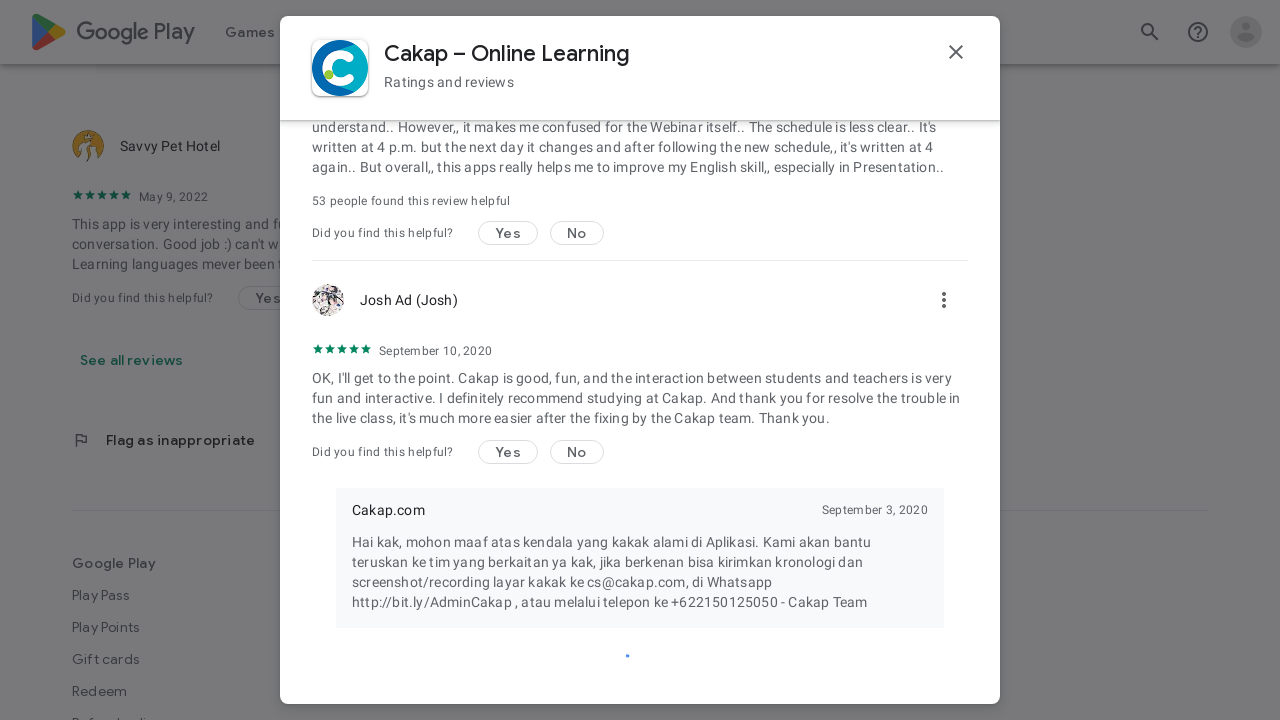

Scrolled modal to bottom (iteration 15/50) to load more reviews
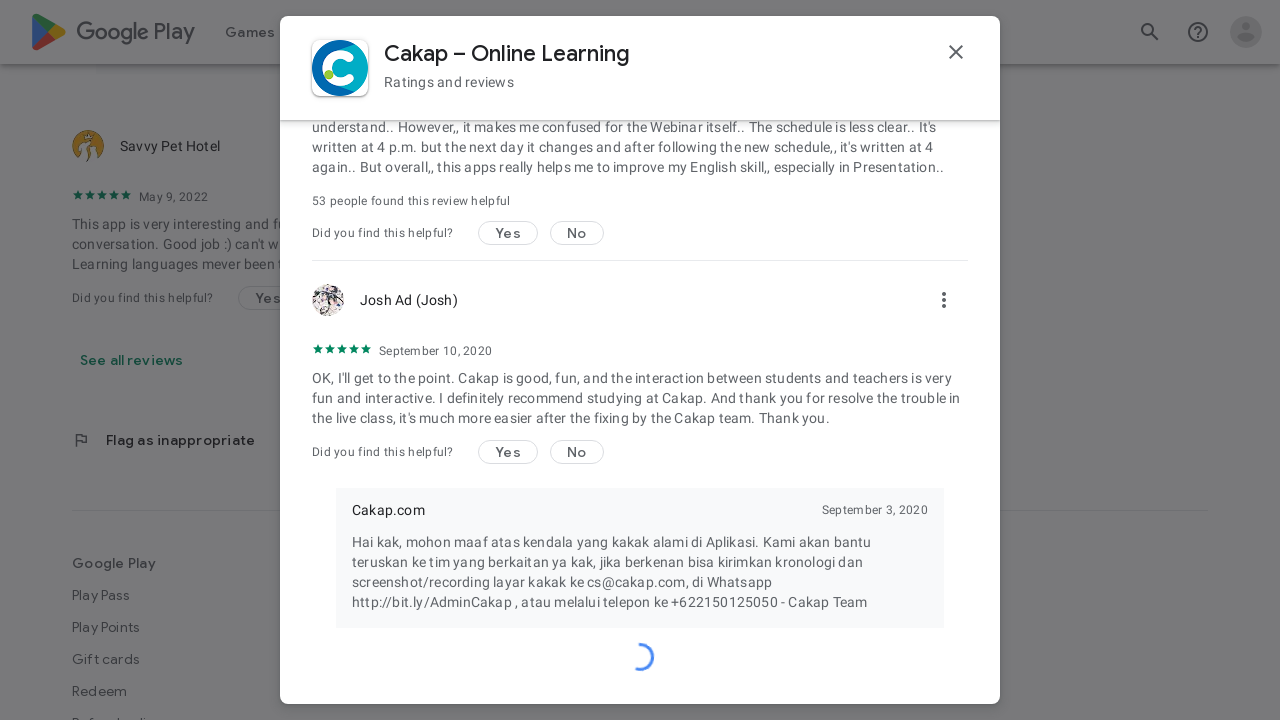

Waited 2 seconds for reviews to load (iteration 15/50)
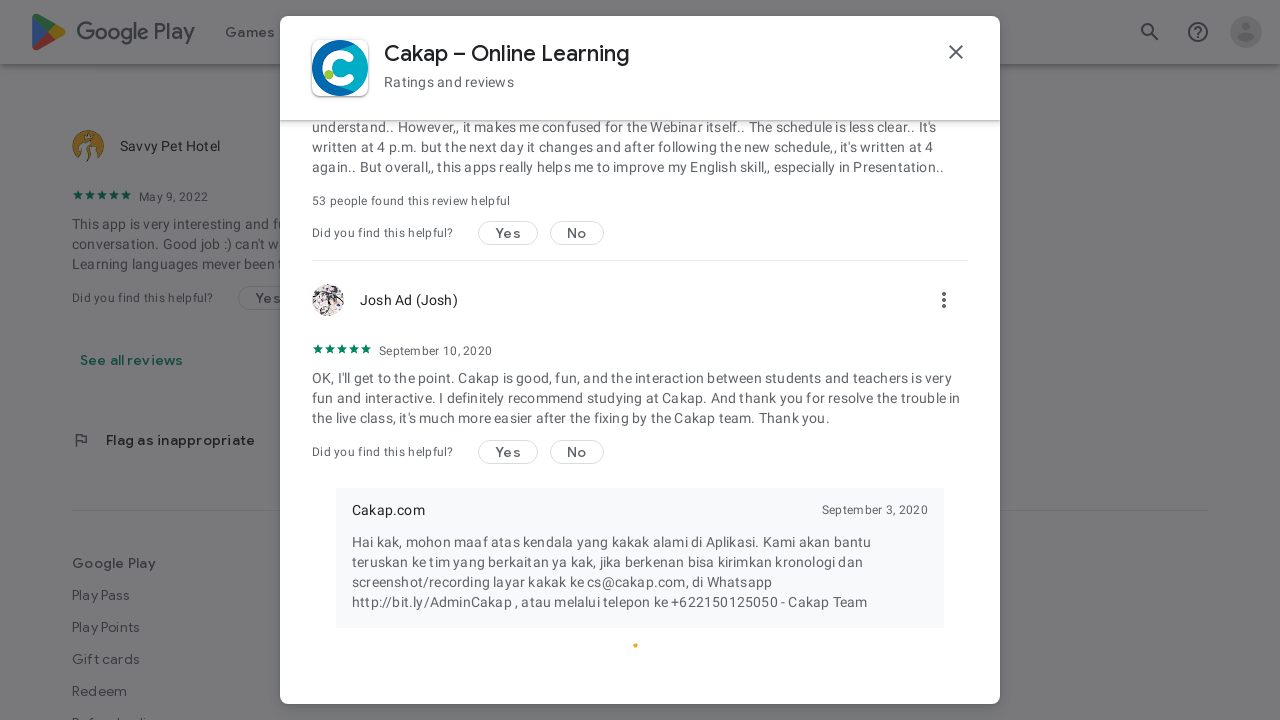

Scrolled modal to bottom (iteration 16/50) to load more reviews
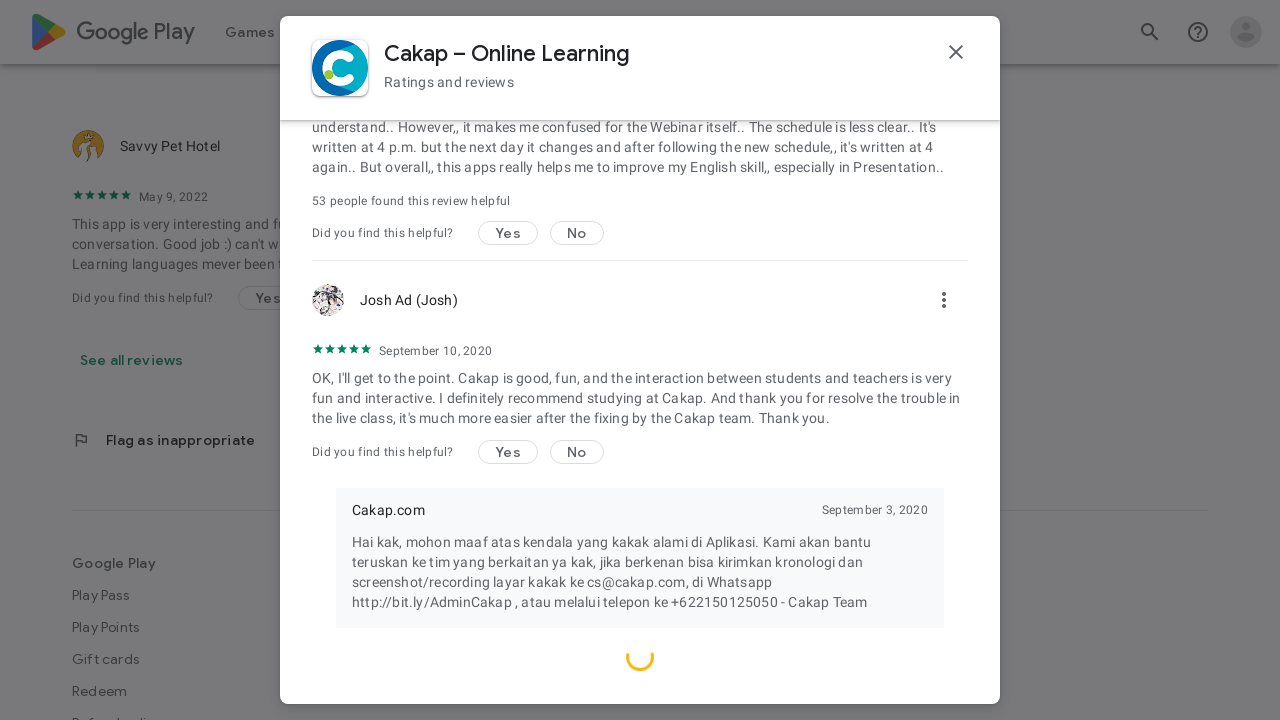

Waited 2 seconds for reviews to load (iteration 16/50)
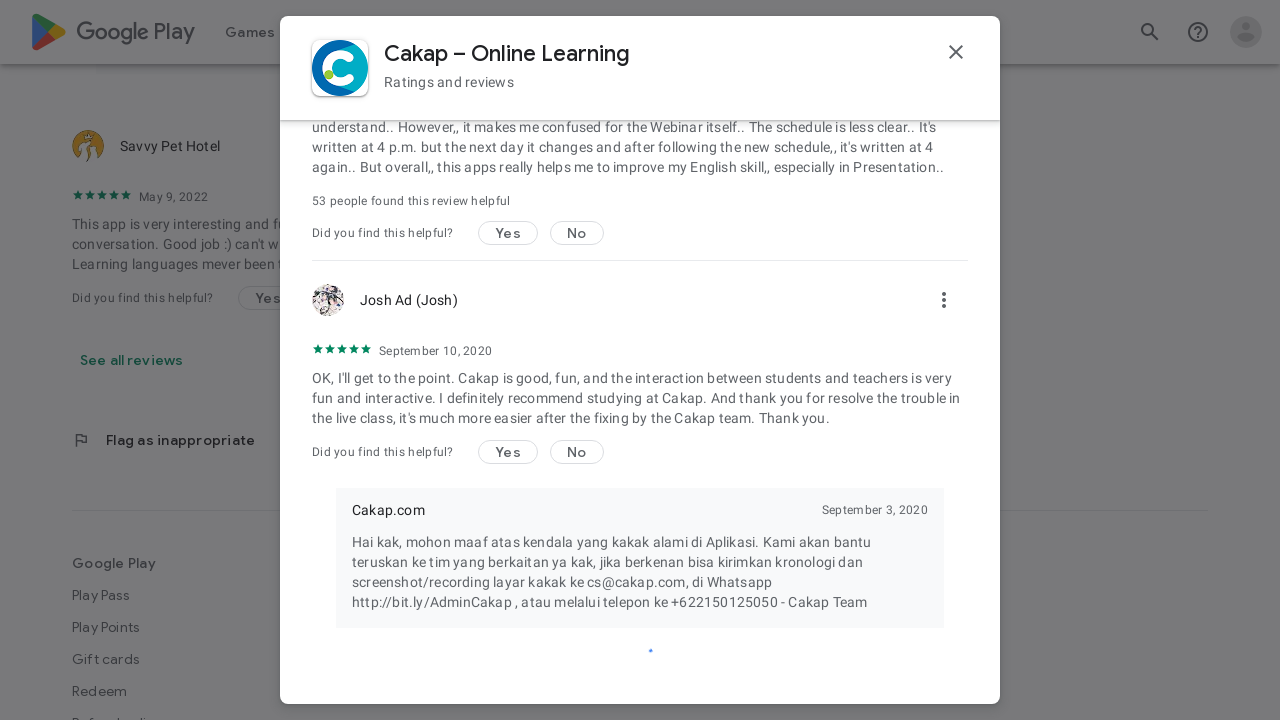

Scrolled modal to bottom (iteration 17/50) to load more reviews
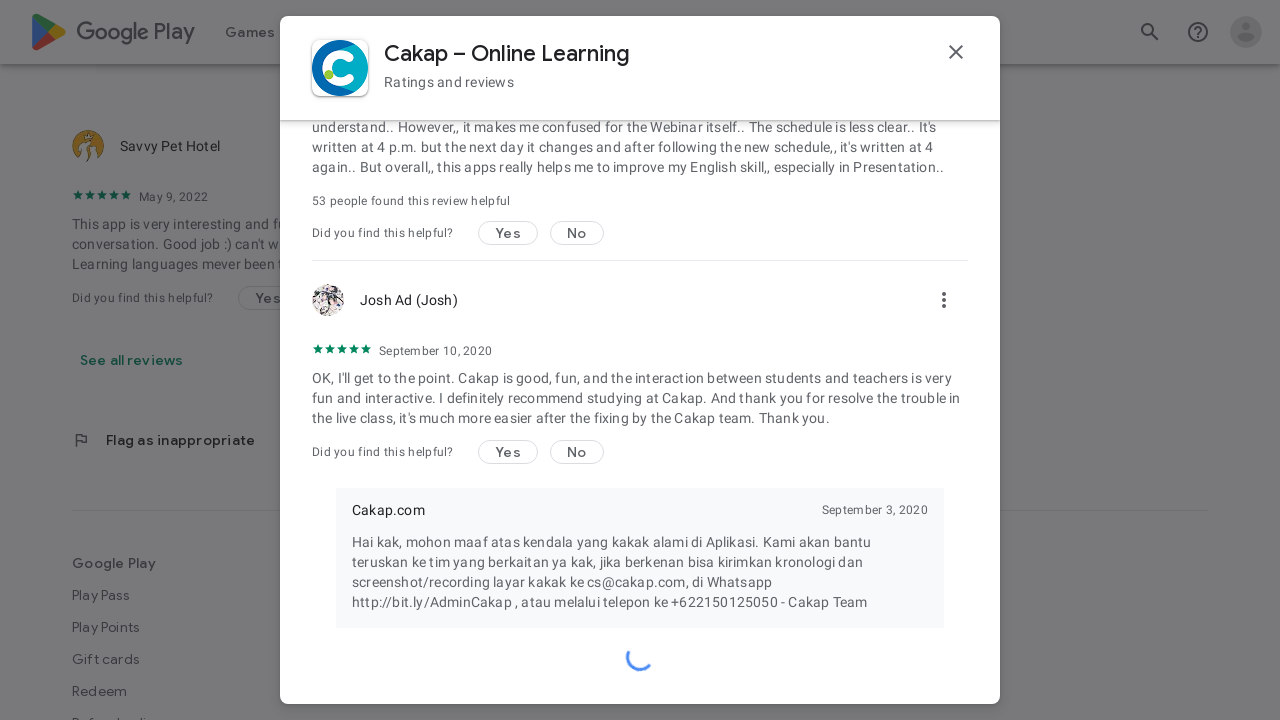

Waited 2 seconds for reviews to load (iteration 17/50)
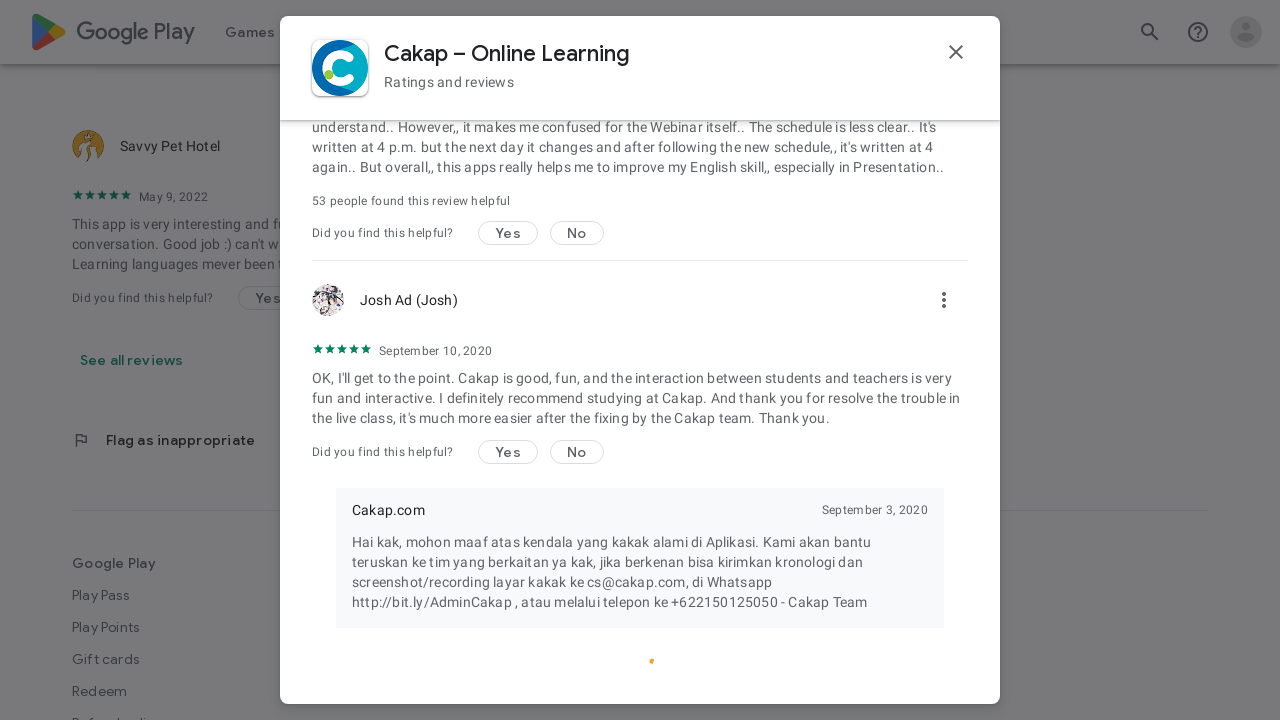

Scrolled modal to bottom (iteration 18/50) to load more reviews
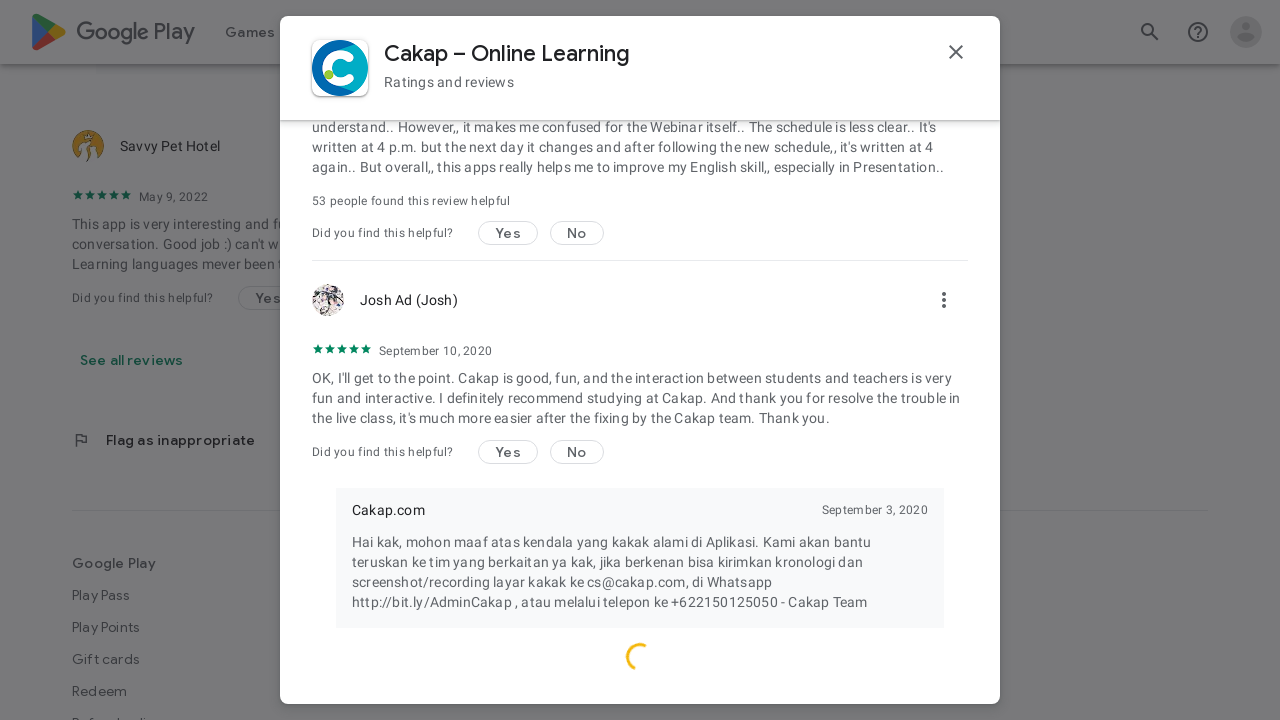

Waited 2 seconds for reviews to load (iteration 18/50)
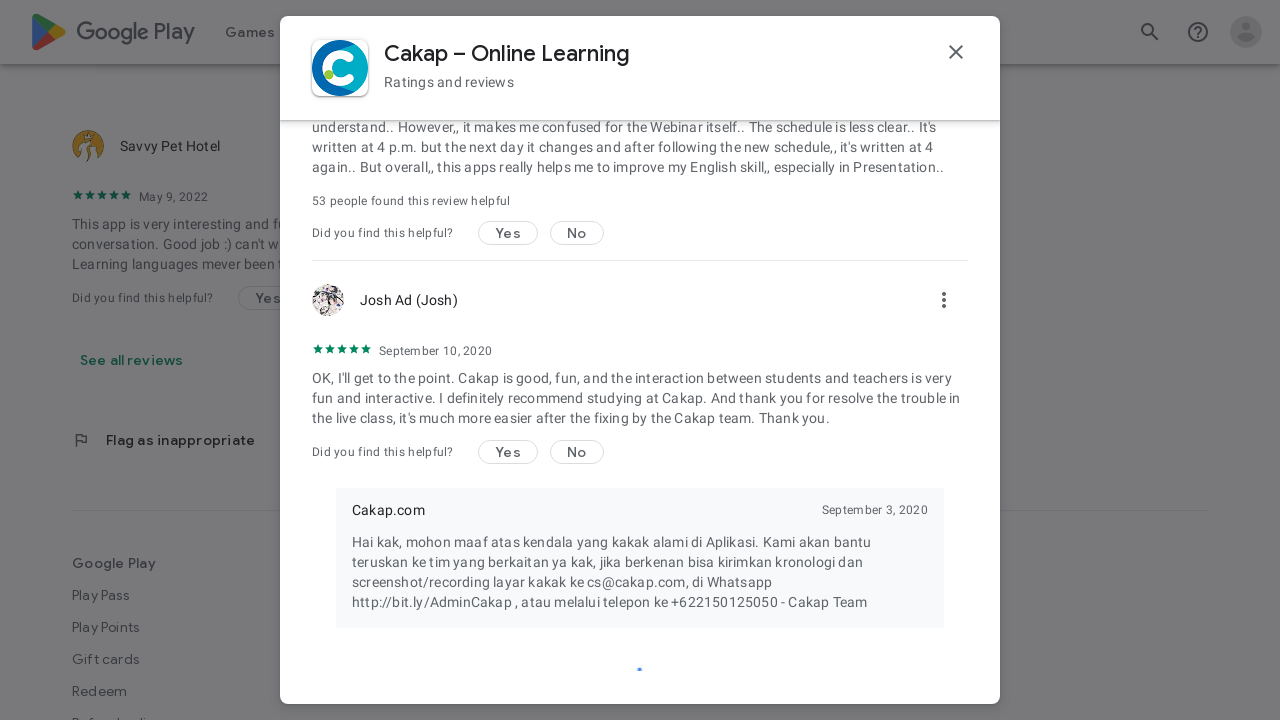

Scrolled modal to bottom (iteration 19/50) to load more reviews
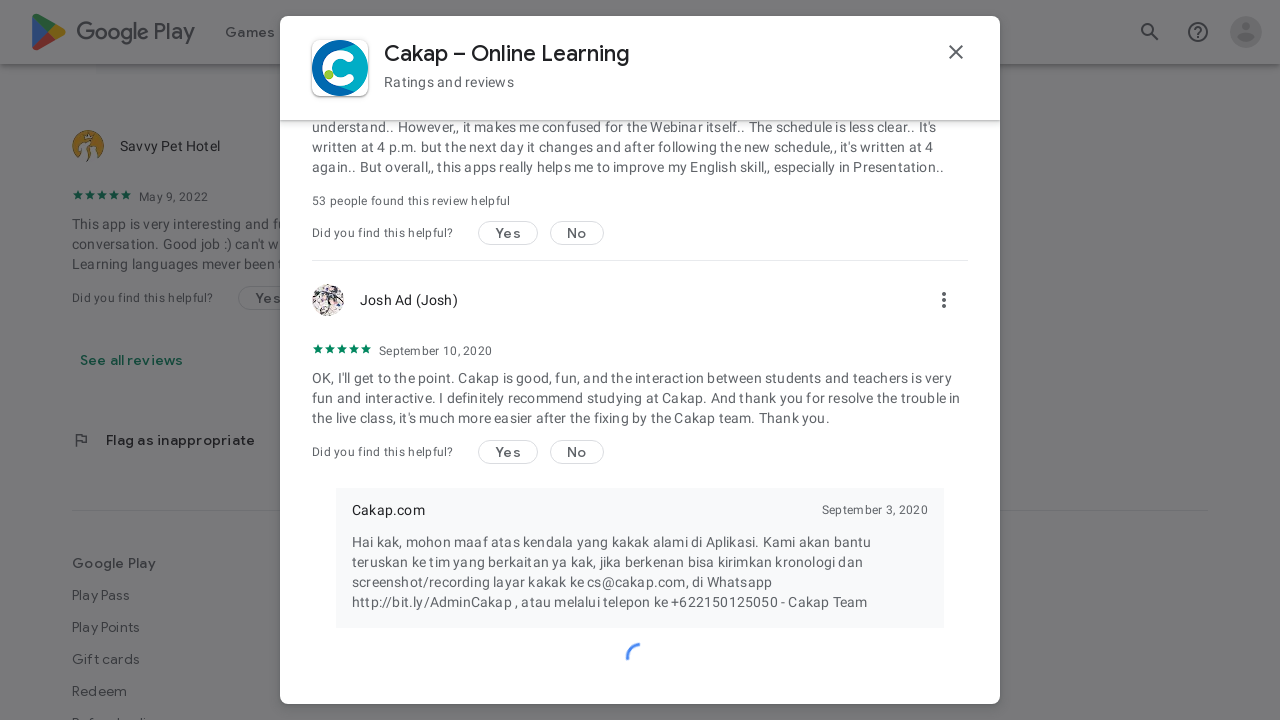

Waited 2 seconds for reviews to load (iteration 19/50)
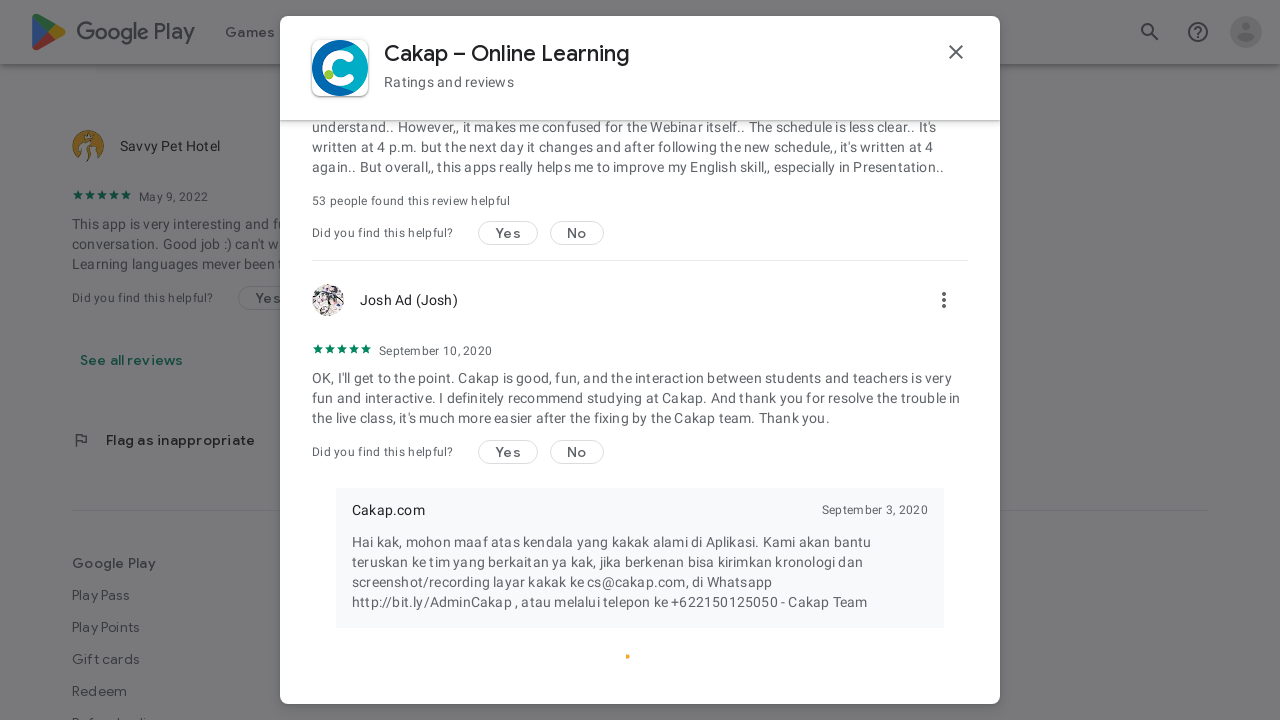

Scrolled modal to bottom (iteration 20/50) to load more reviews
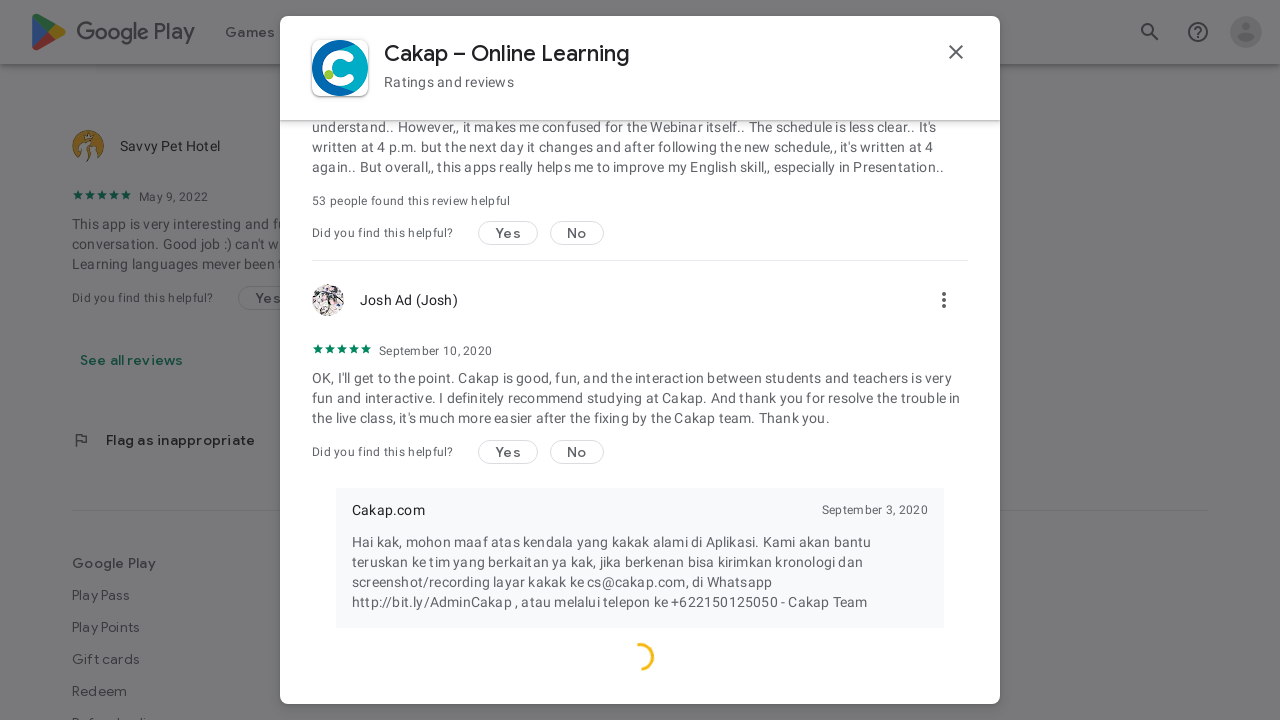

Waited 2 seconds for reviews to load (iteration 20/50)
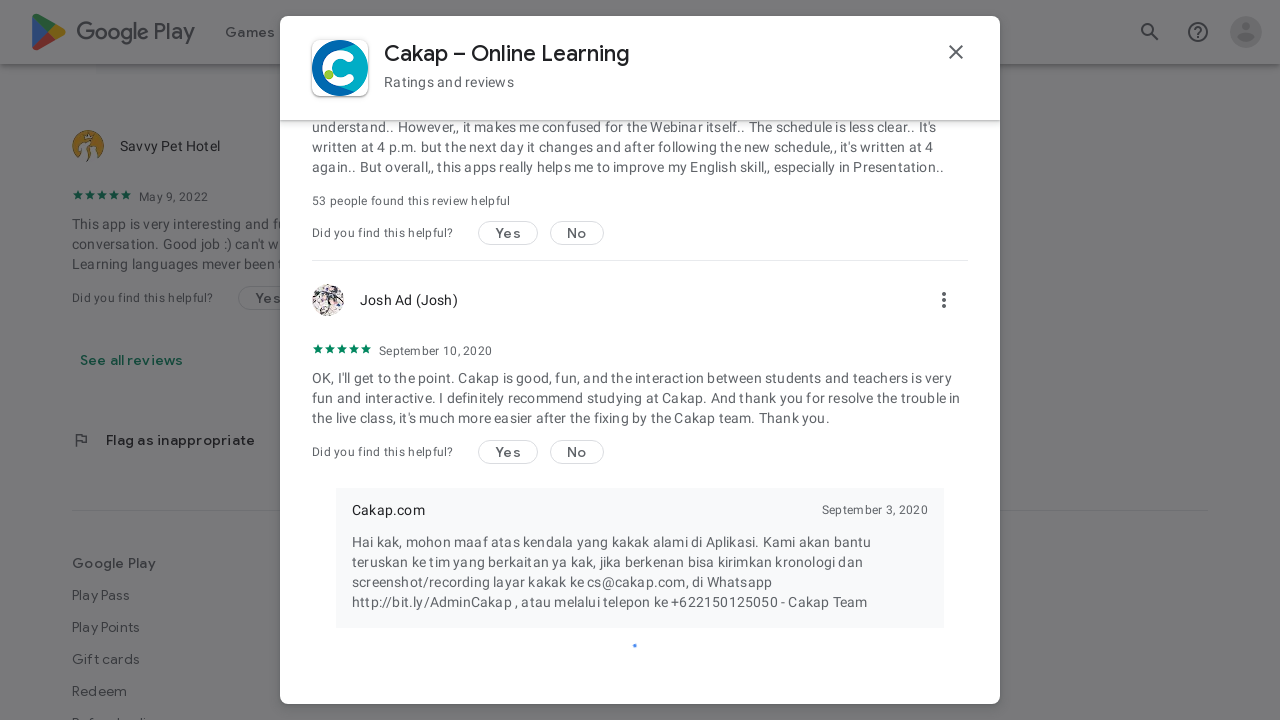

Scrolled modal to bottom (iteration 21/50) to load more reviews
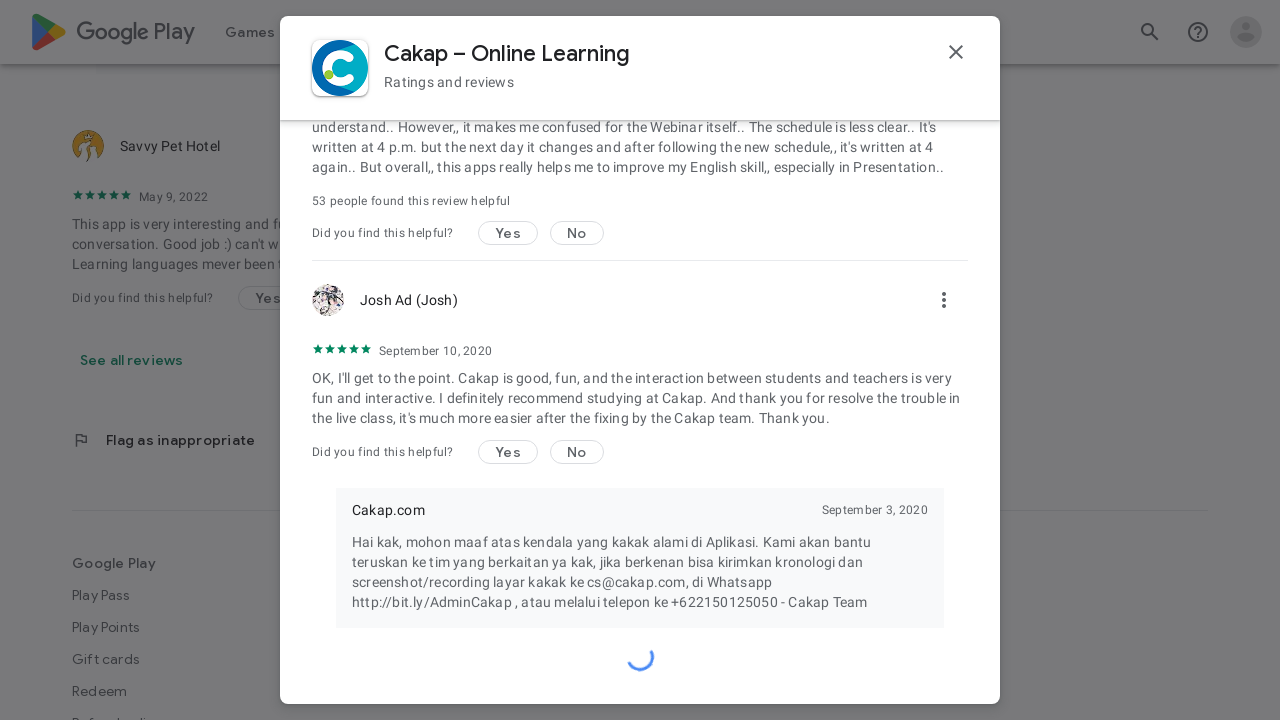

Waited 2 seconds for reviews to load (iteration 21/50)
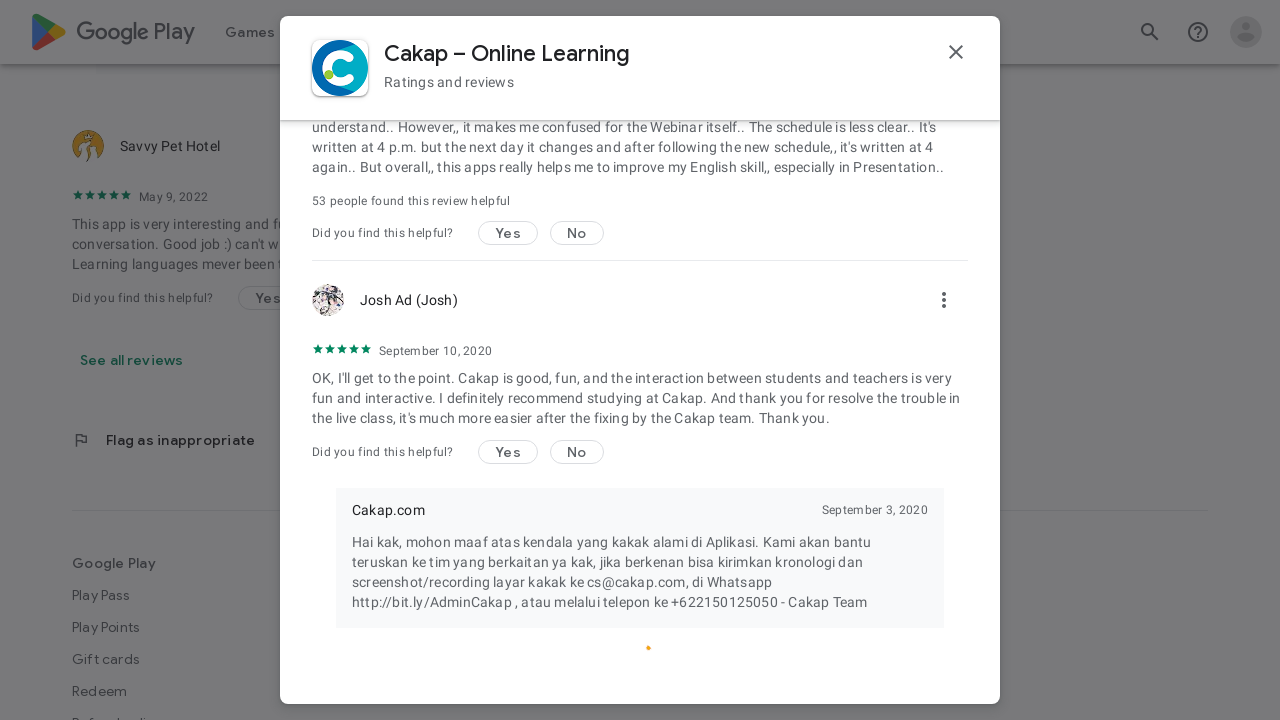

Scrolled modal to bottom (iteration 22/50) to load more reviews
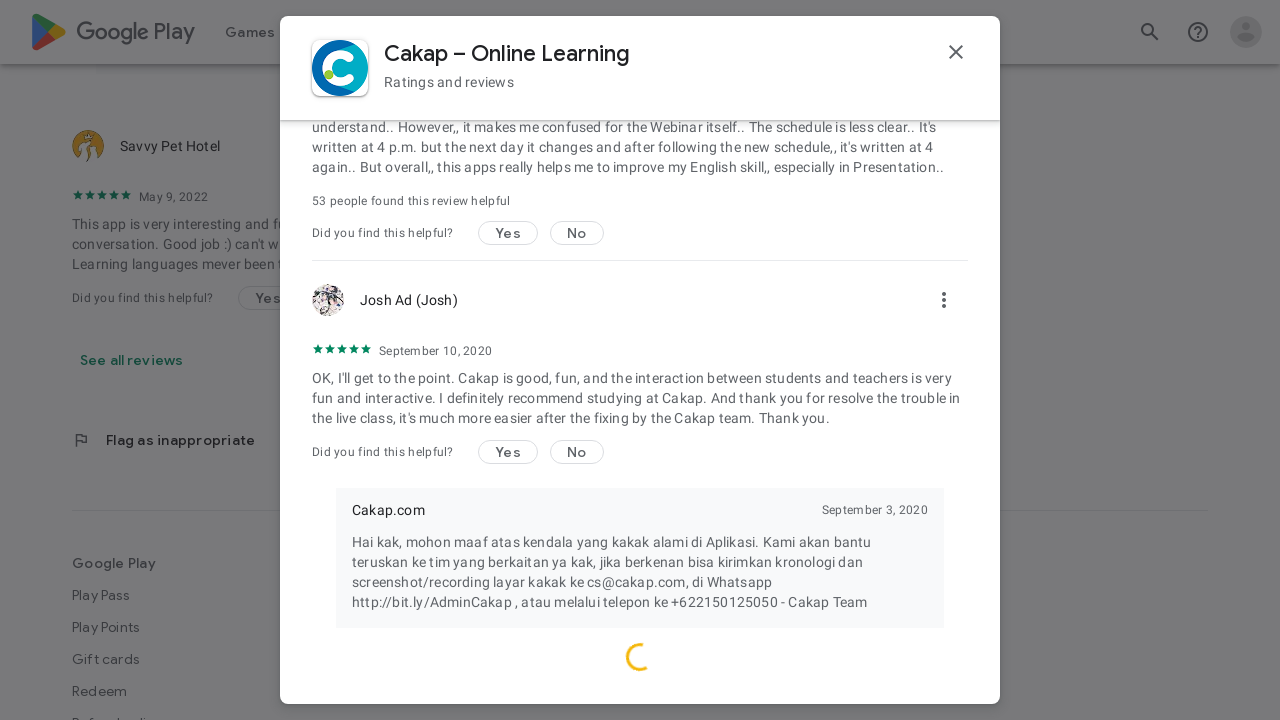

Waited 2 seconds for reviews to load (iteration 22/50)
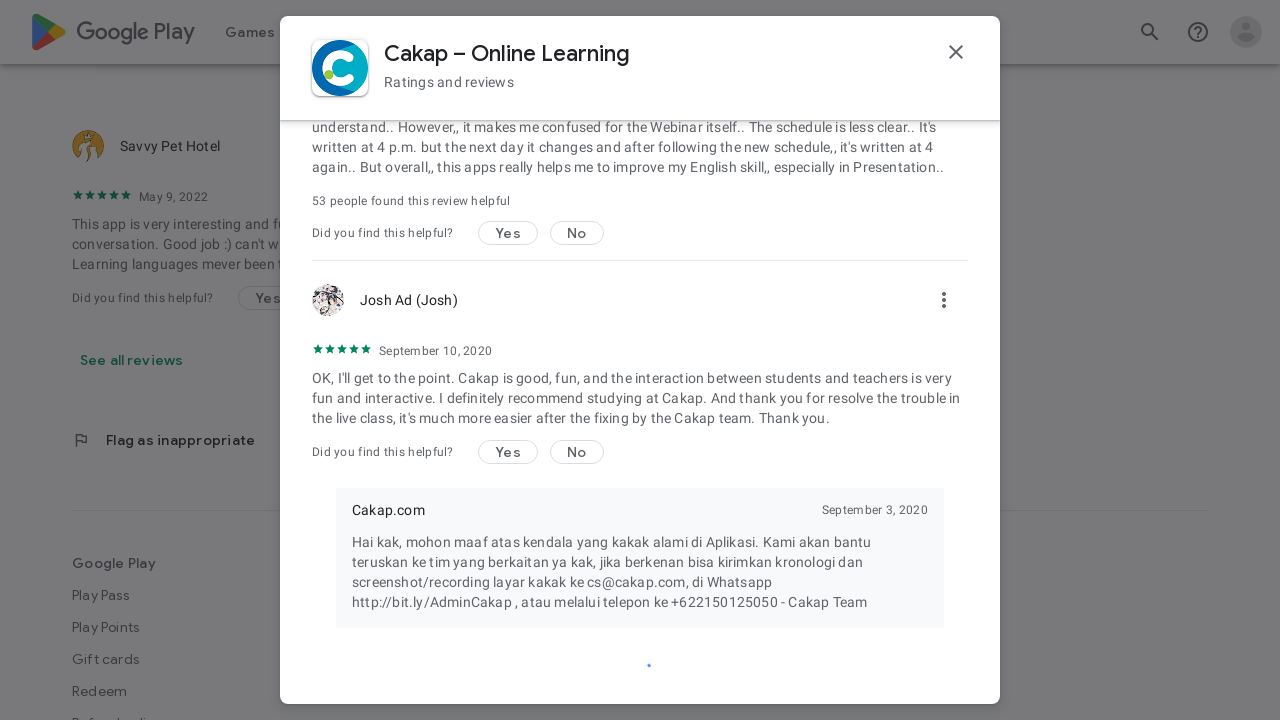

Scrolled modal to bottom (iteration 23/50) to load more reviews
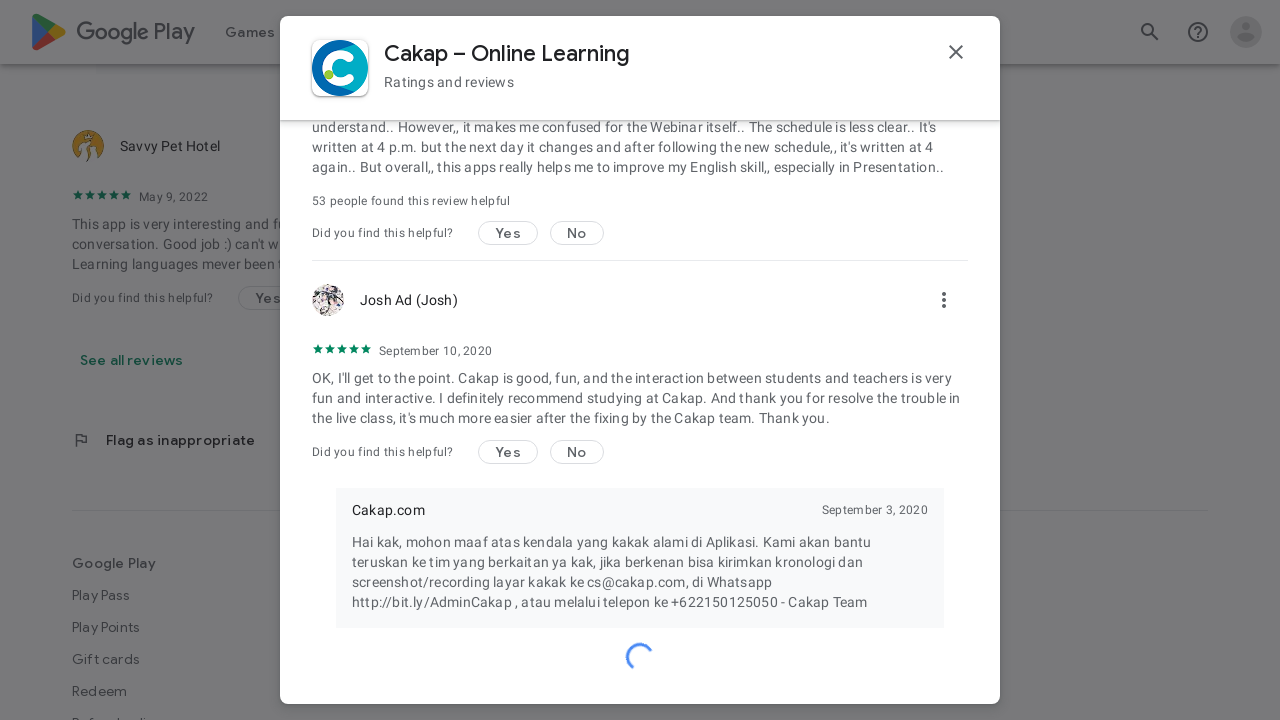

Waited 2 seconds for reviews to load (iteration 23/50)
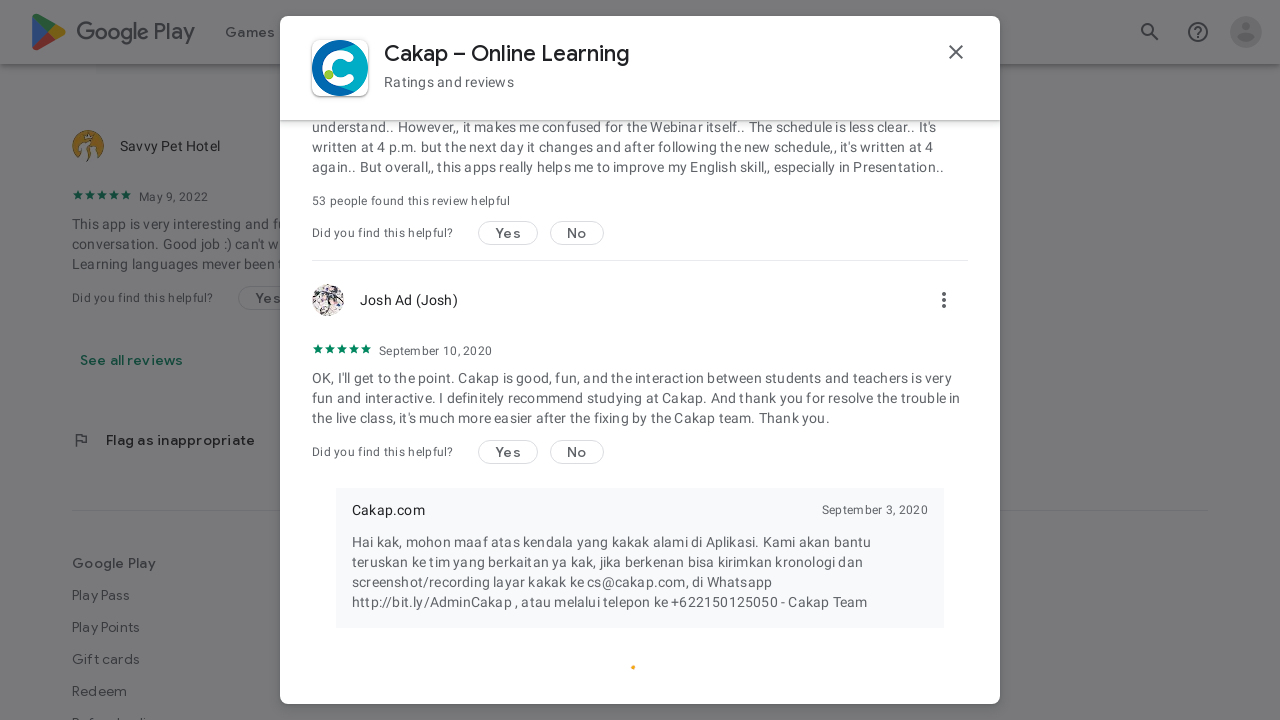

Scrolled modal to bottom (iteration 24/50) to load more reviews
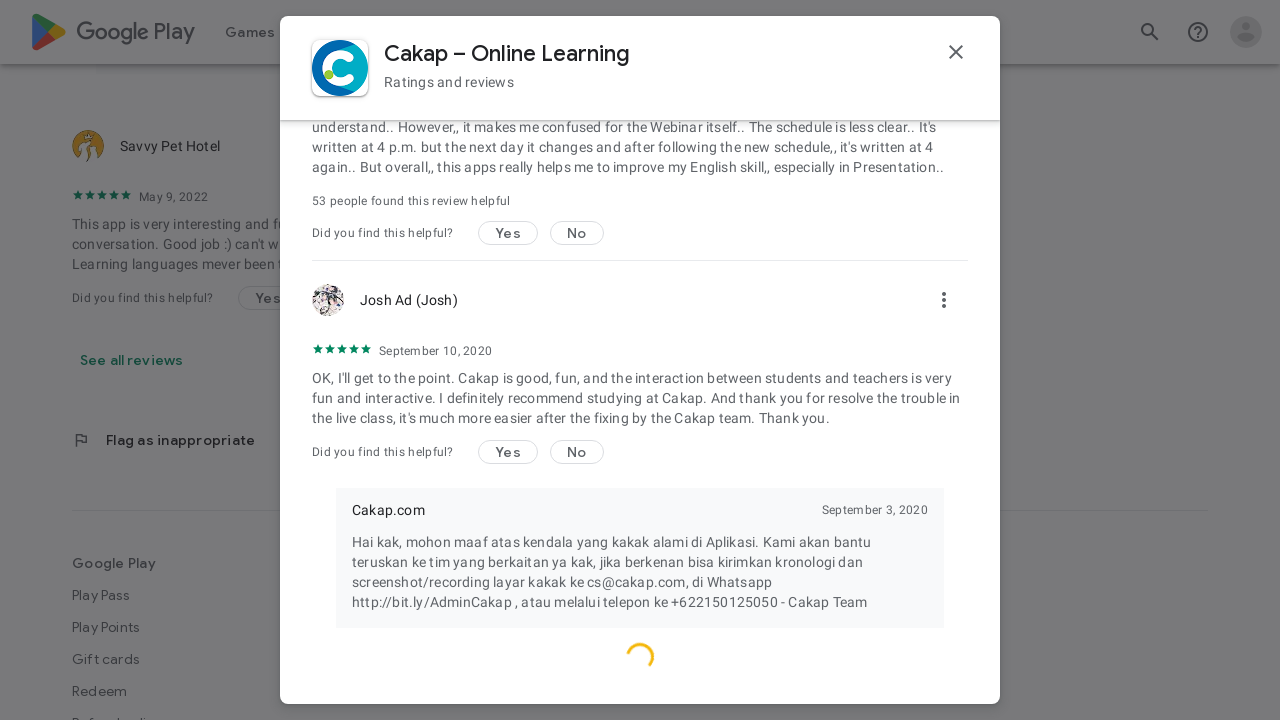

Waited 2 seconds for reviews to load (iteration 24/50)
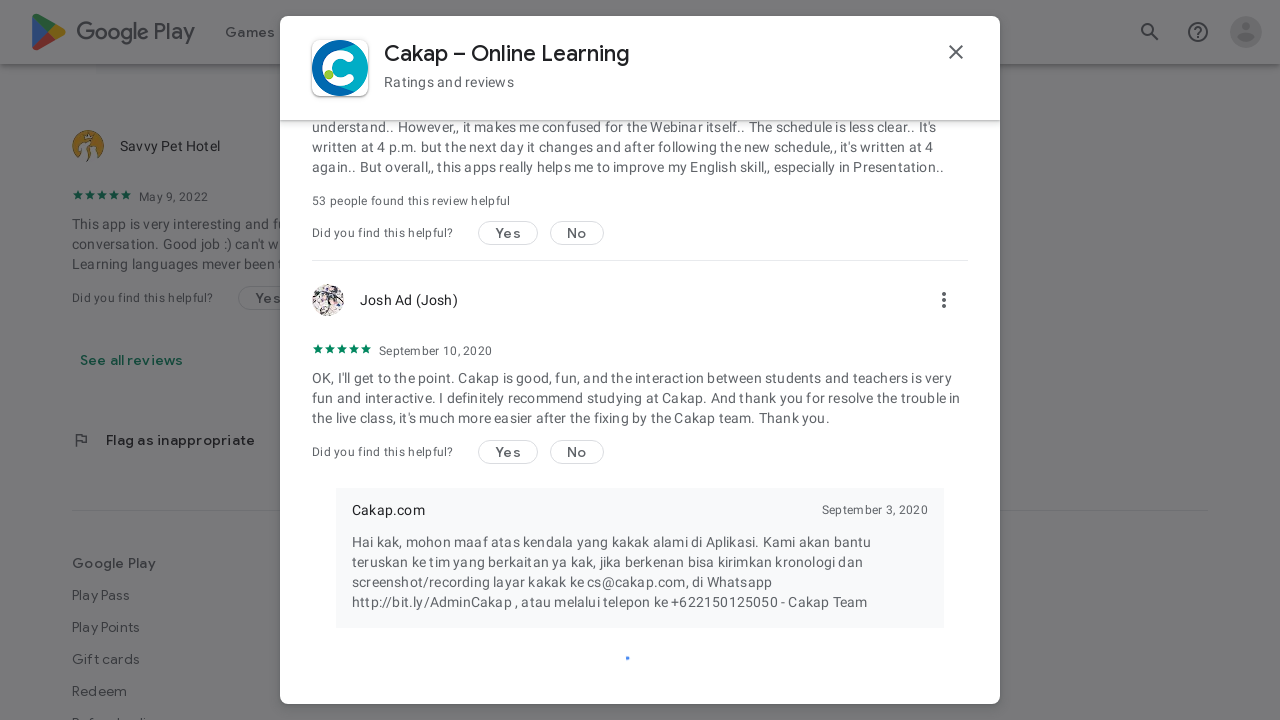

Scrolled modal to bottom (iteration 25/50) to load more reviews
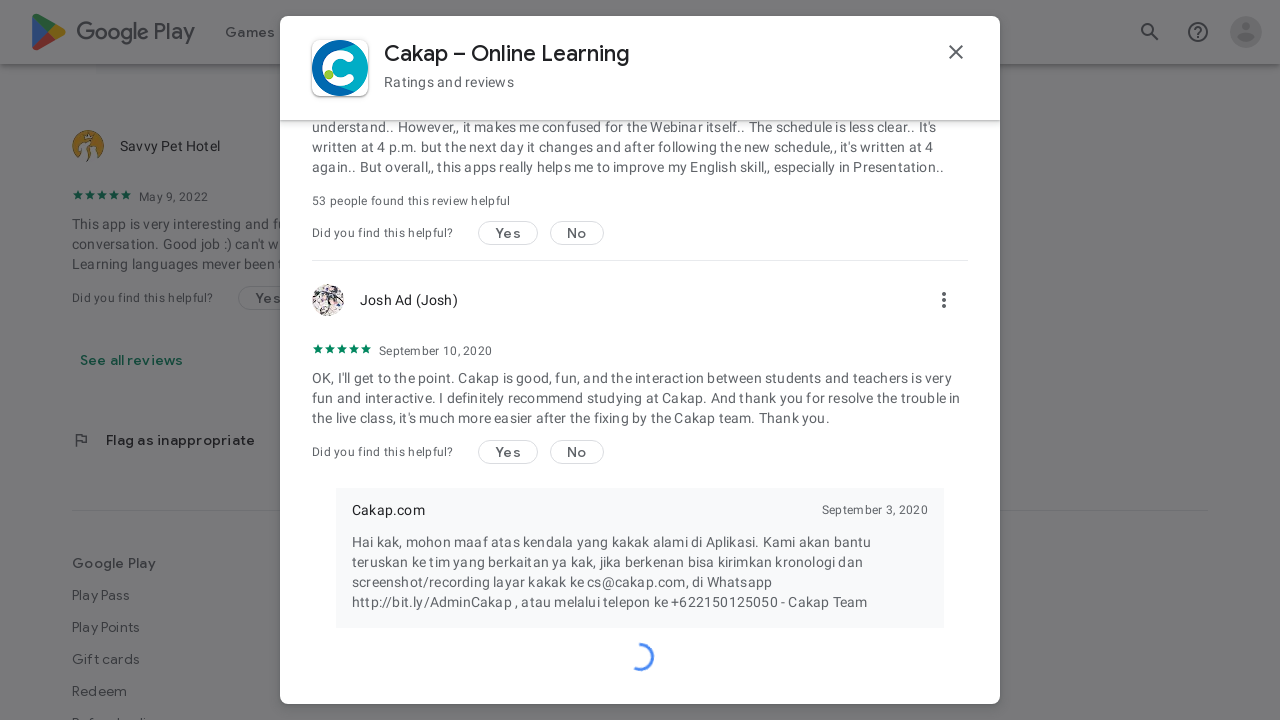

Waited 2 seconds for reviews to load (iteration 25/50)
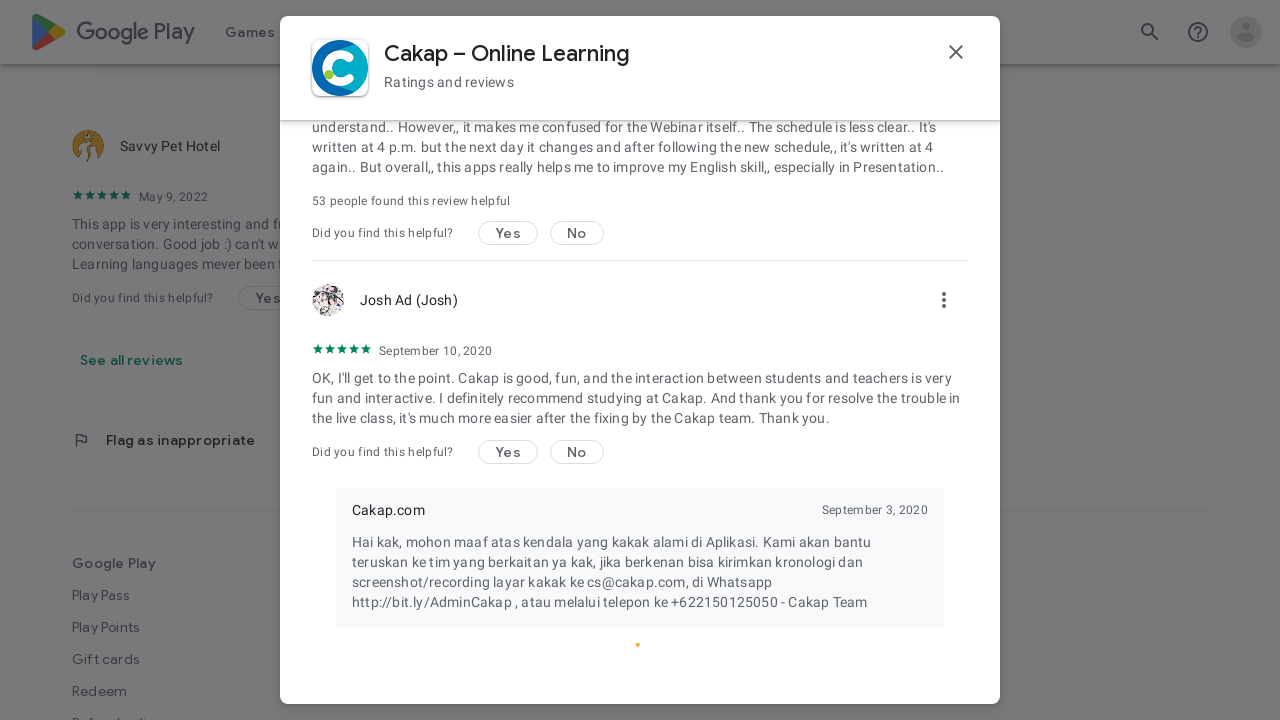

Scrolled modal to bottom (iteration 26/50) to load more reviews
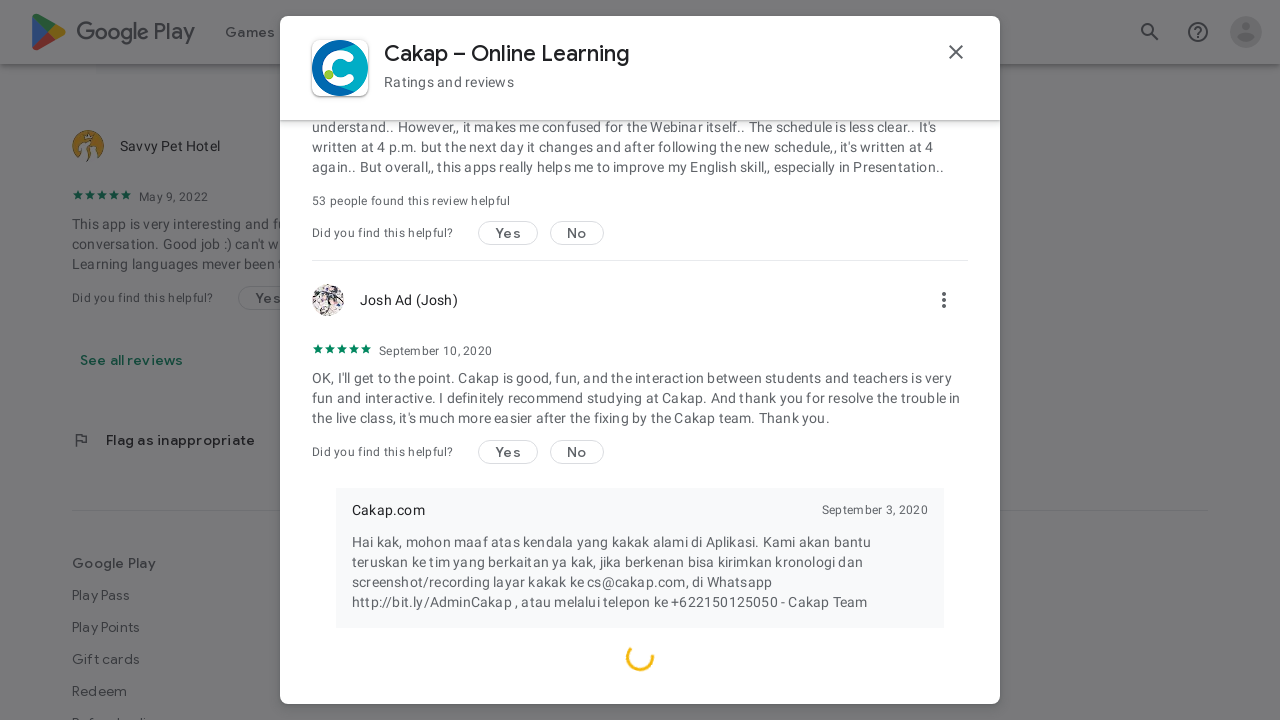

Waited 2 seconds for reviews to load (iteration 26/50)
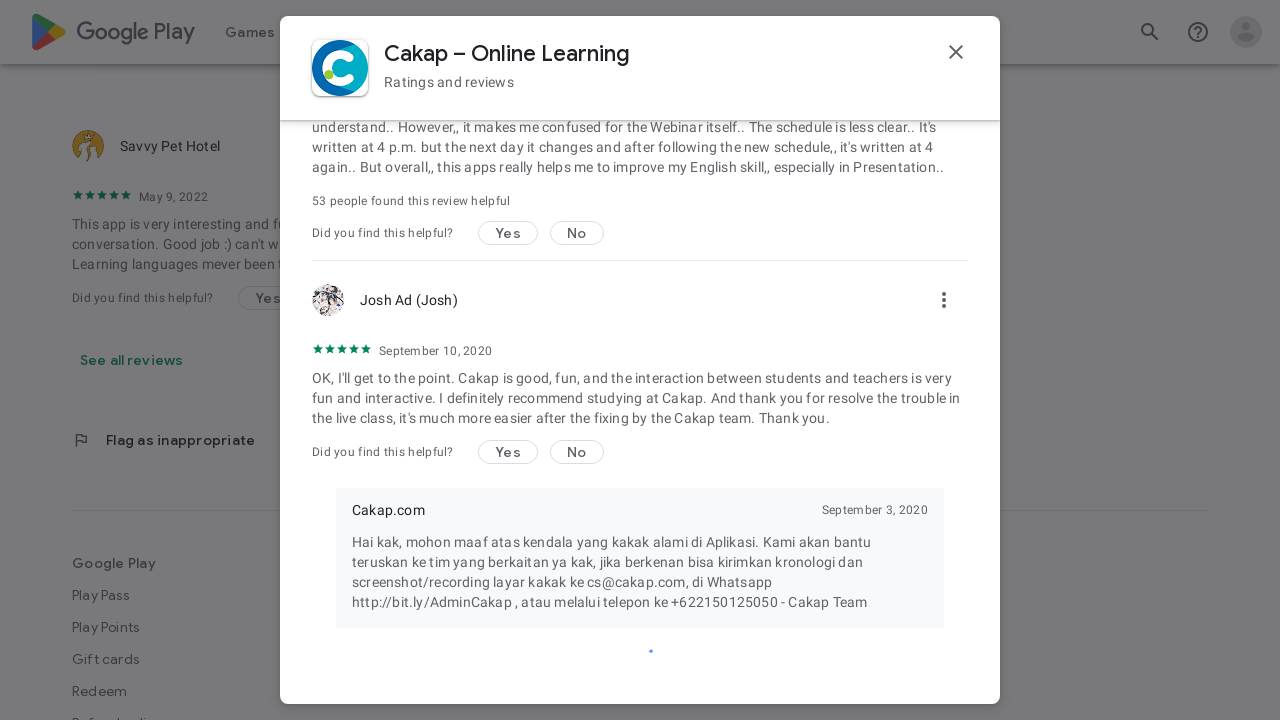

Scrolled modal to bottom (iteration 27/50) to load more reviews
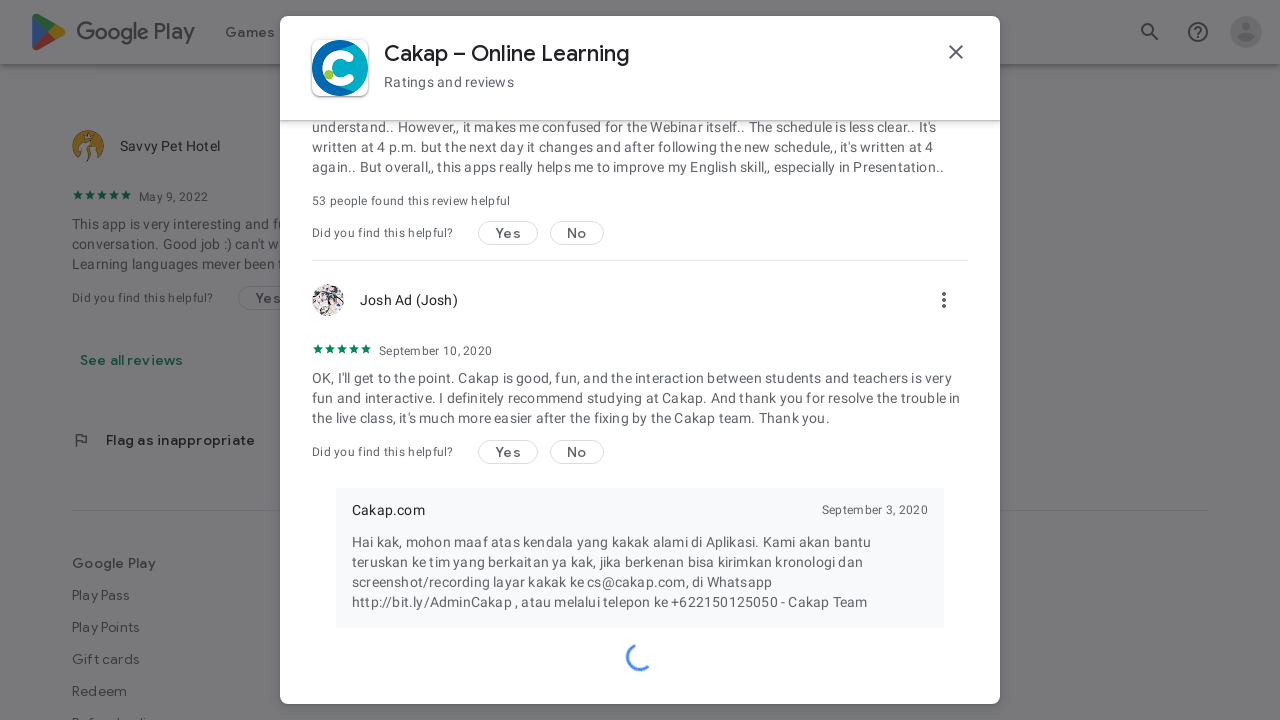

Waited 2 seconds for reviews to load (iteration 27/50)
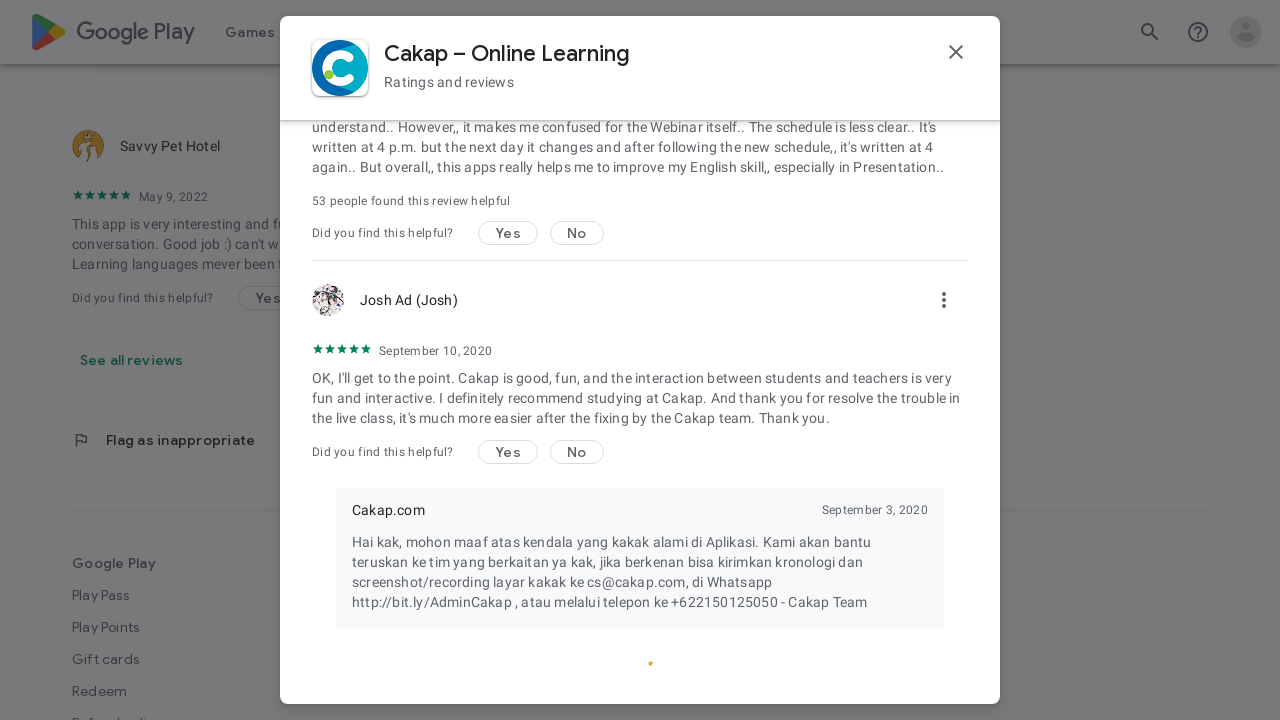

Scrolled modal to bottom (iteration 28/50) to load more reviews
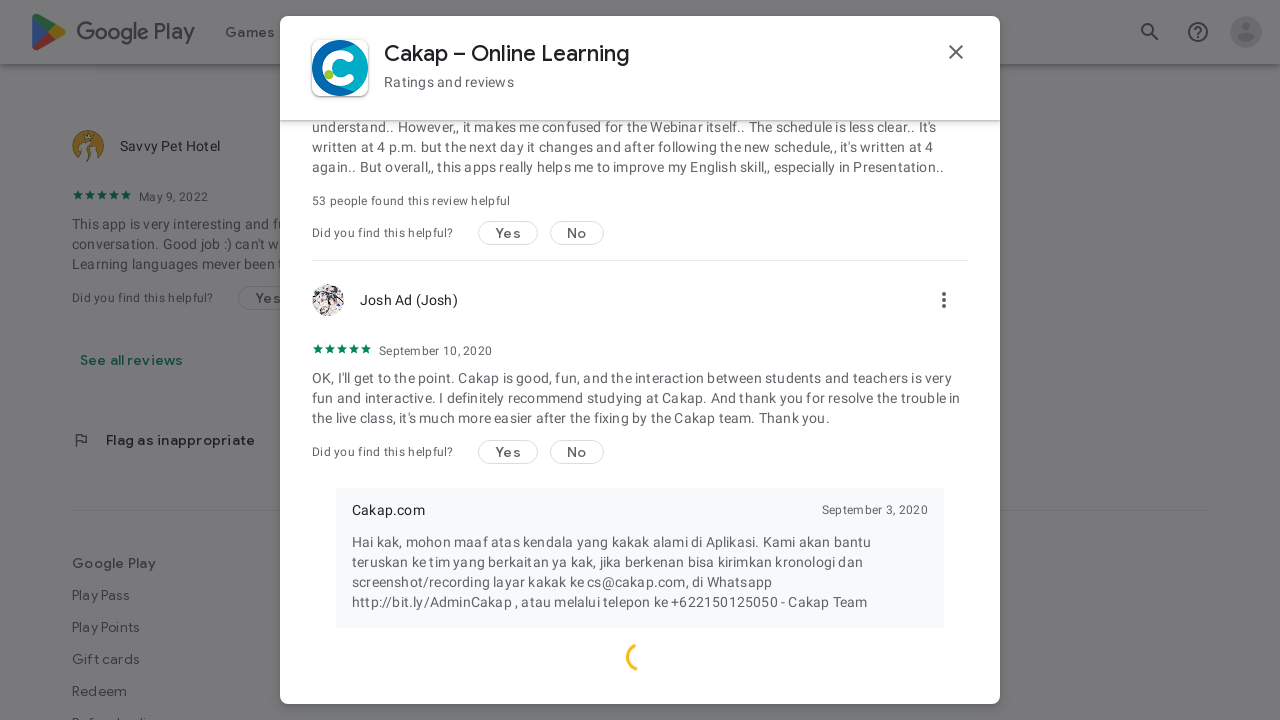

Waited 2 seconds for reviews to load (iteration 28/50)
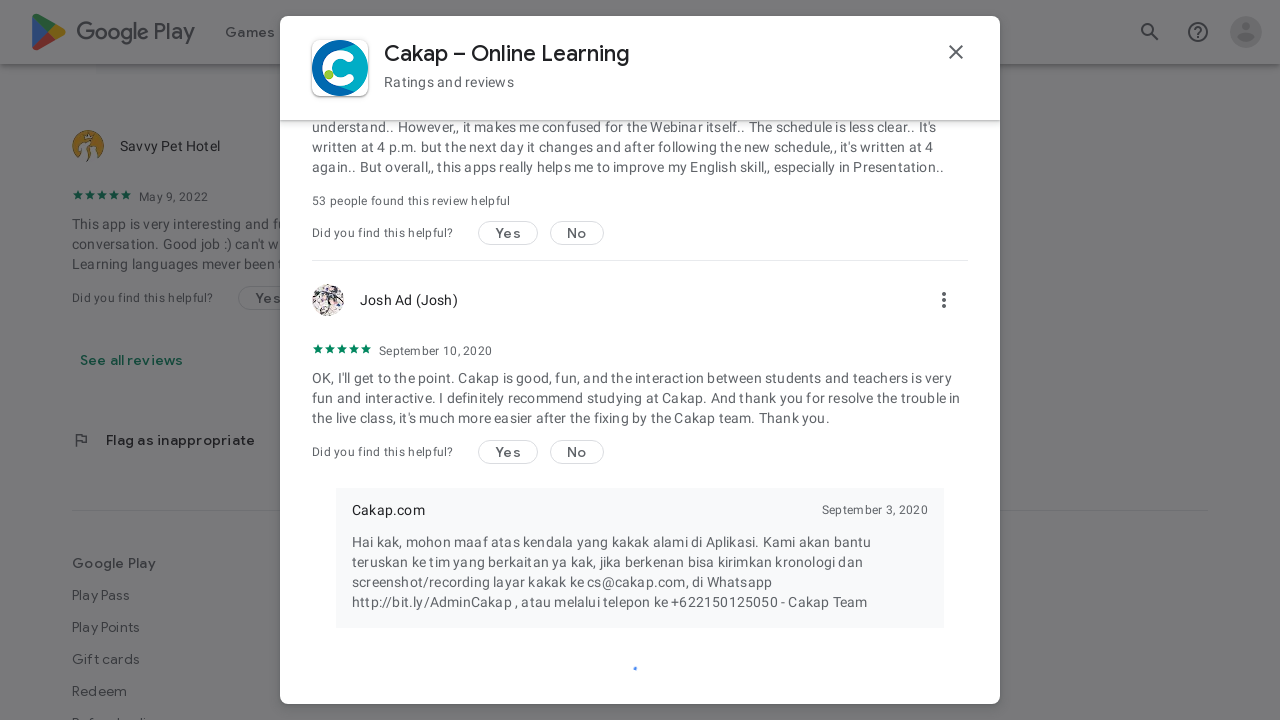

Scrolled modal to bottom (iteration 29/50) to load more reviews
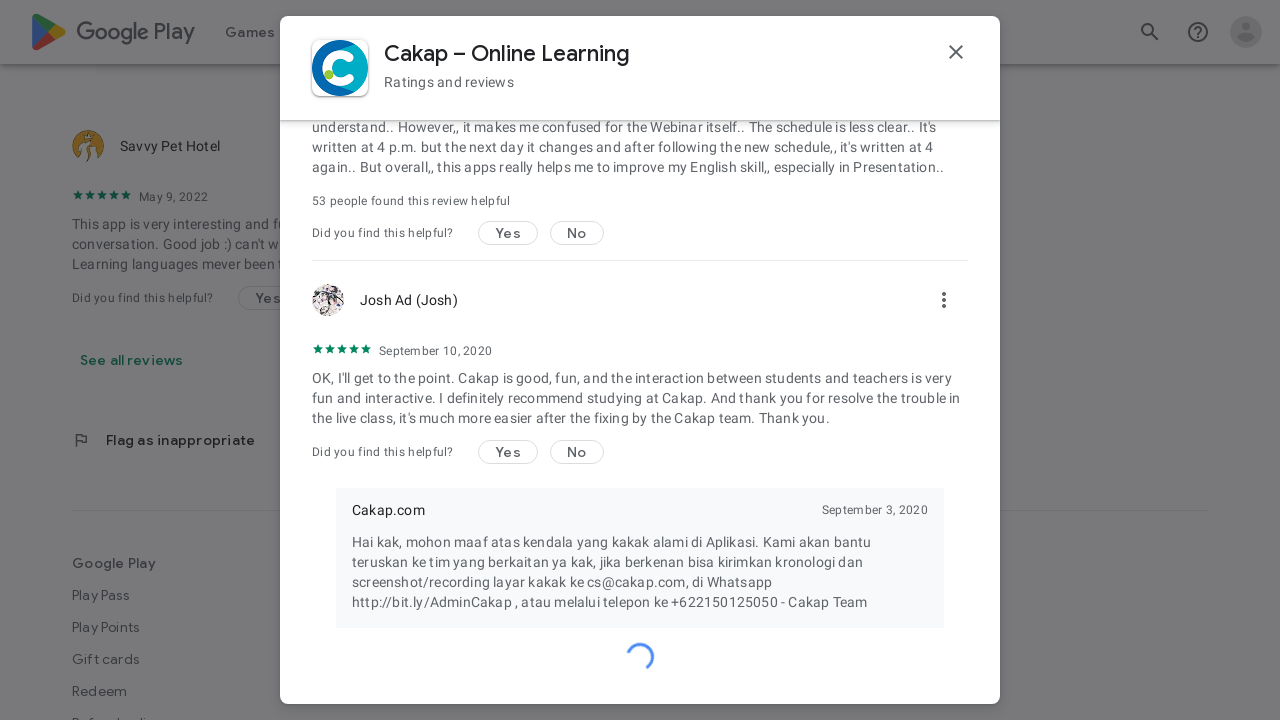

Waited 2 seconds for reviews to load (iteration 29/50)
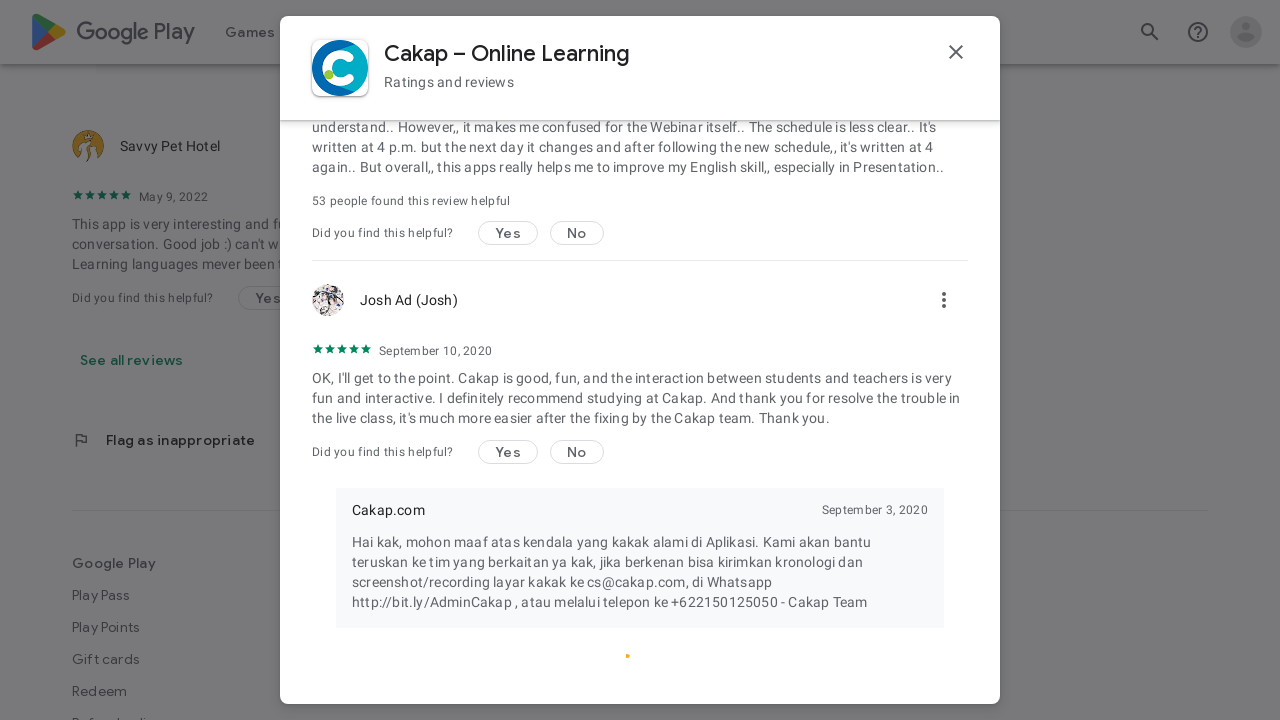

Scrolled modal to bottom (iteration 30/50) to load more reviews
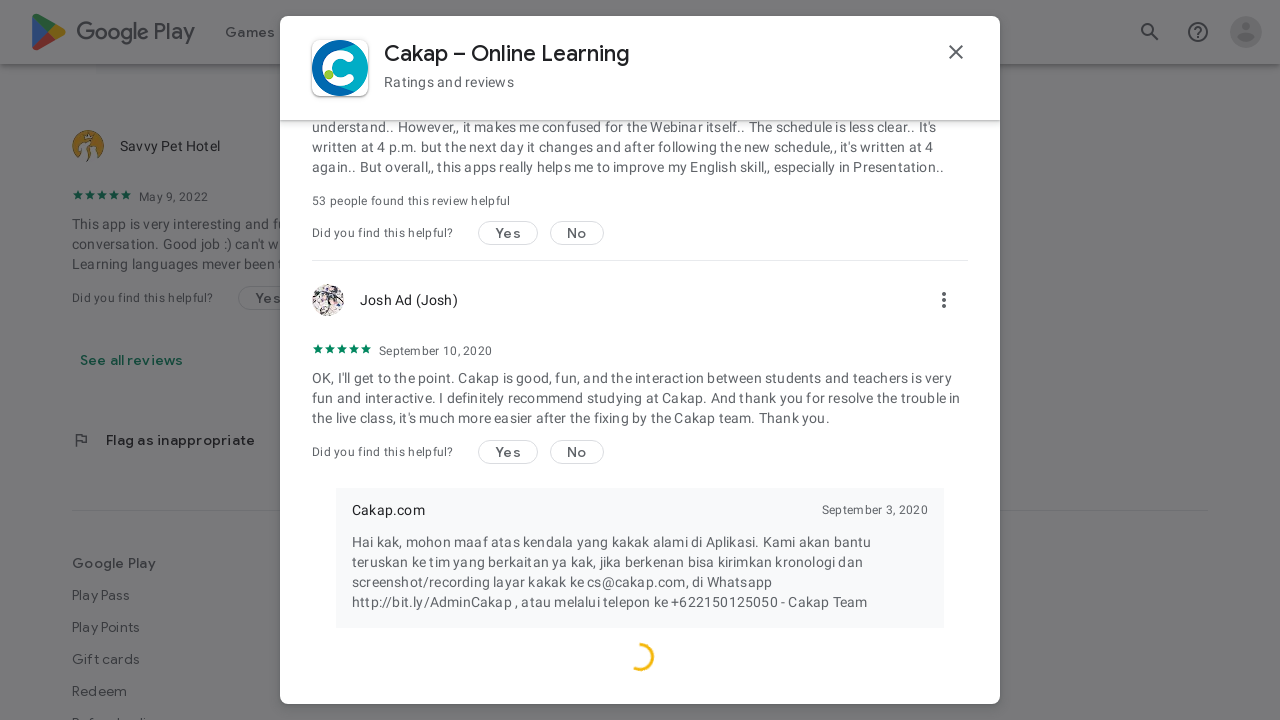

Waited 2 seconds for reviews to load (iteration 30/50)
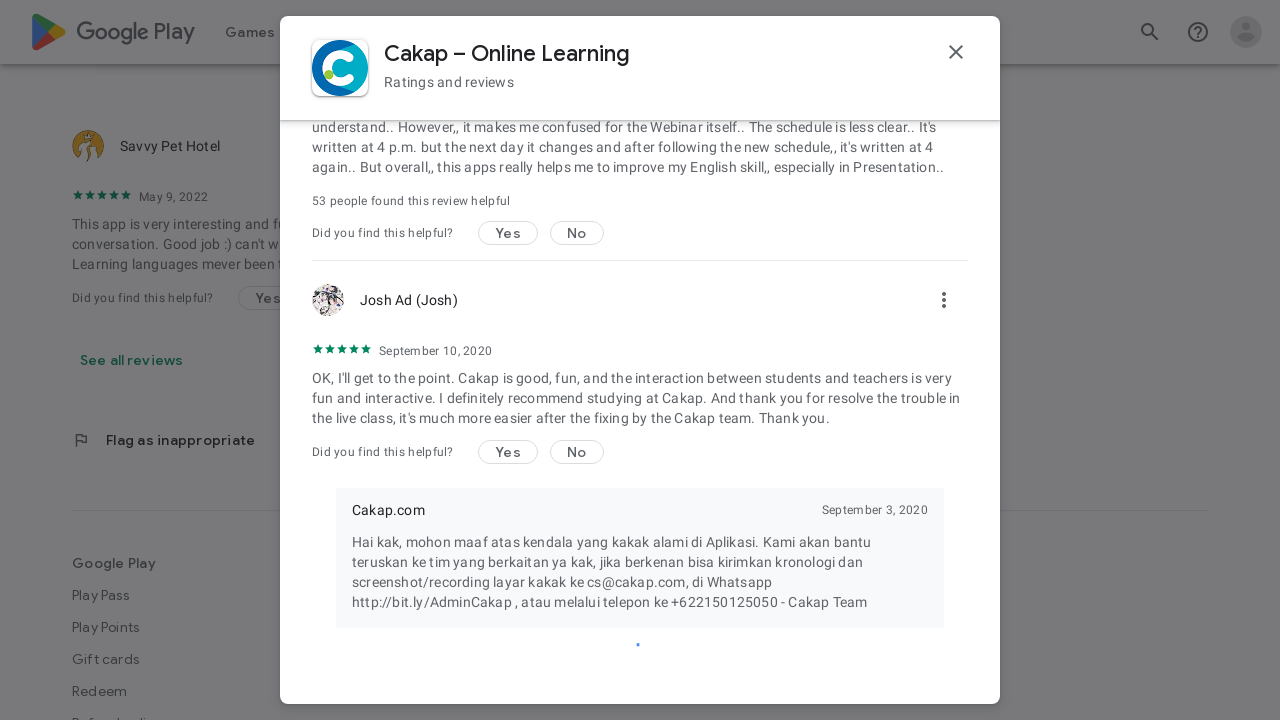

Scrolled modal to bottom (iteration 31/50) to load more reviews
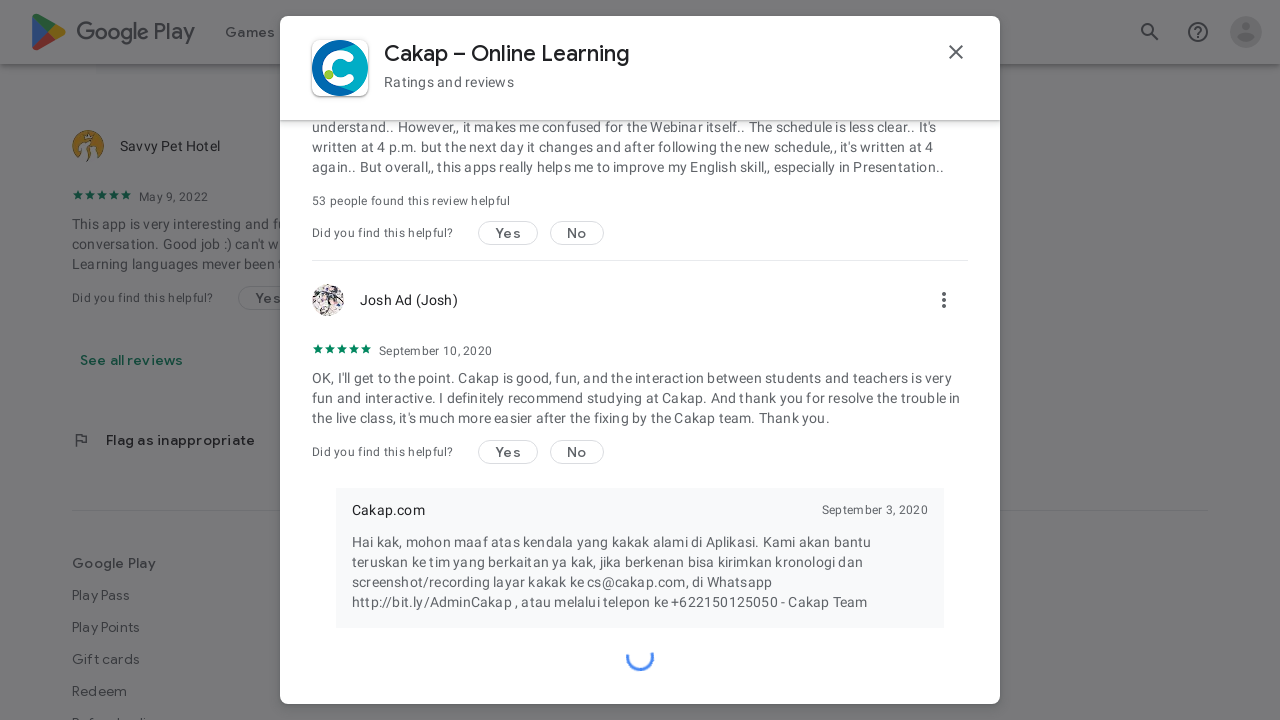

Waited 2 seconds for reviews to load (iteration 31/50)
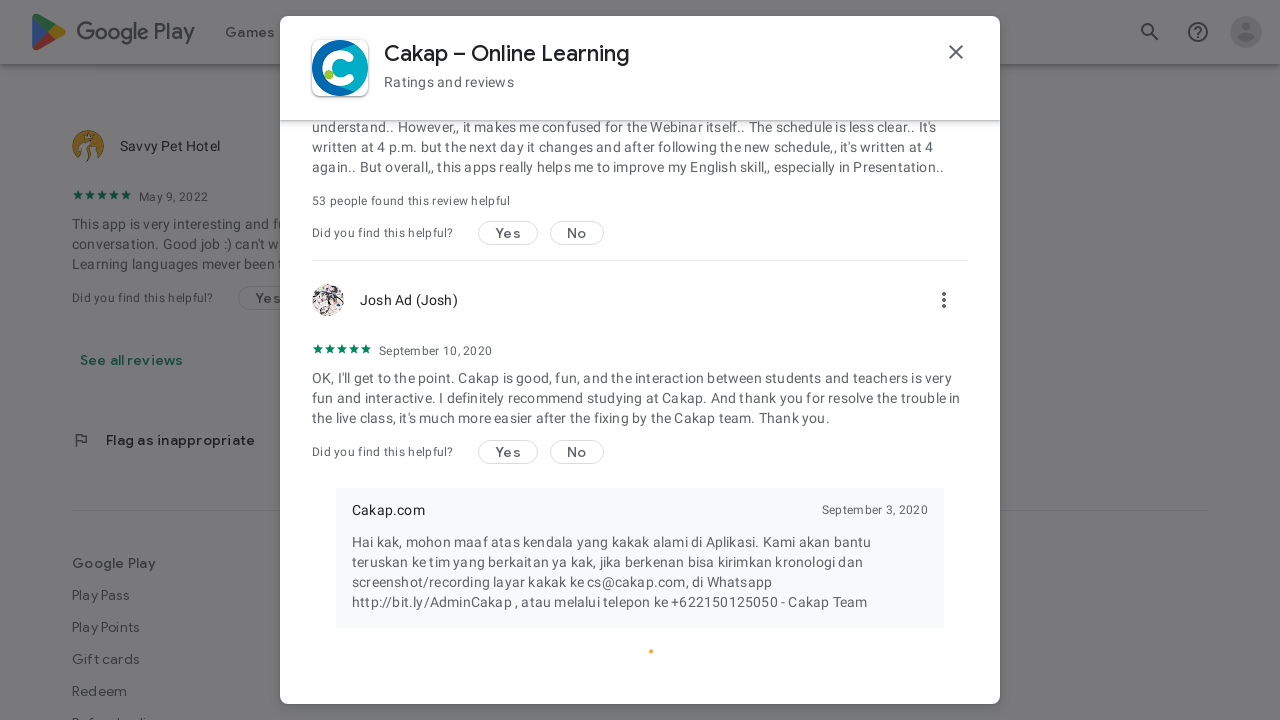

Scrolled modal to bottom (iteration 32/50) to load more reviews
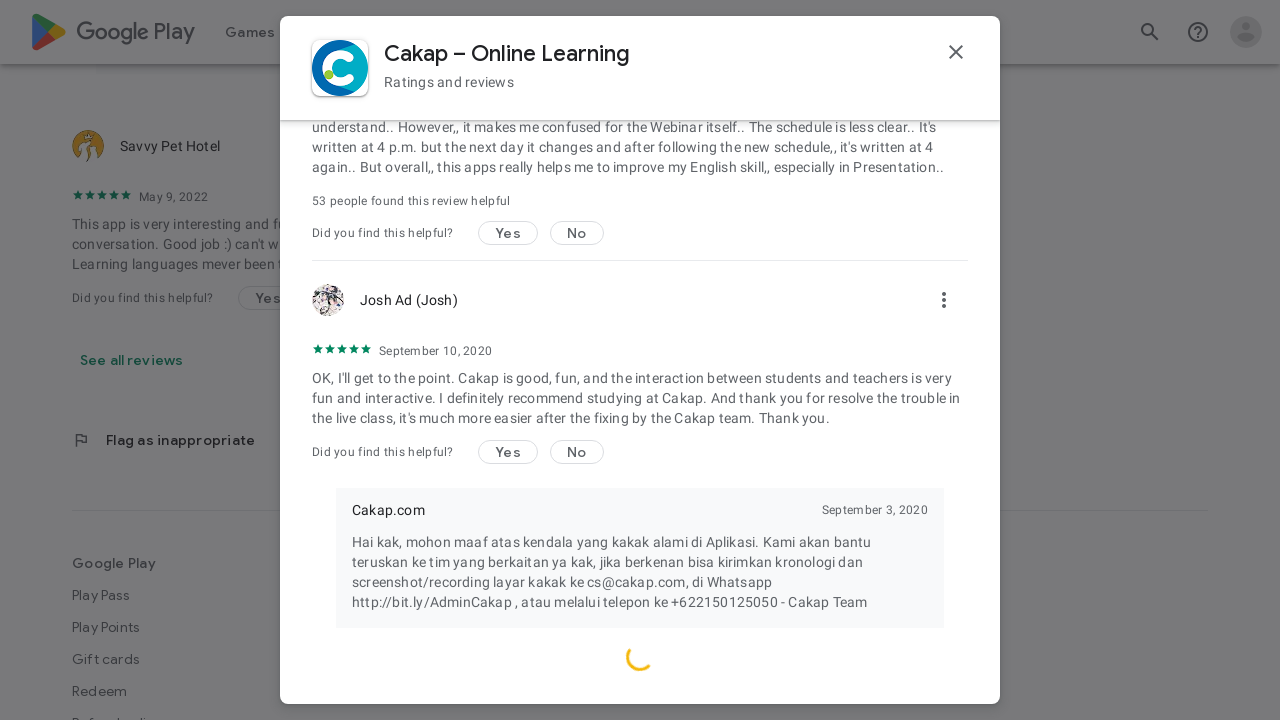

Waited 2 seconds for reviews to load (iteration 32/50)
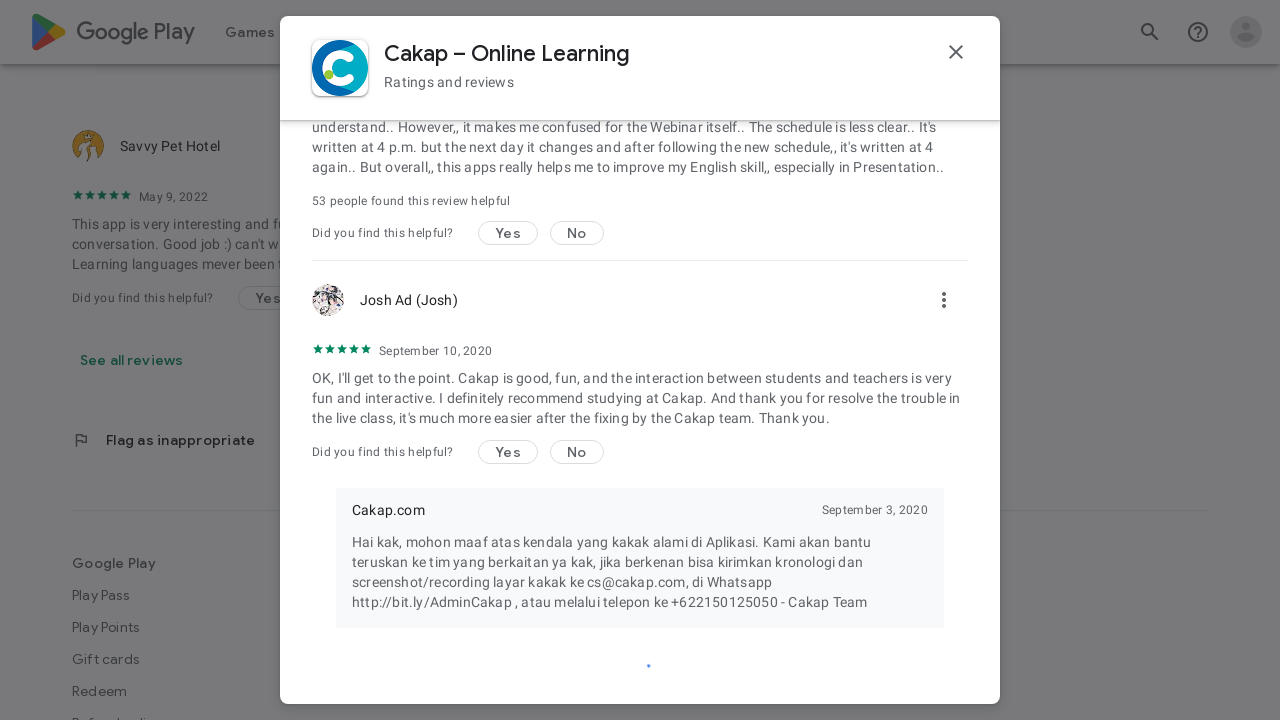

Scrolled modal to bottom (iteration 33/50) to load more reviews
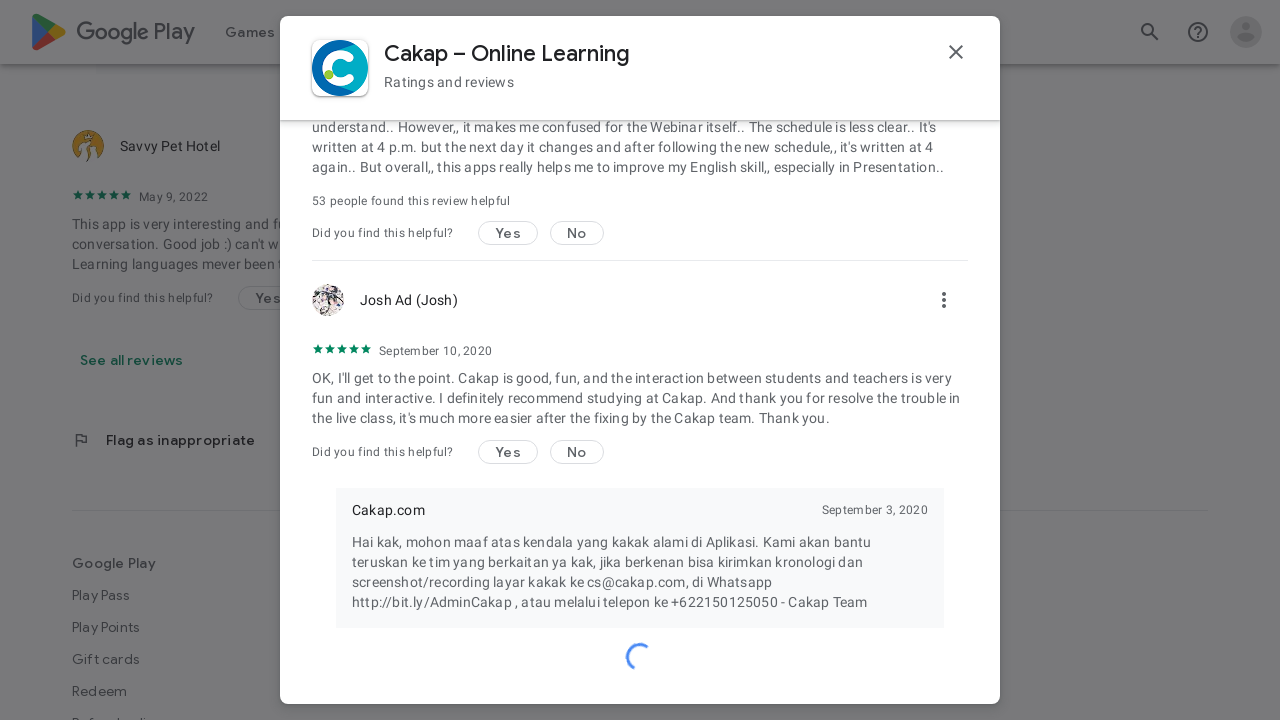

Waited 2 seconds for reviews to load (iteration 33/50)
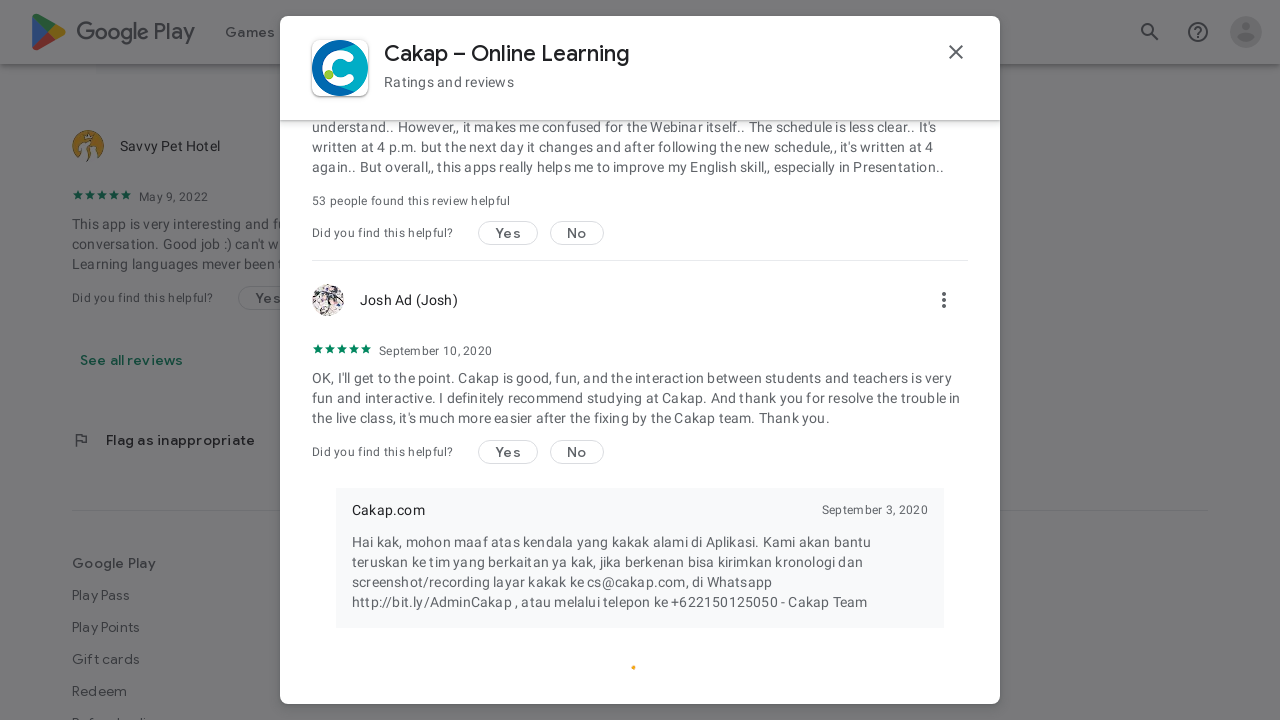

Scrolled modal to bottom (iteration 34/50) to load more reviews
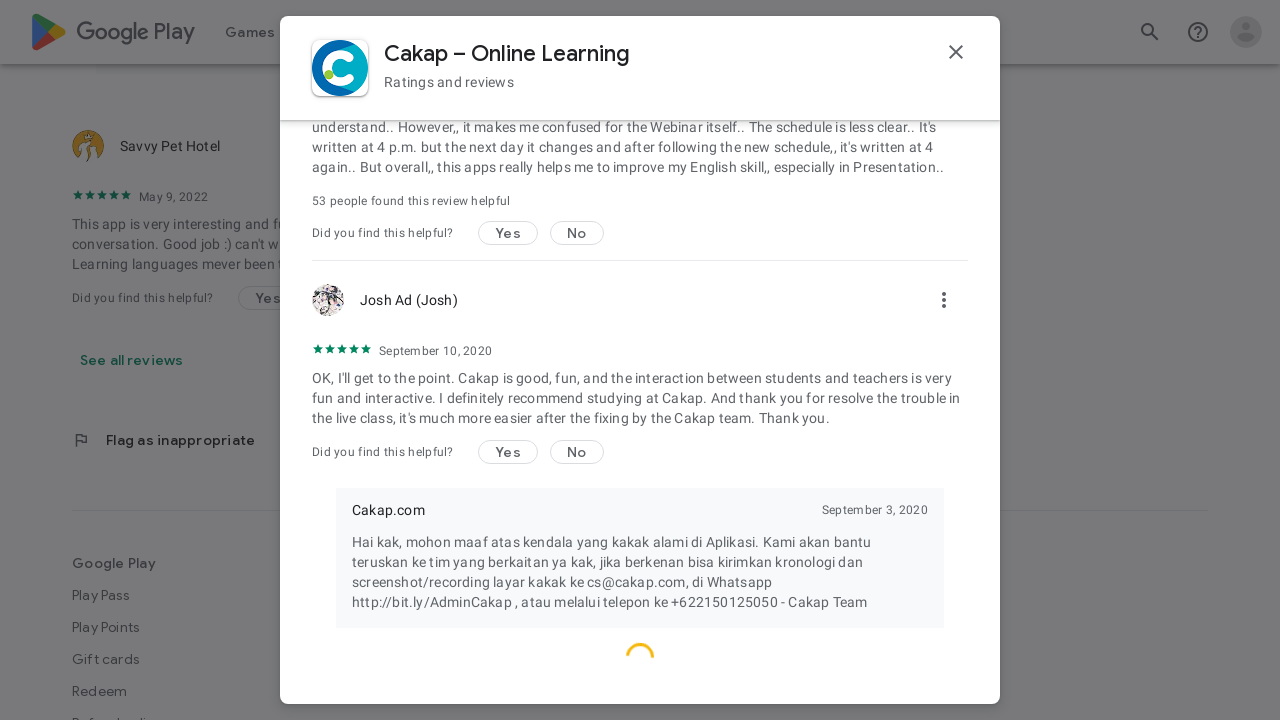

Waited 2 seconds for reviews to load (iteration 34/50)
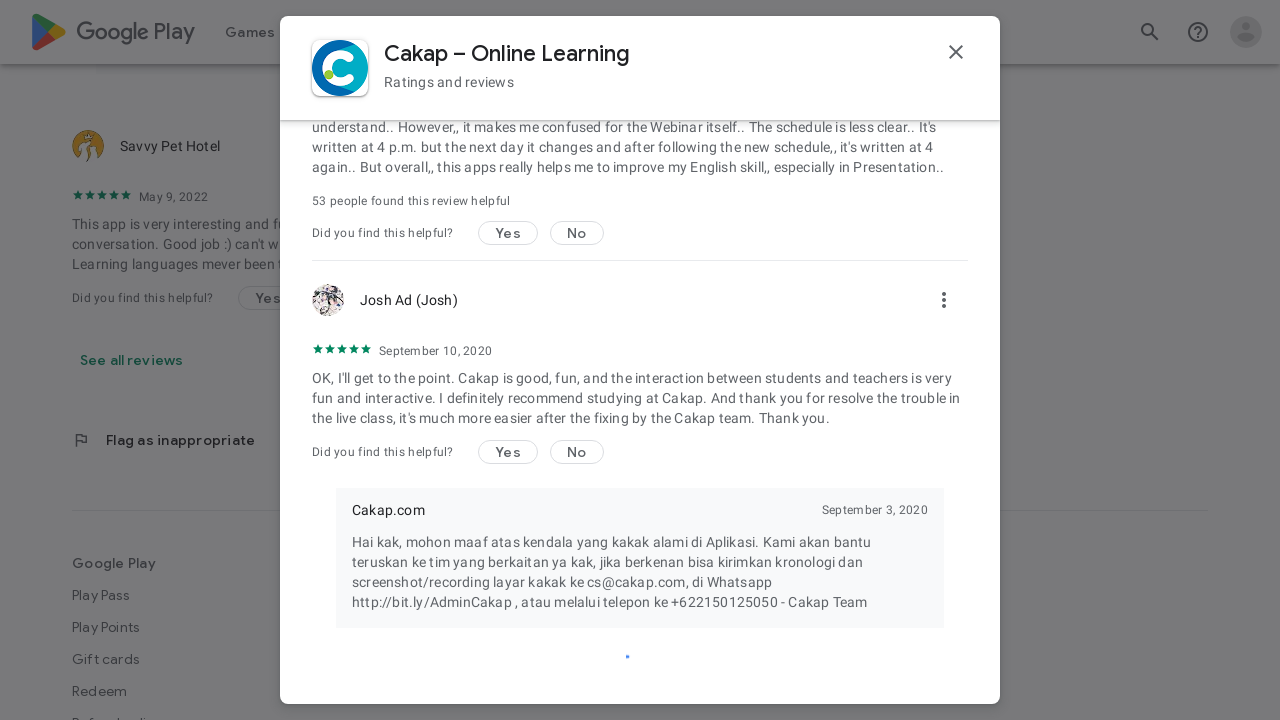

Scrolled modal to bottom (iteration 35/50) to load more reviews
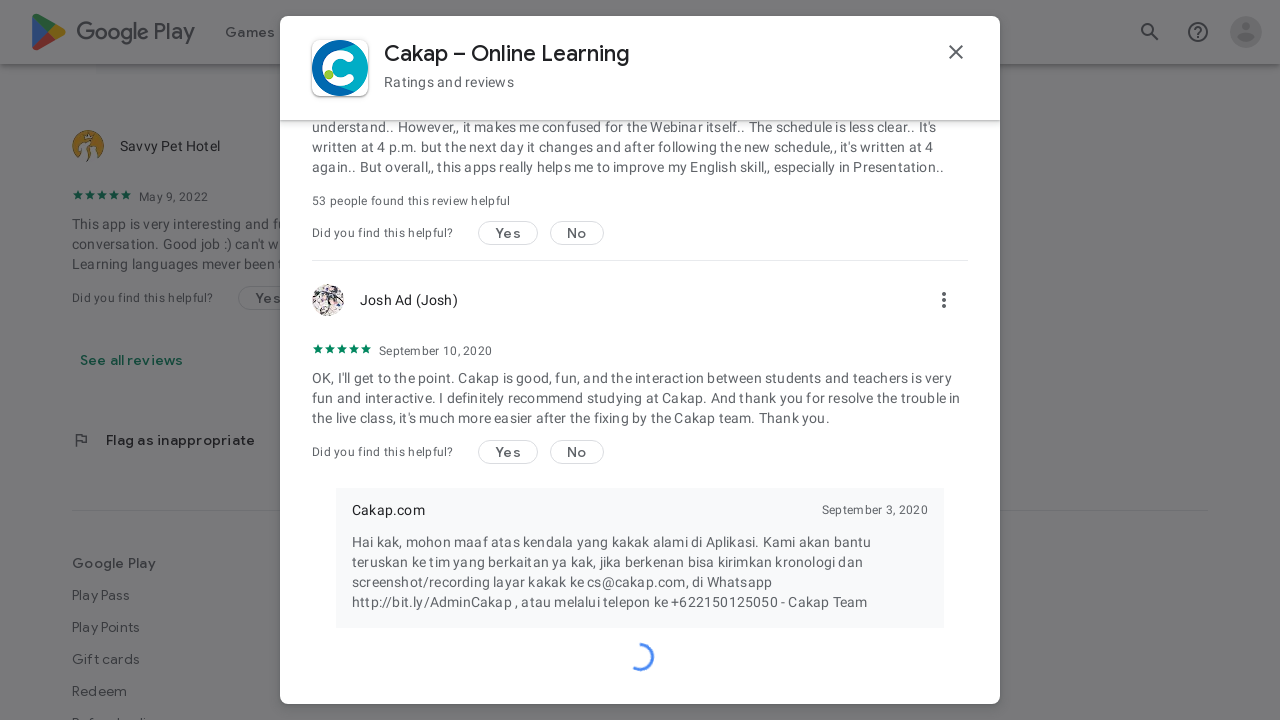

Waited 2 seconds for reviews to load (iteration 35/50)
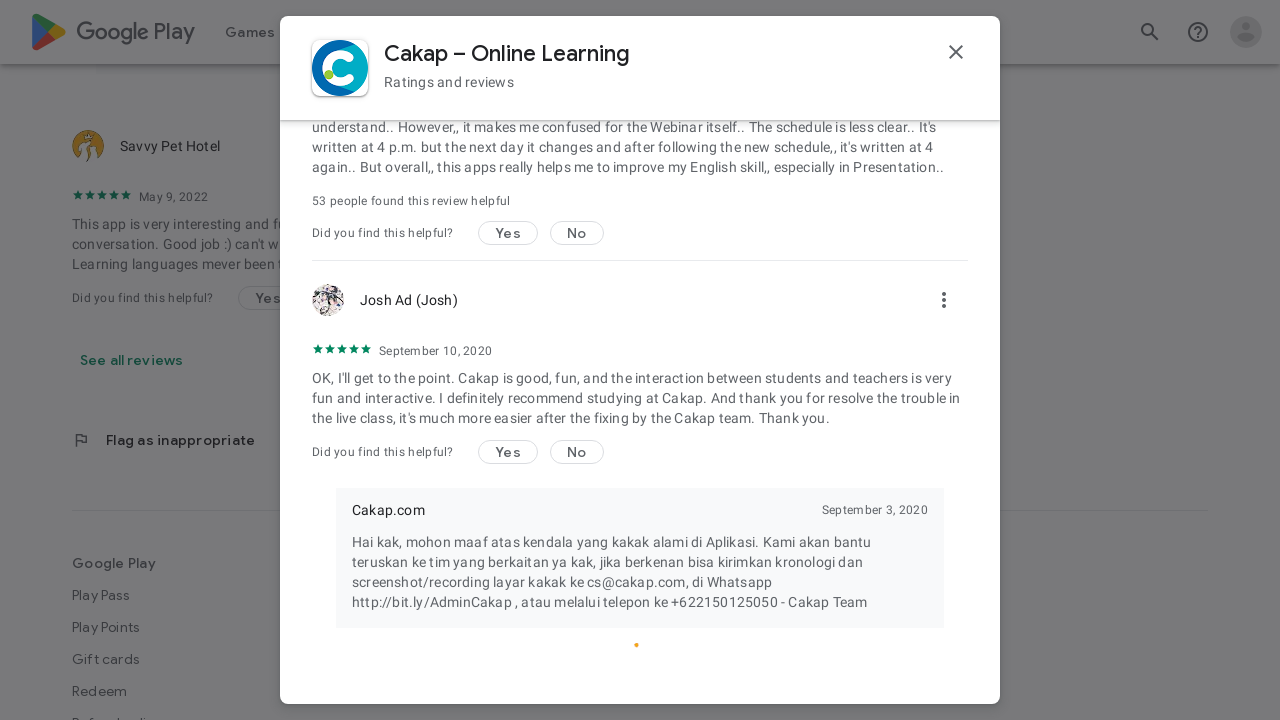

Scrolled modal to bottom (iteration 36/50) to load more reviews
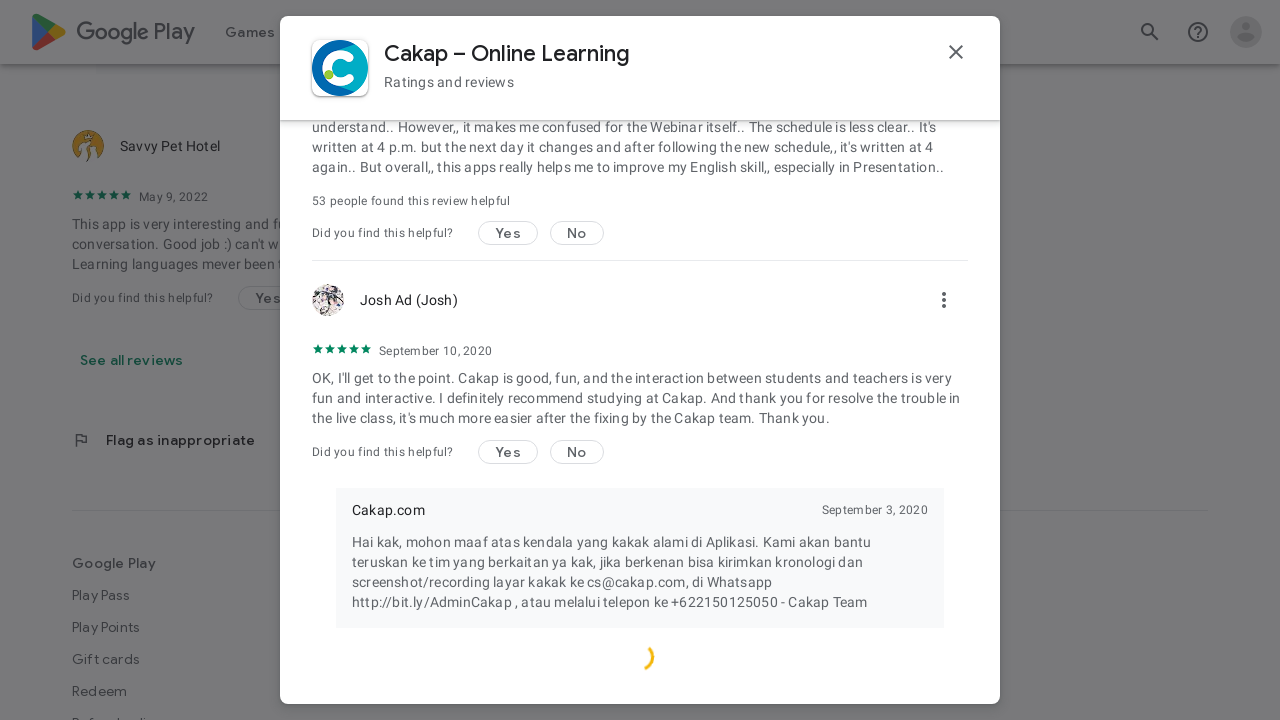

Waited 2 seconds for reviews to load (iteration 36/50)
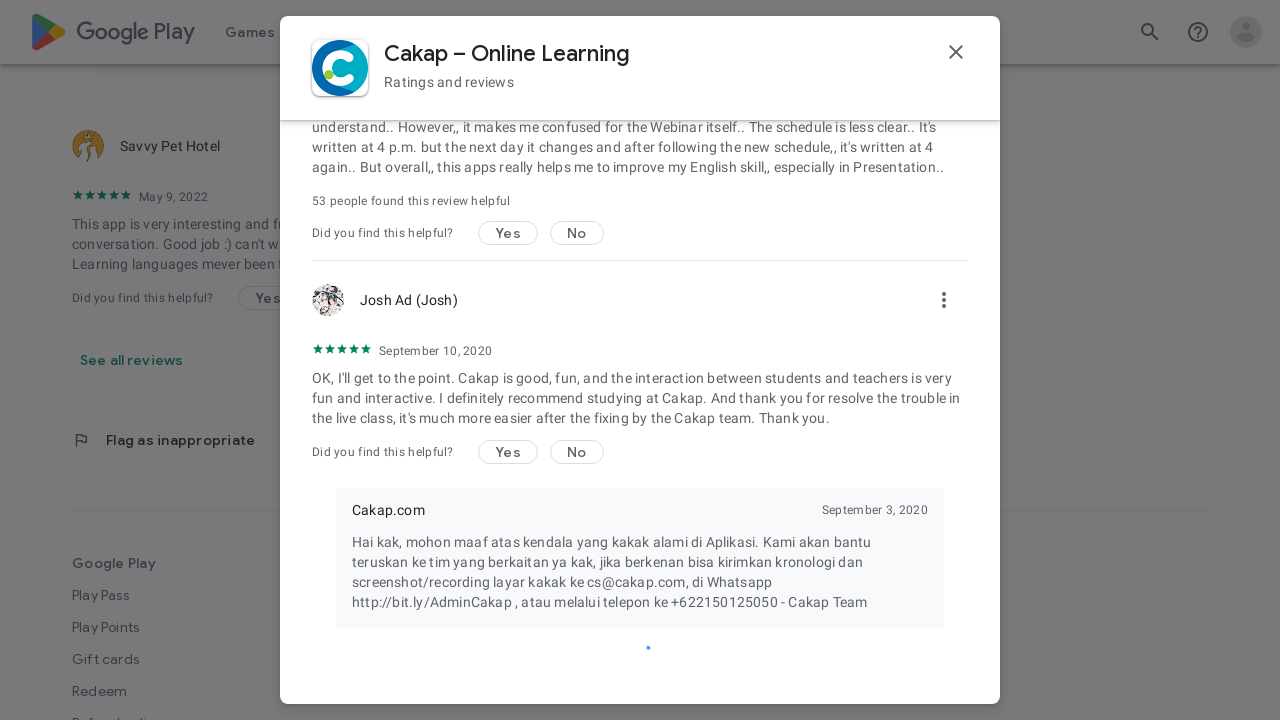

Scrolled modal to bottom (iteration 37/50) to load more reviews
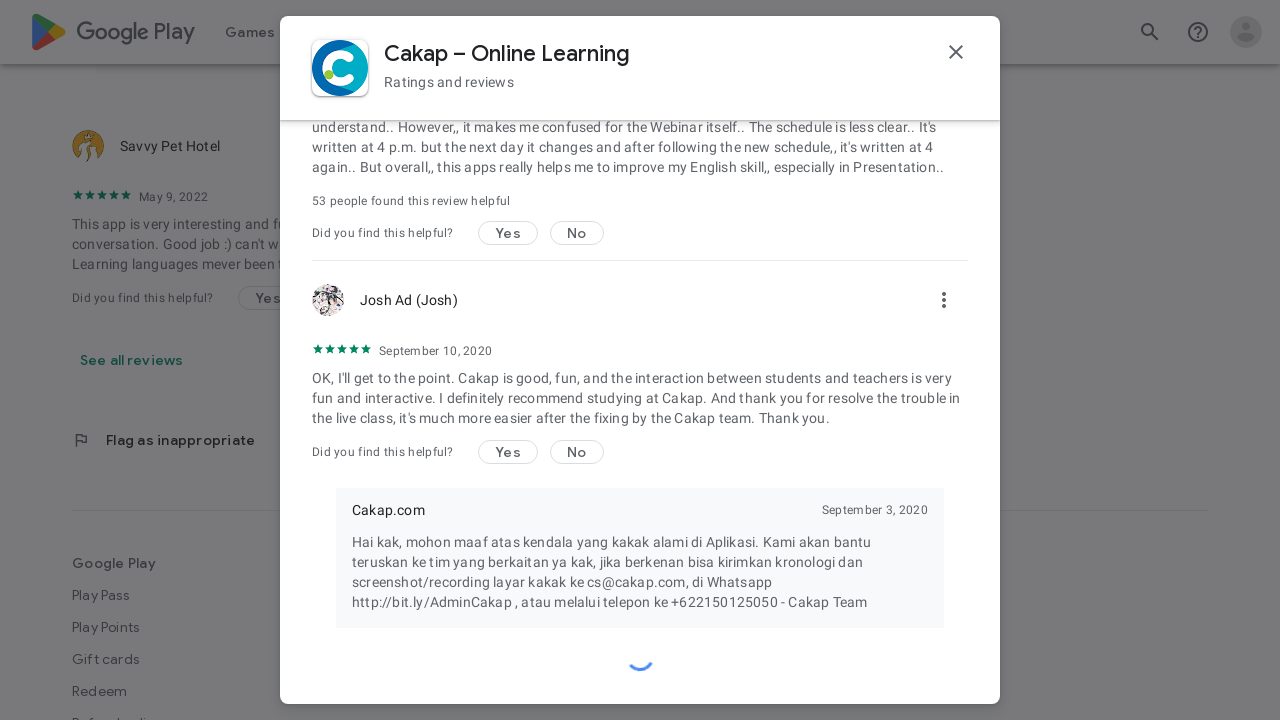

Waited 2 seconds for reviews to load (iteration 37/50)
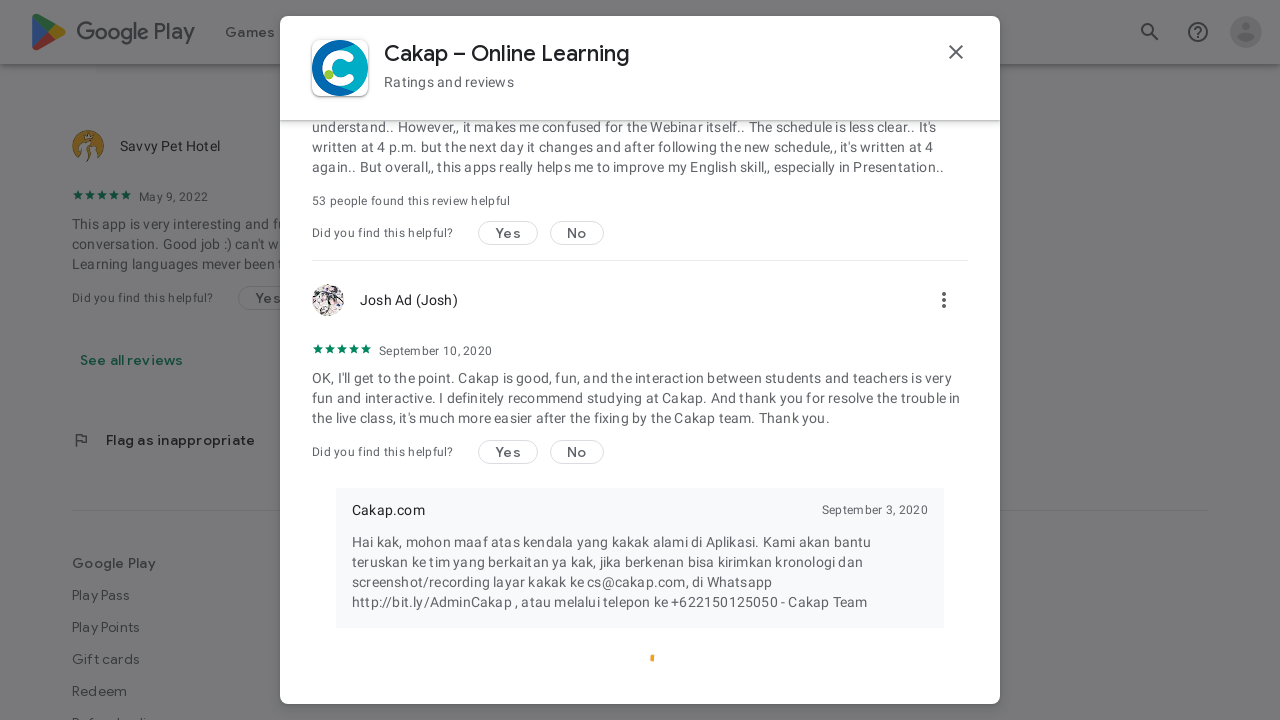

Scrolled modal to bottom (iteration 38/50) to load more reviews
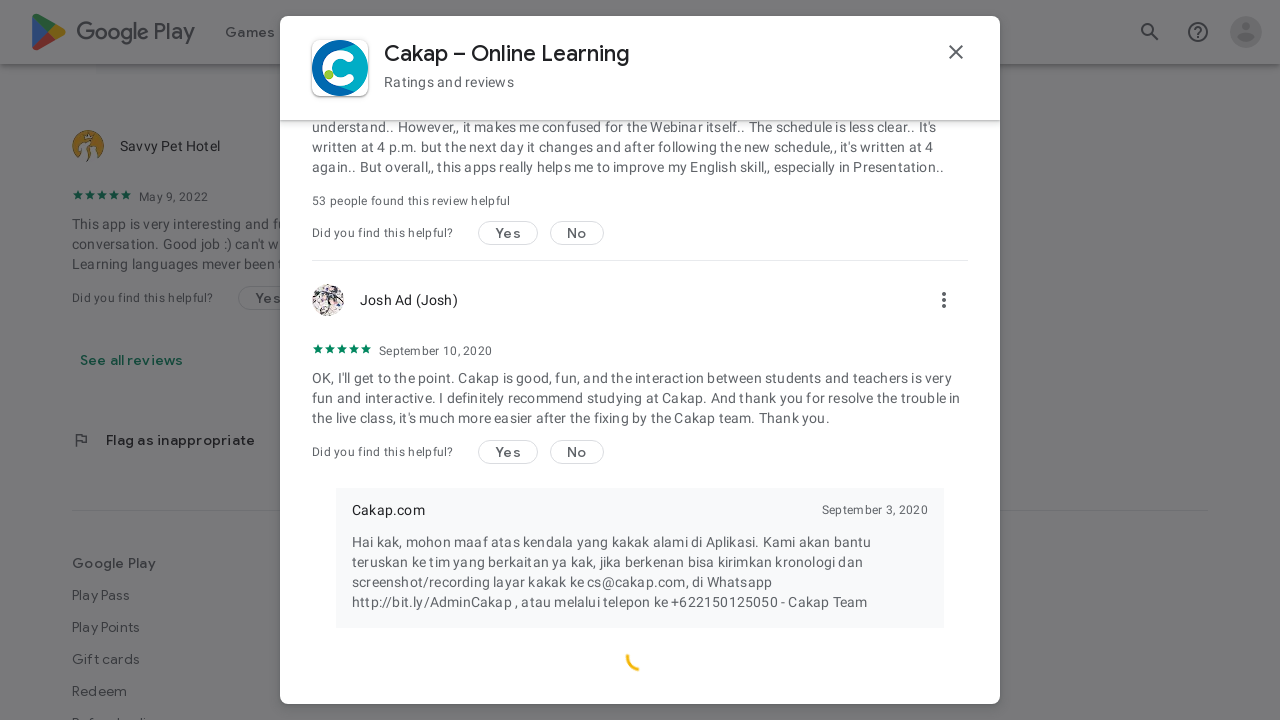

Waited 2 seconds for reviews to load (iteration 38/50)
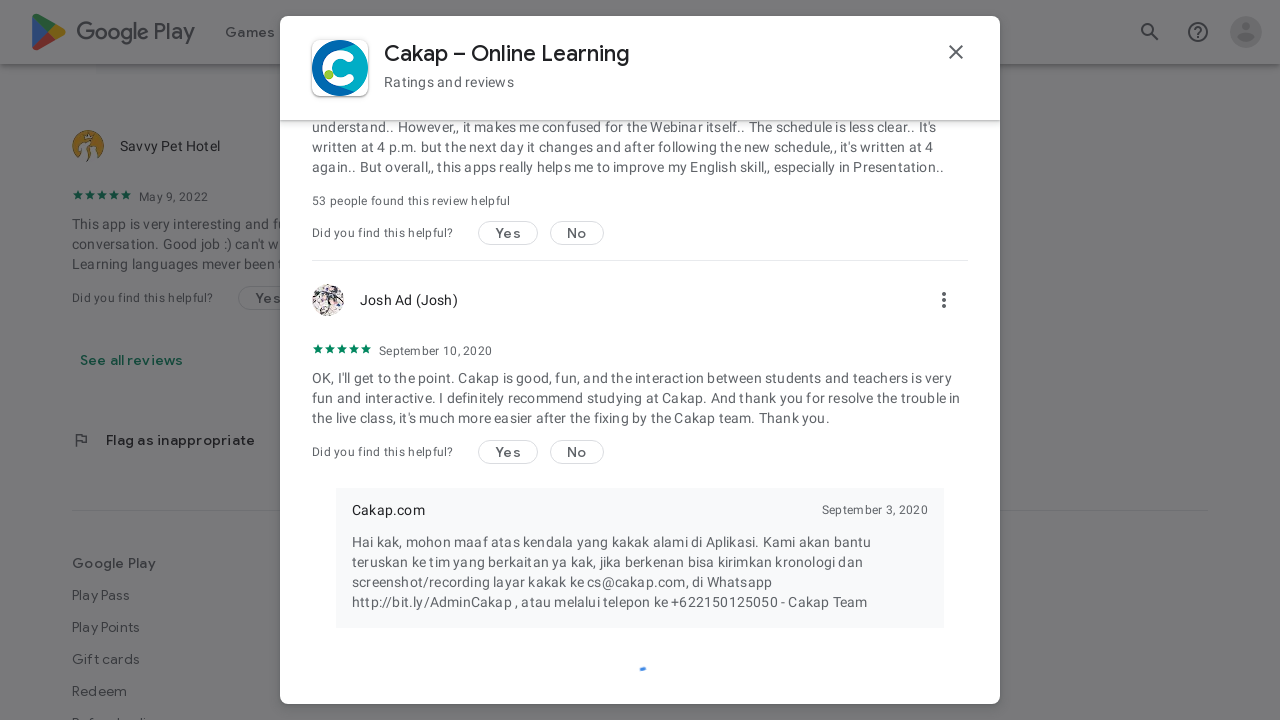

Scrolled modal to bottom (iteration 39/50) to load more reviews
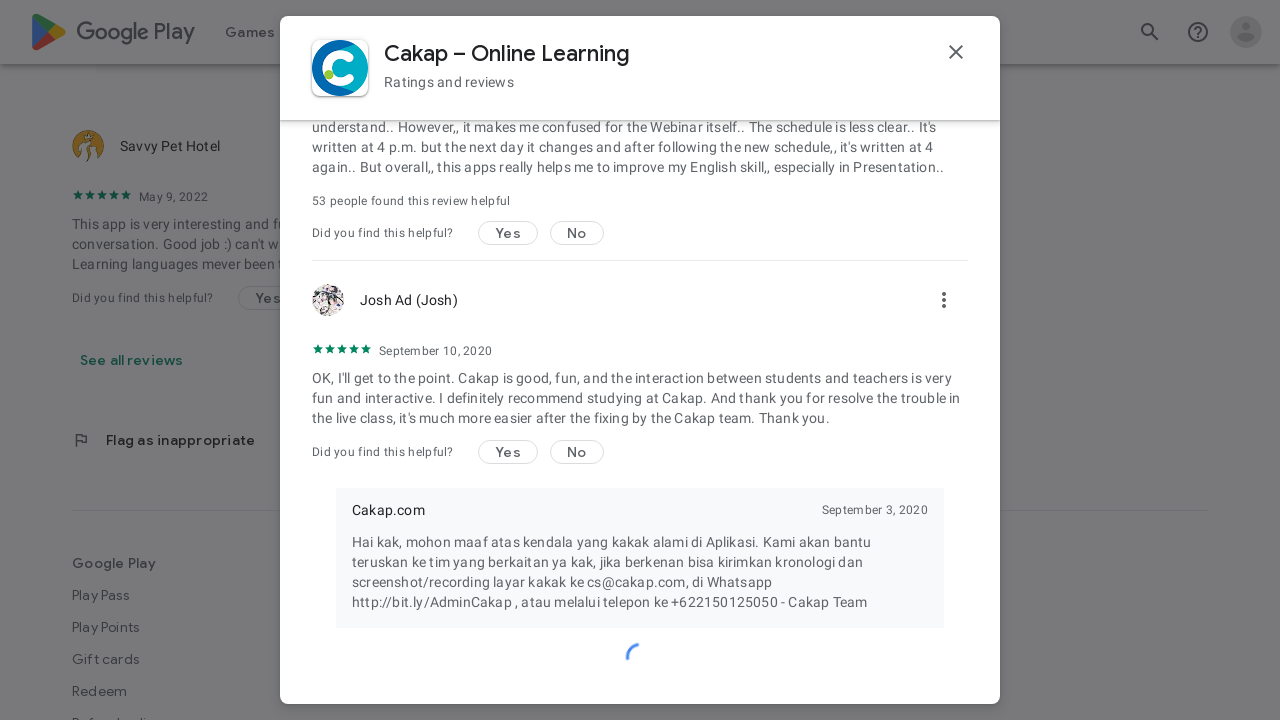

Waited 2 seconds for reviews to load (iteration 39/50)
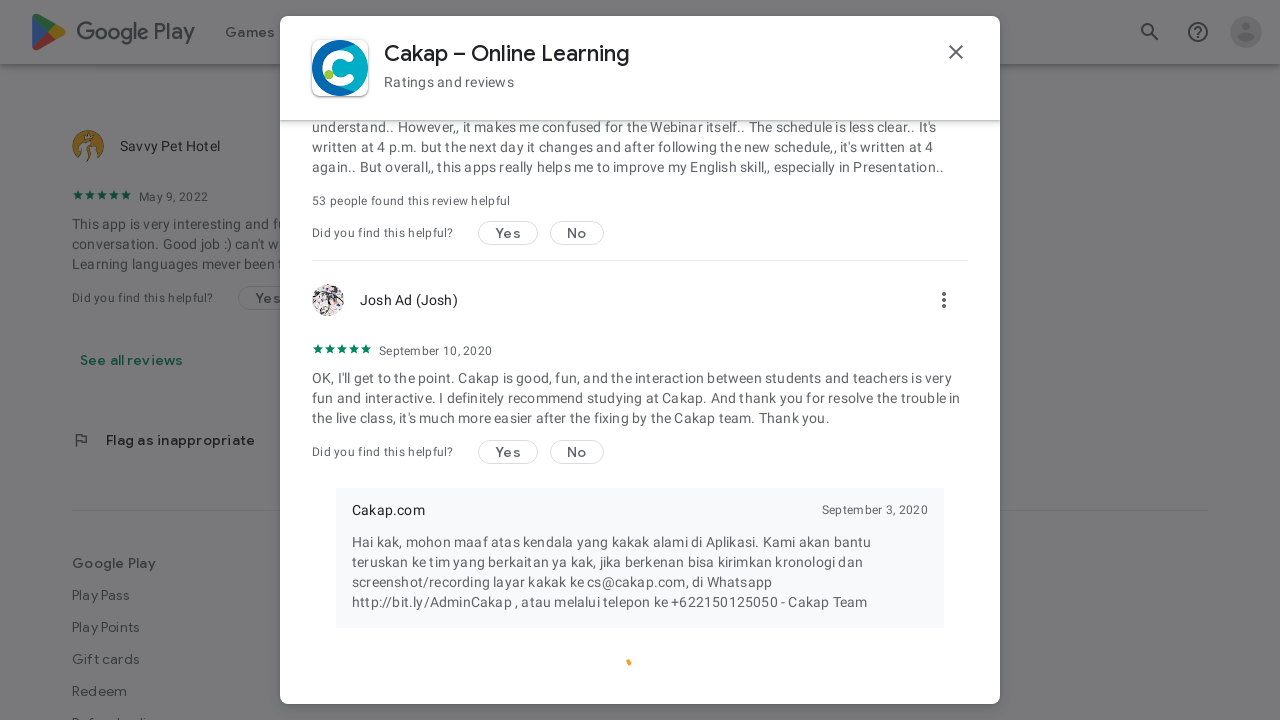

Scrolled modal to bottom (iteration 40/50) to load more reviews
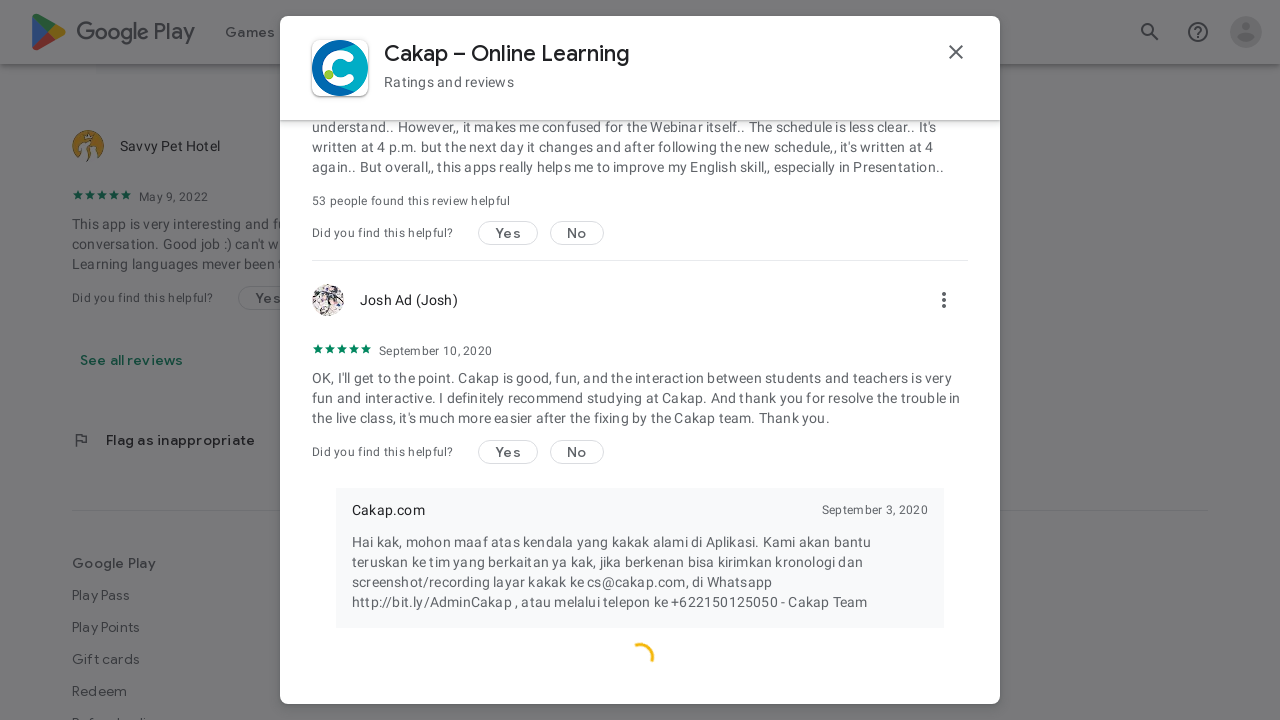

Waited 2 seconds for reviews to load (iteration 40/50)
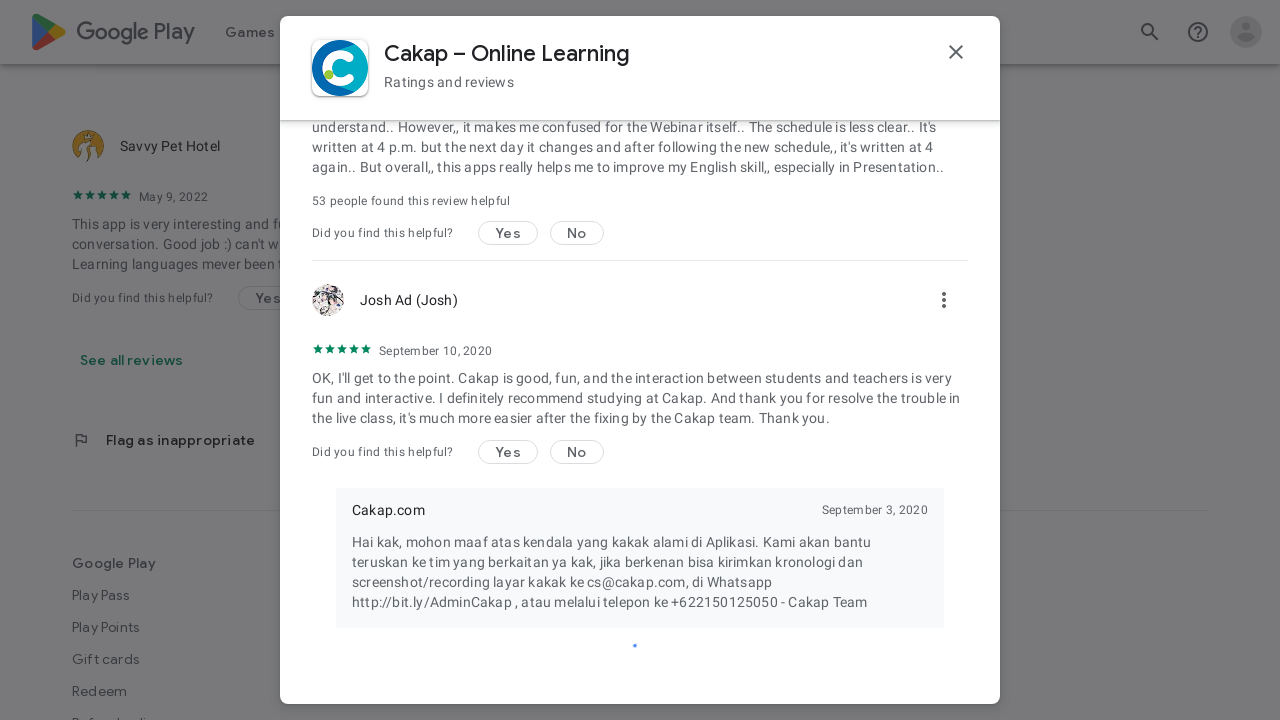

Scrolled modal to bottom (iteration 41/50) to load more reviews
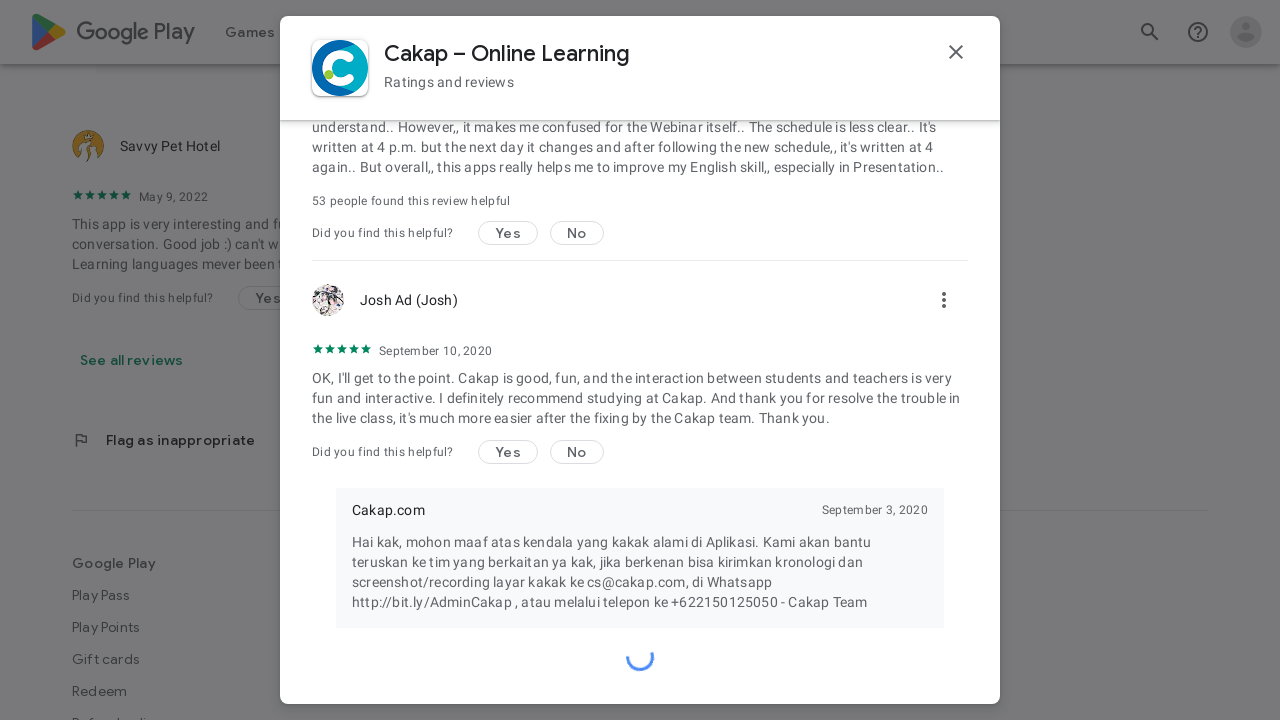

Waited 2 seconds for reviews to load (iteration 41/50)
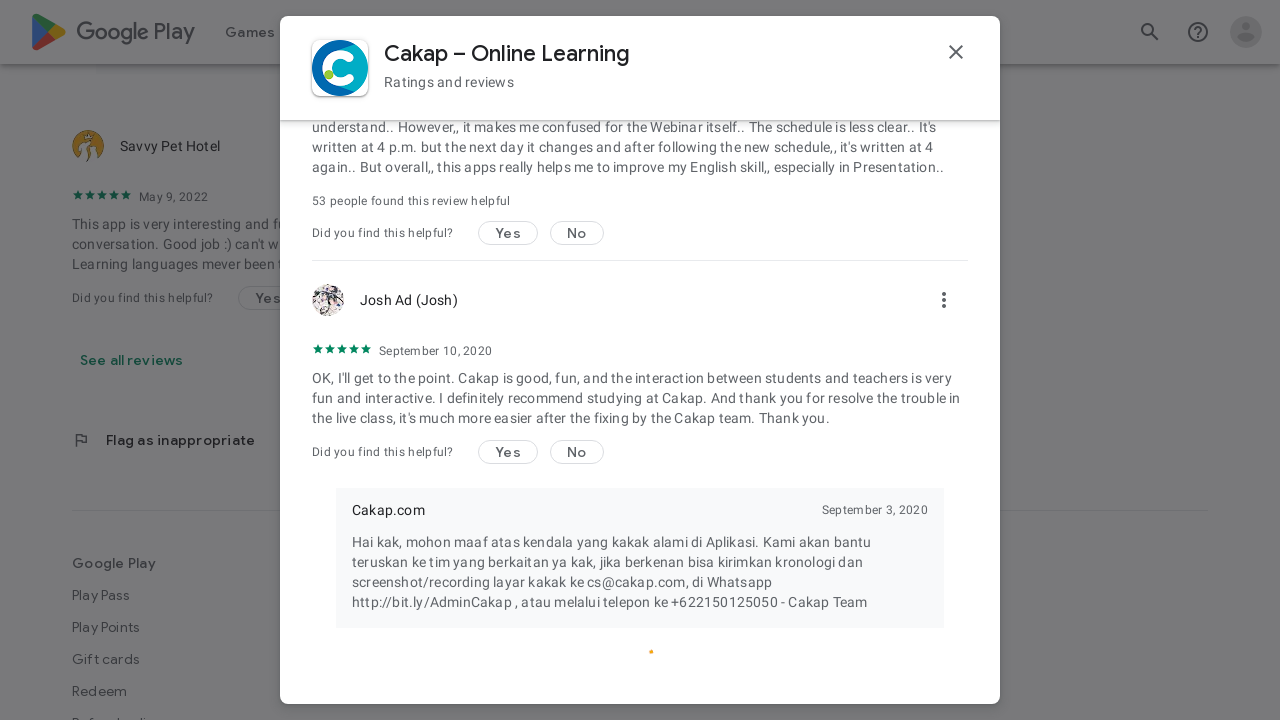

Scrolled modal to bottom (iteration 42/50) to load more reviews
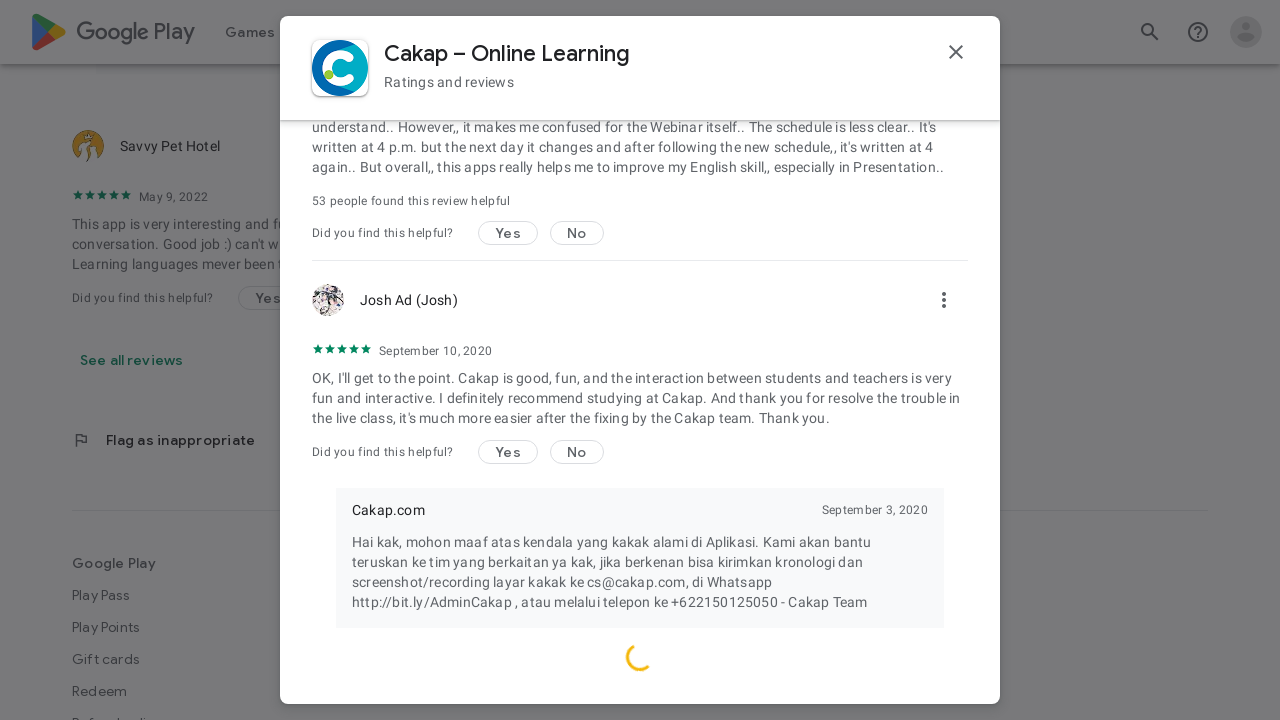

Waited 2 seconds for reviews to load (iteration 42/50)
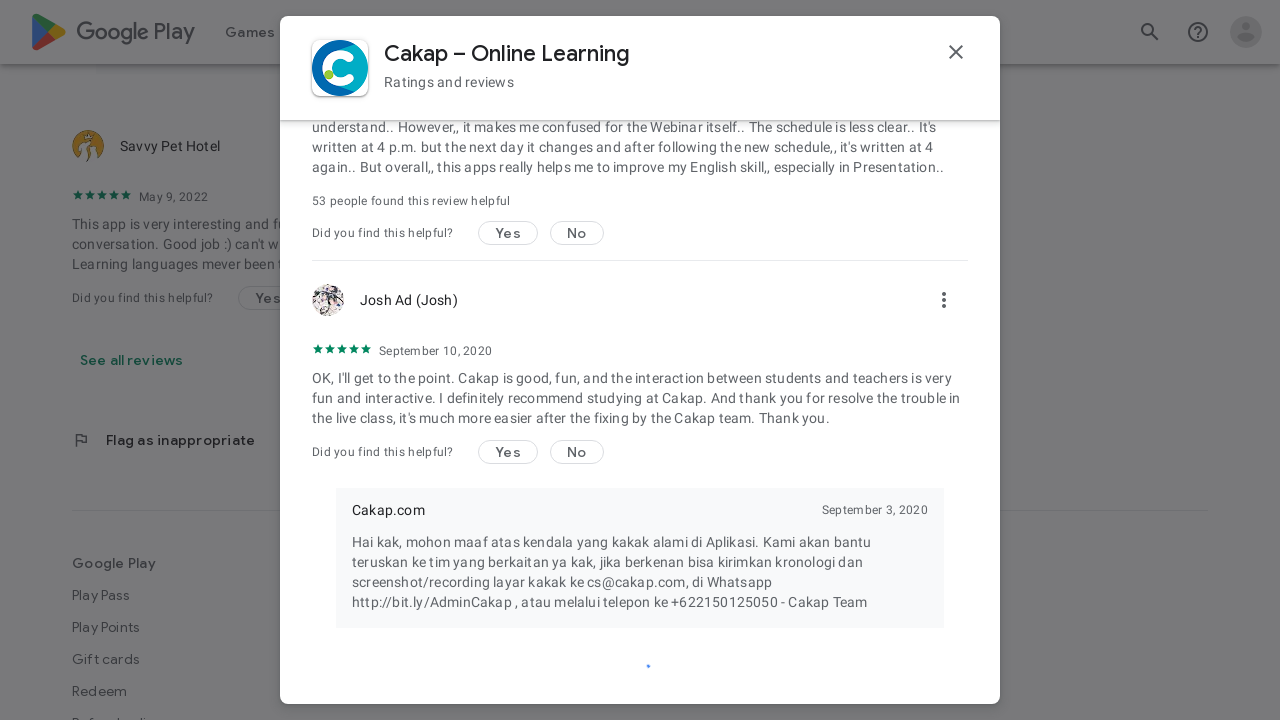

Scrolled modal to bottom (iteration 43/50) to load more reviews
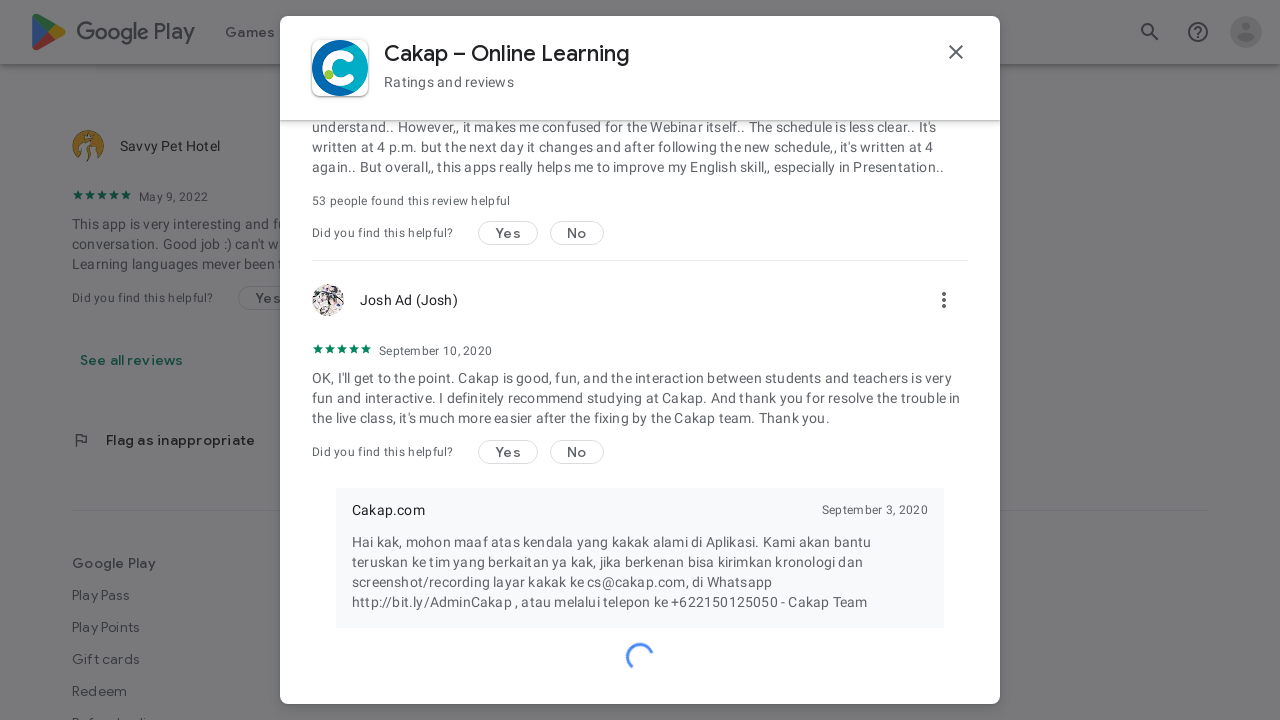

Waited 2 seconds for reviews to load (iteration 43/50)
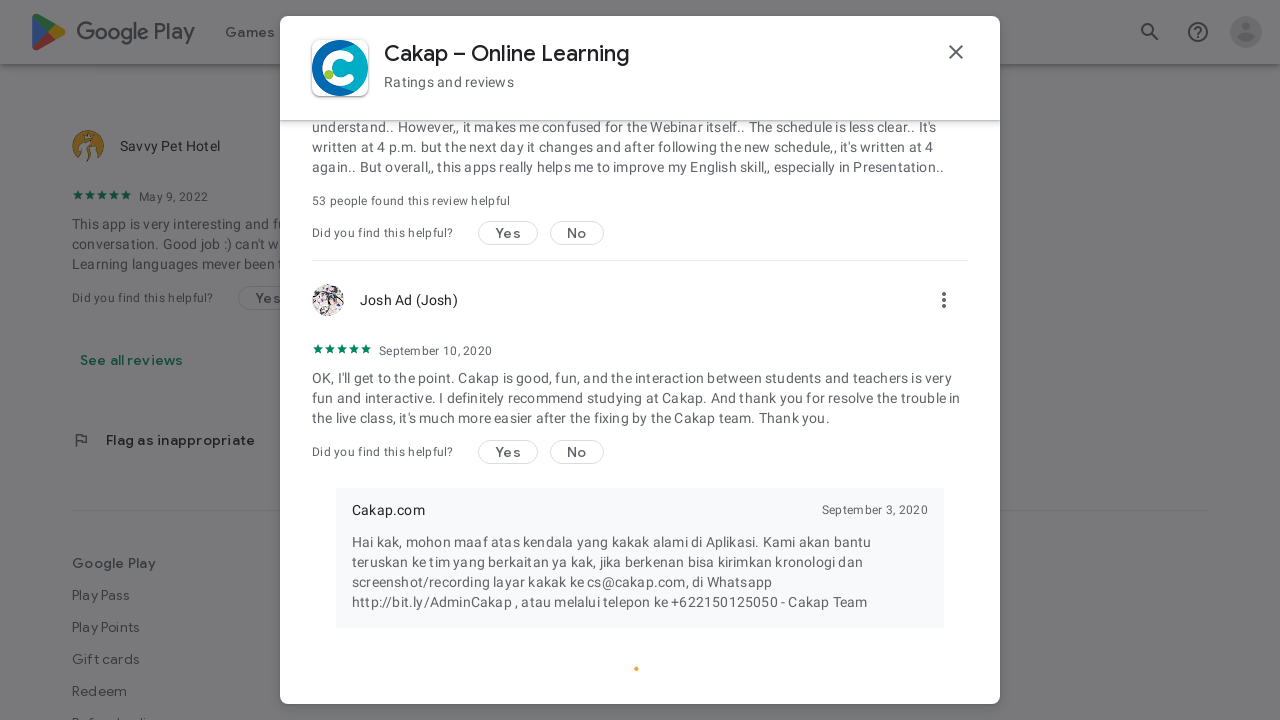

Scrolled modal to bottom (iteration 44/50) to load more reviews
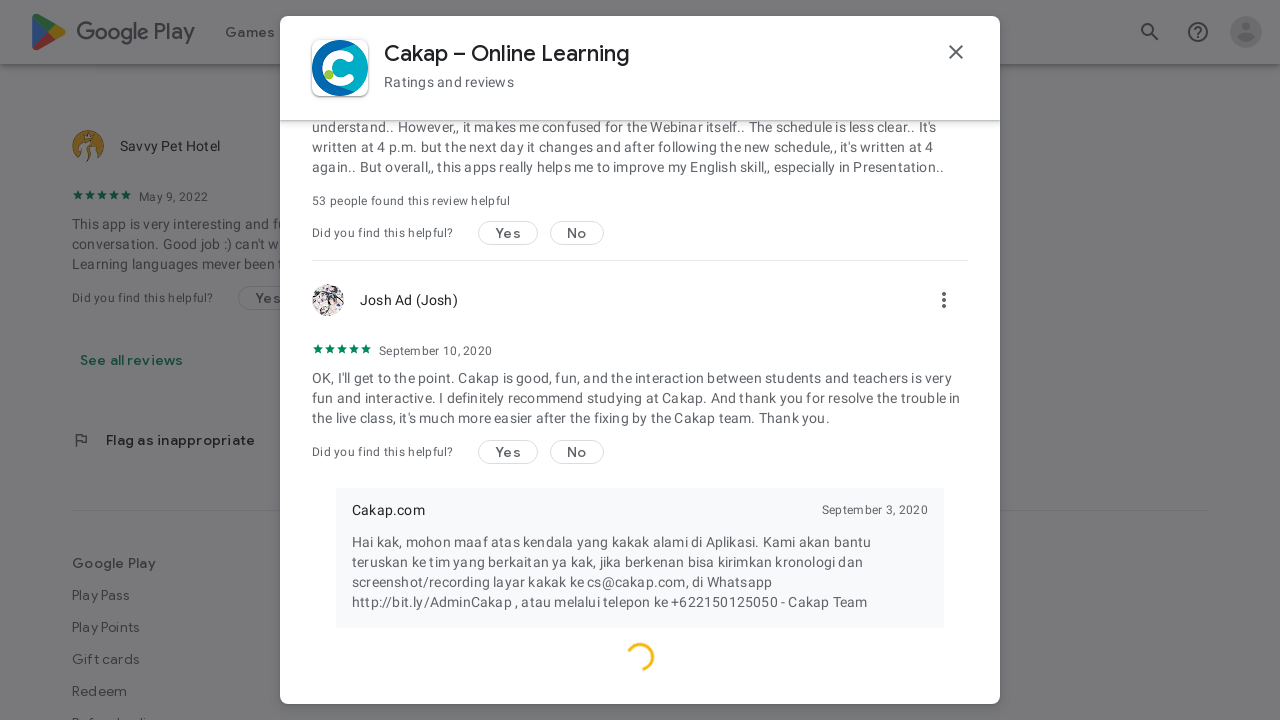

Waited 2 seconds for reviews to load (iteration 44/50)
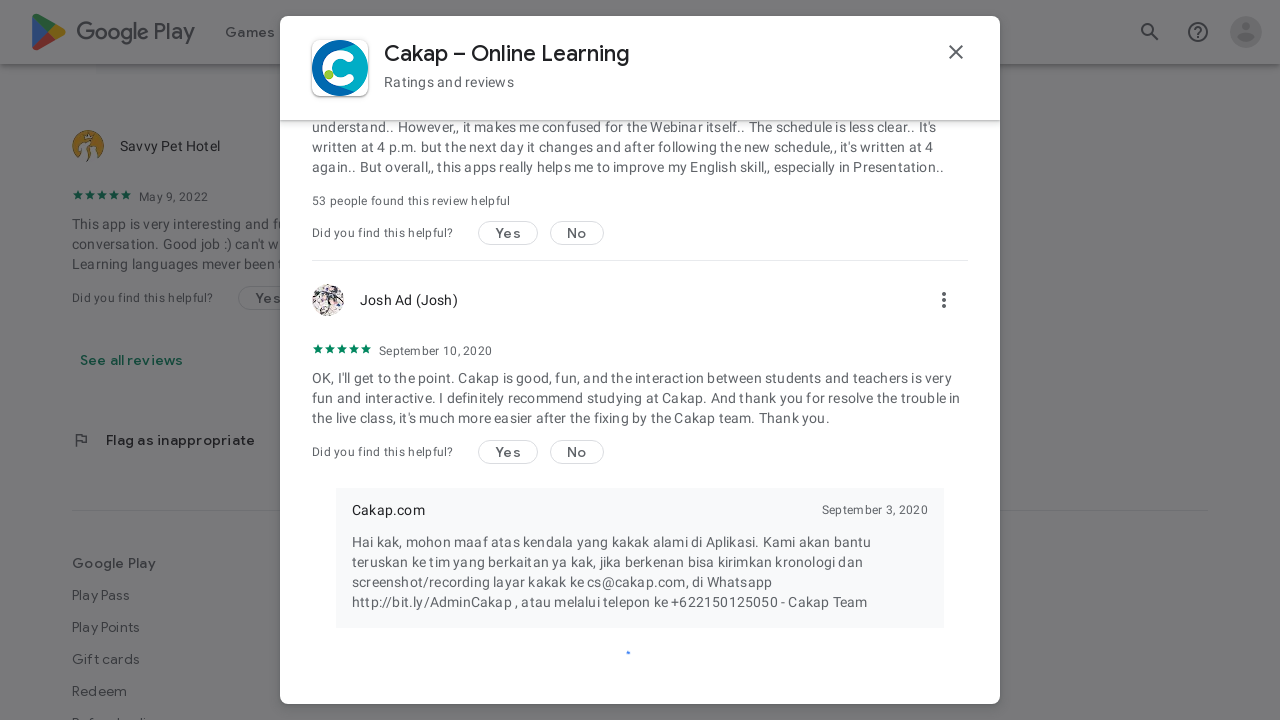

Scrolled modal to bottom (iteration 45/50) to load more reviews
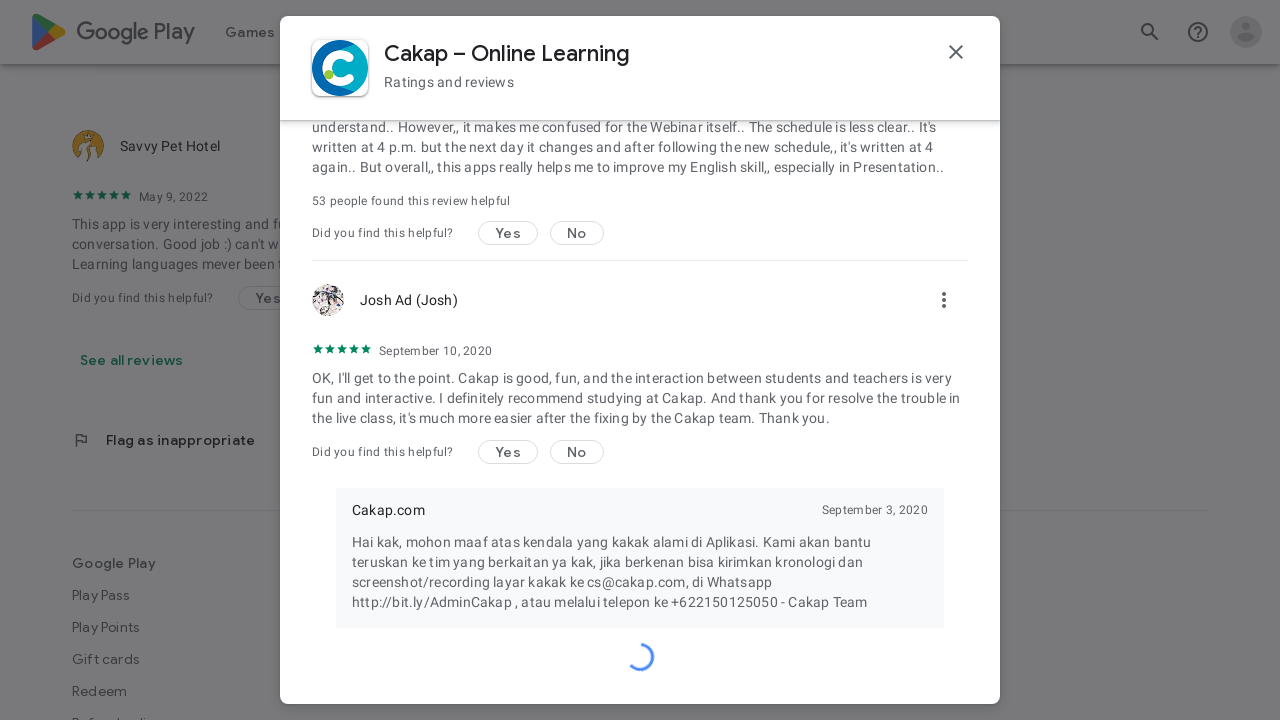

Waited 2 seconds for reviews to load (iteration 45/50)
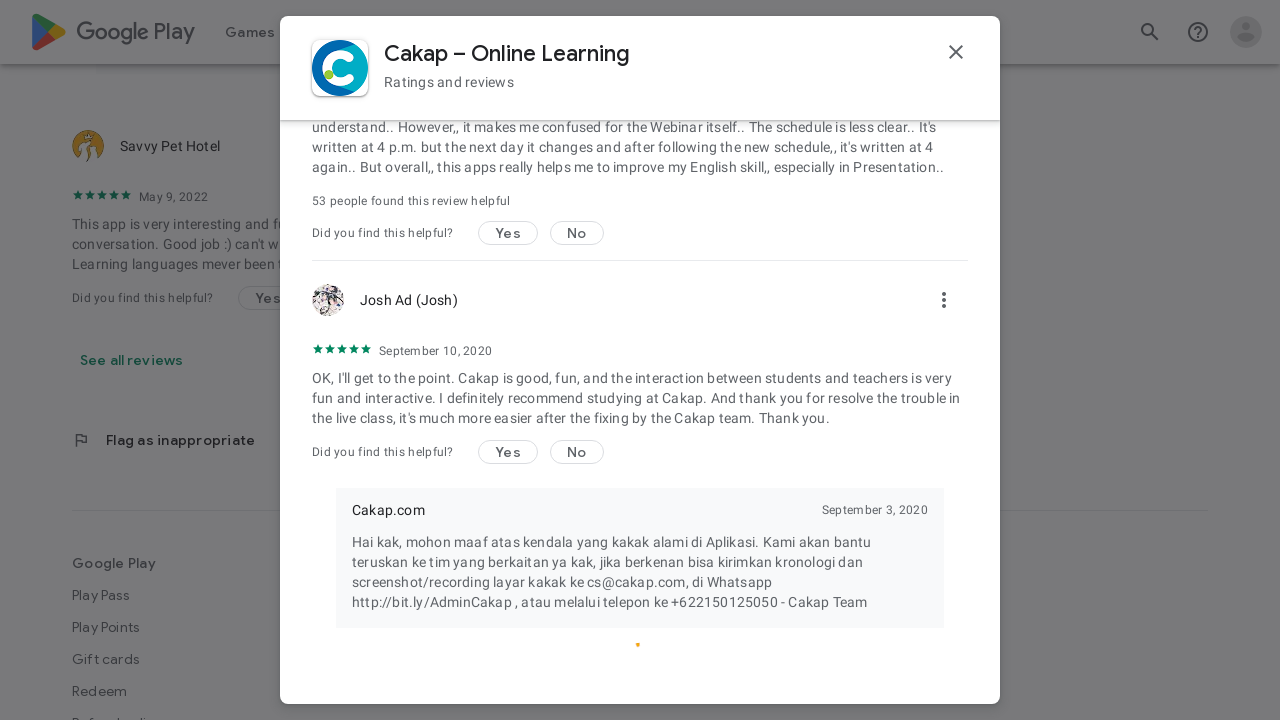

Scrolled modal to bottom (iteration 46/50) to load more reviews
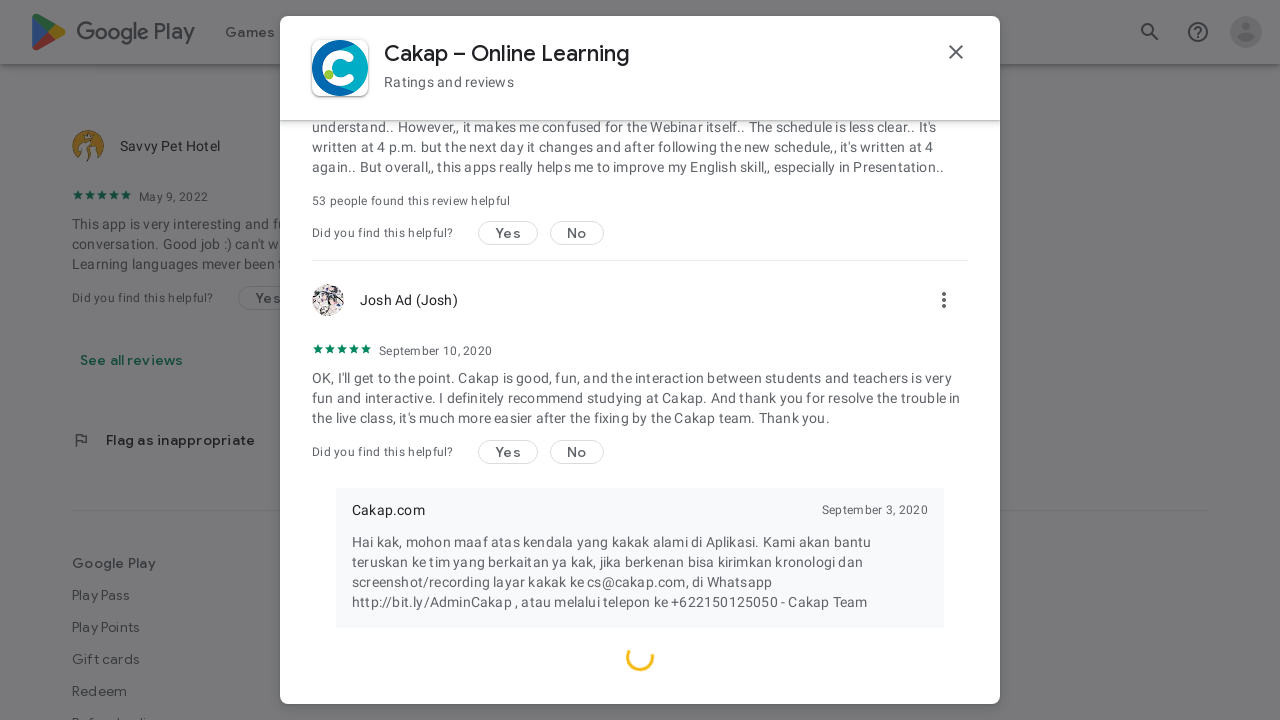

Waited 2 seconds for reviews to load (iteration 46/50)
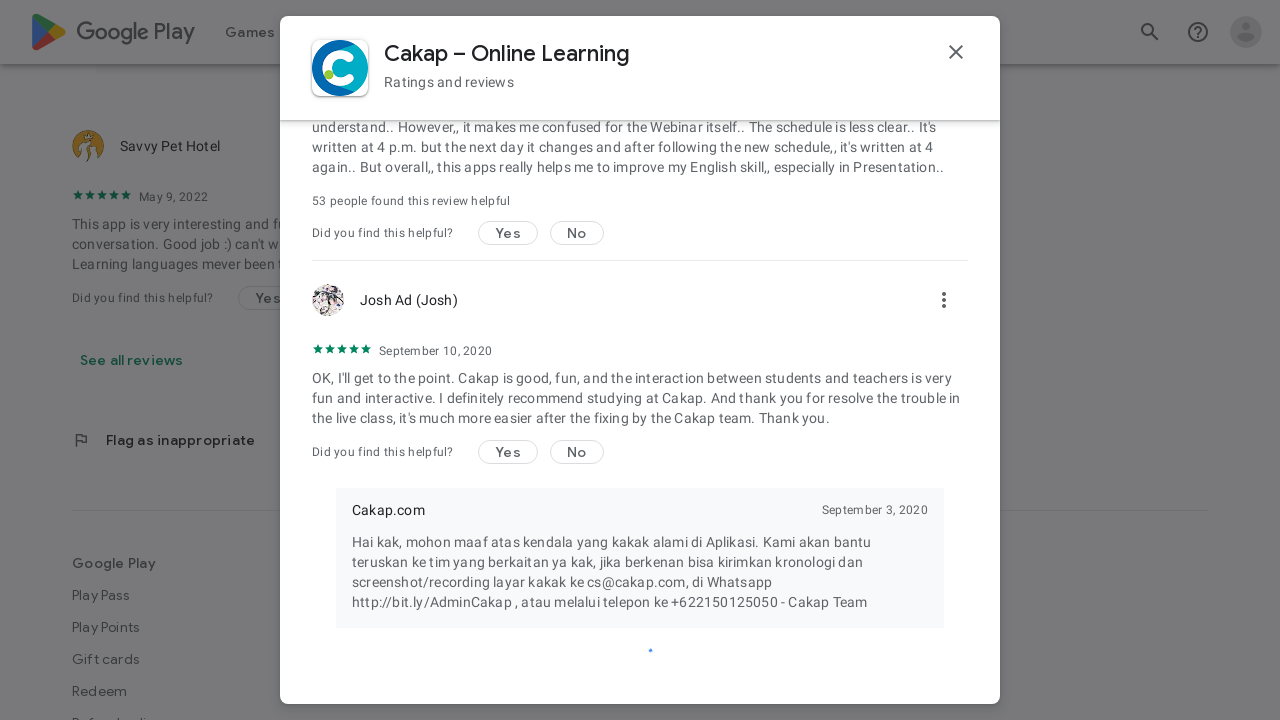

Scrolled modal to bottom (iteration 47/50) to load more reviews
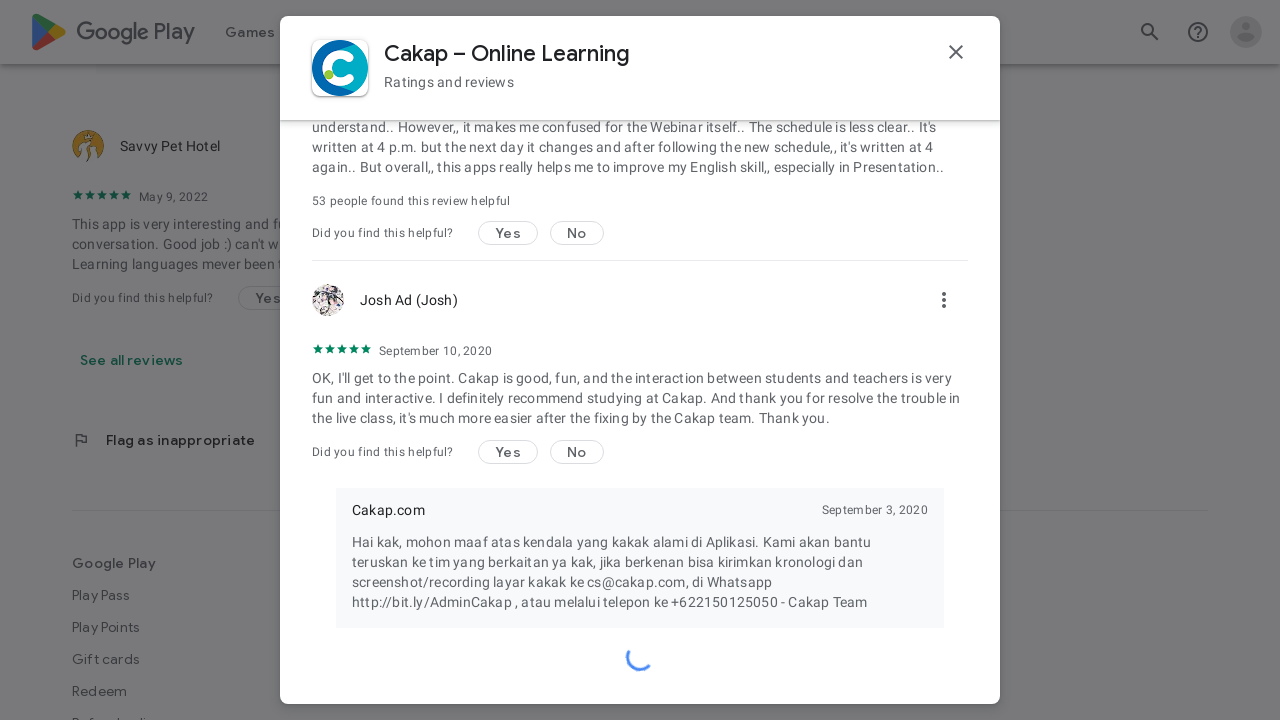

Waited 2 seconds for reviews to load (iteration 47/50)
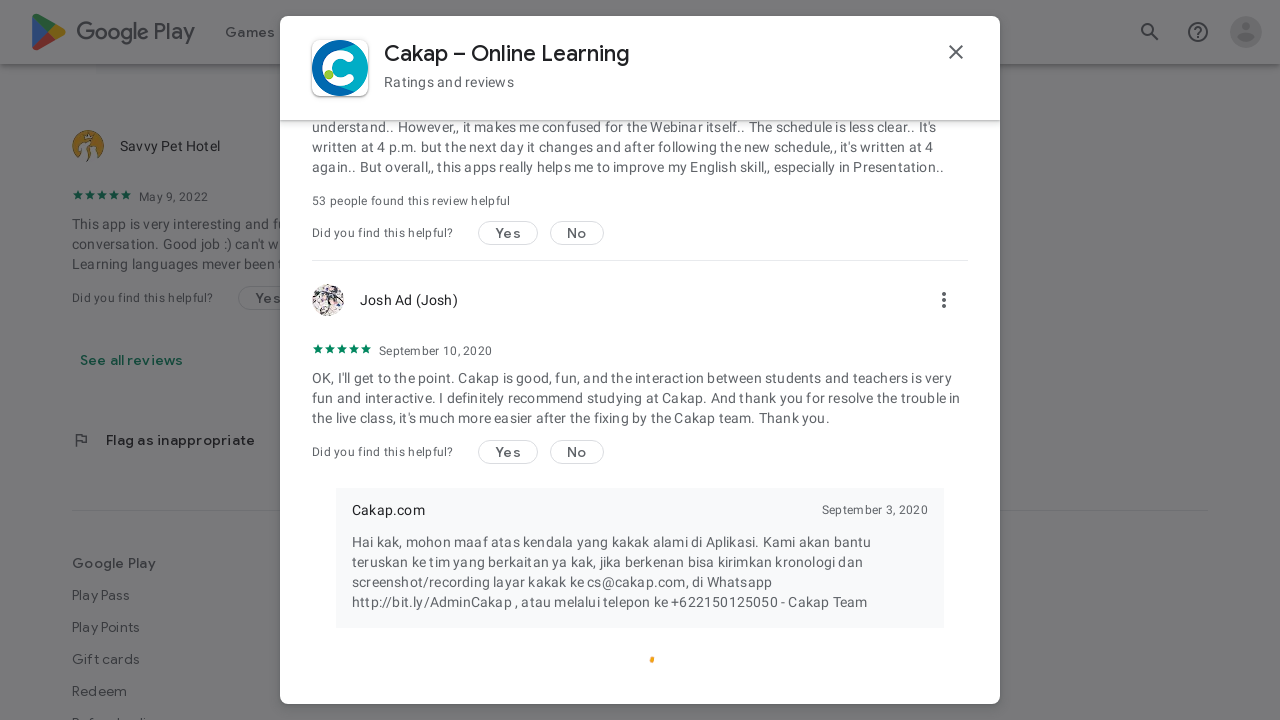

Scrolled modal to bottom (iteration 48/50) to load more reviews
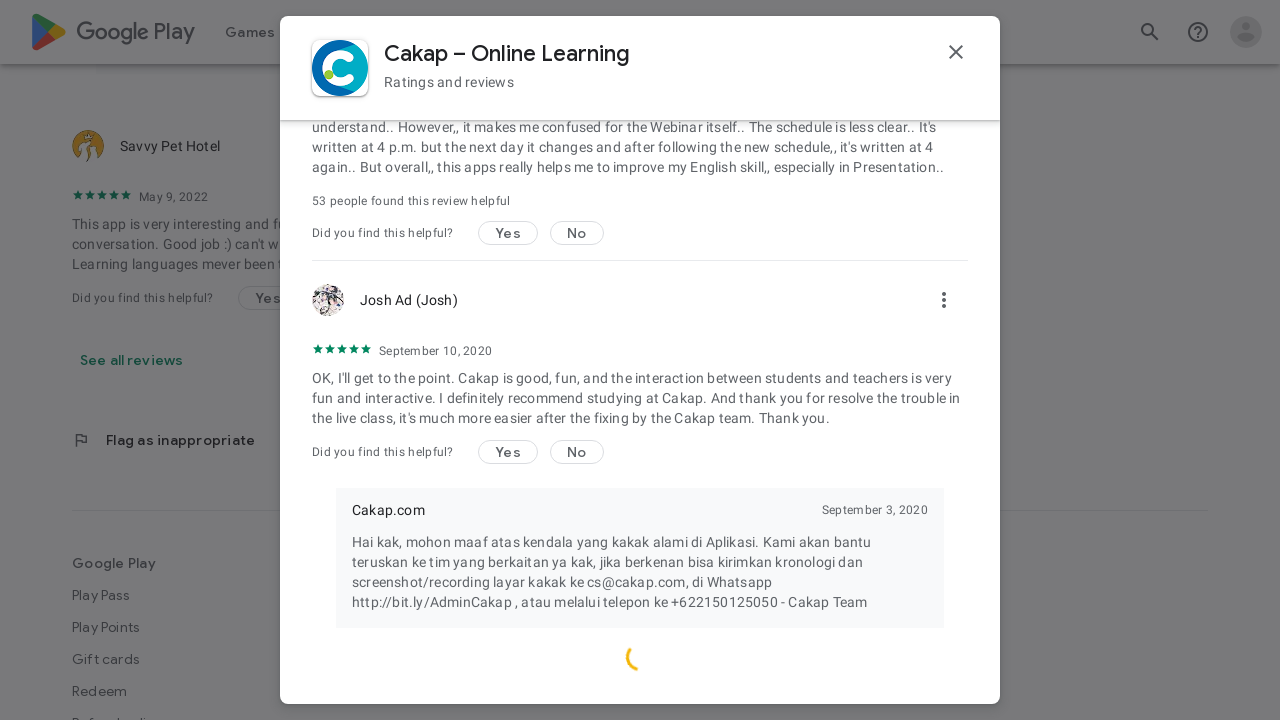

Waited 2 seconds for reviews to load (iteration 48/50)
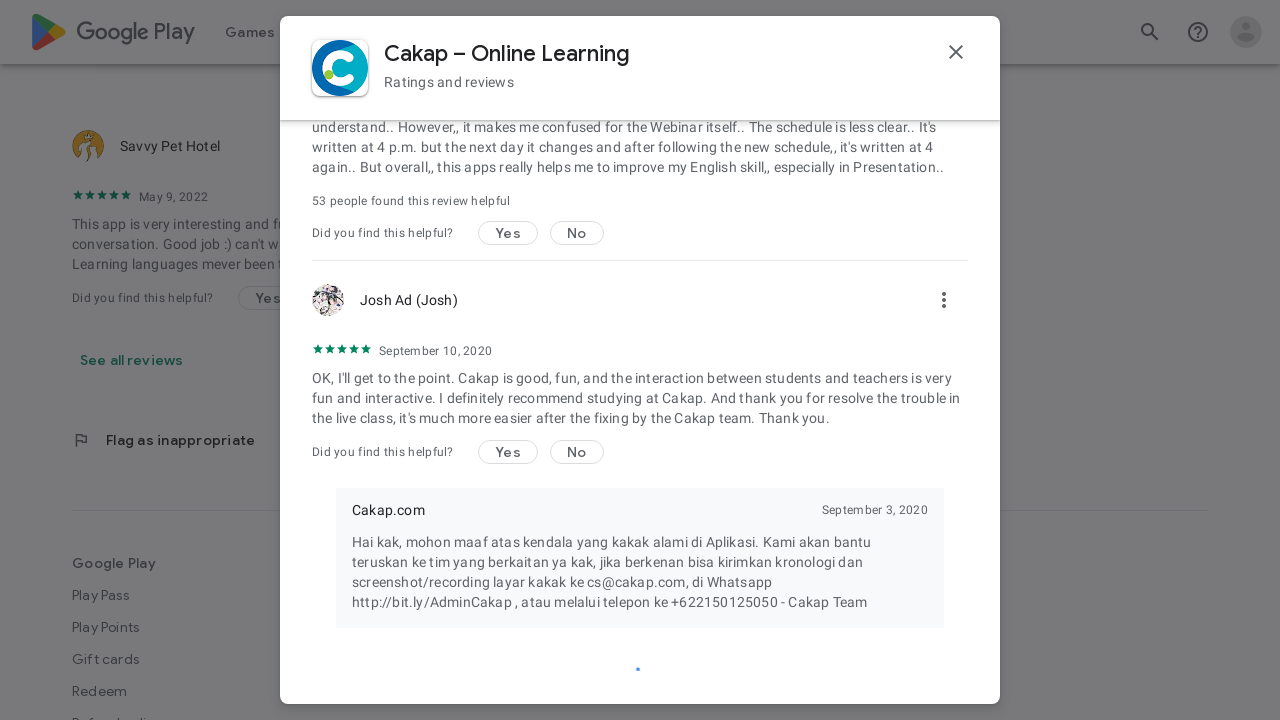

Scrolled modal to bottom (iteration 49/50) to load more reviews
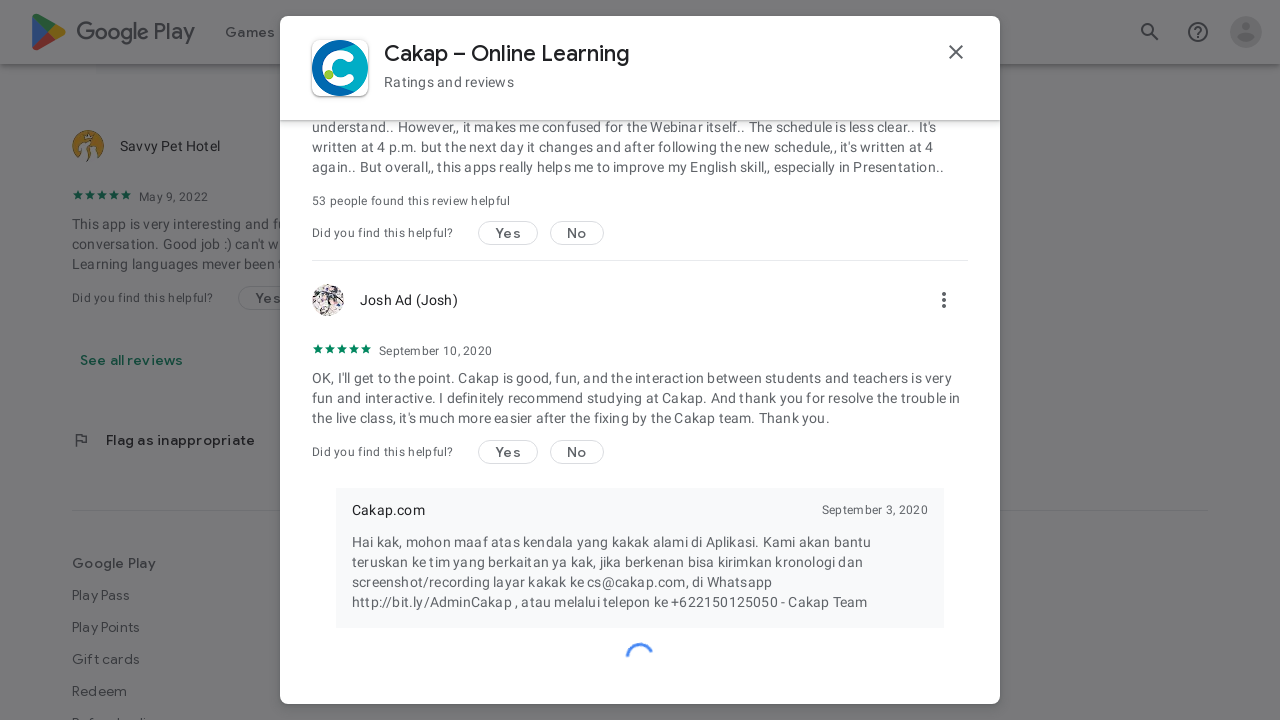

Waited 2 seconds for reviews to load (iteration 49/50)
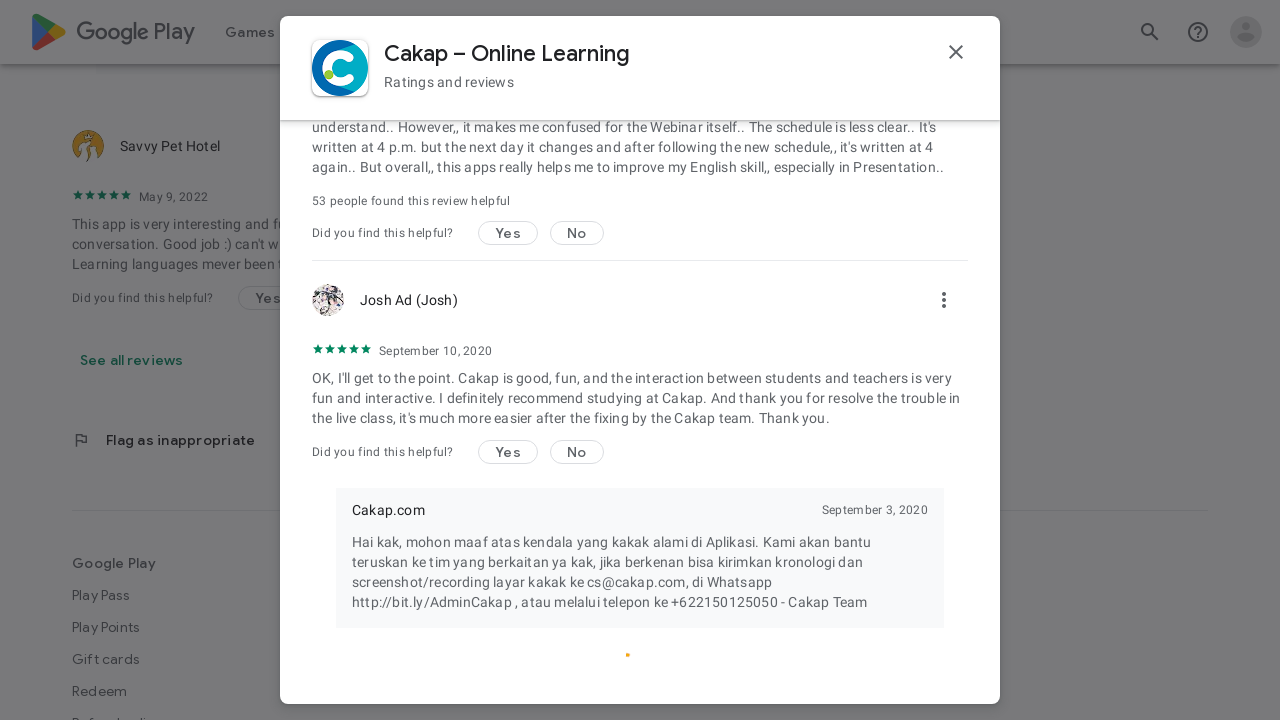

Scrolled modal to bottom (iteration 50/50) to load more reviews
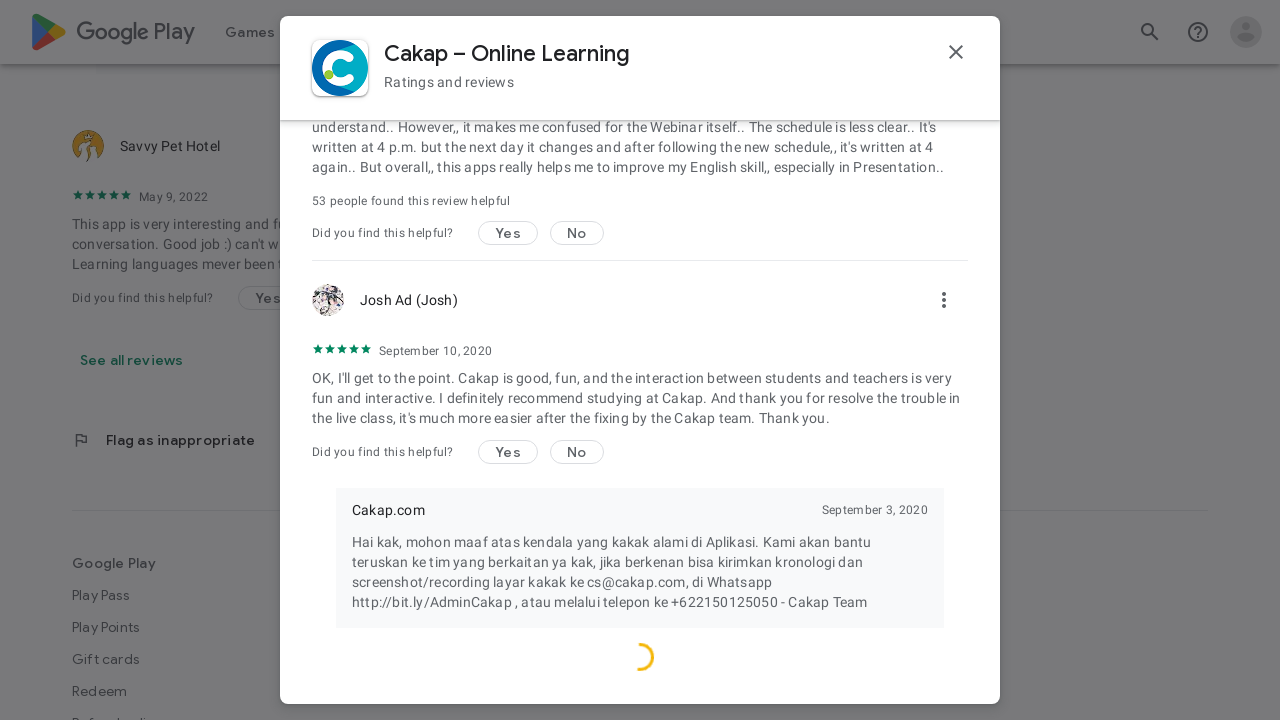

Waited 2 seconds for reviews to load (iteration 50/50)
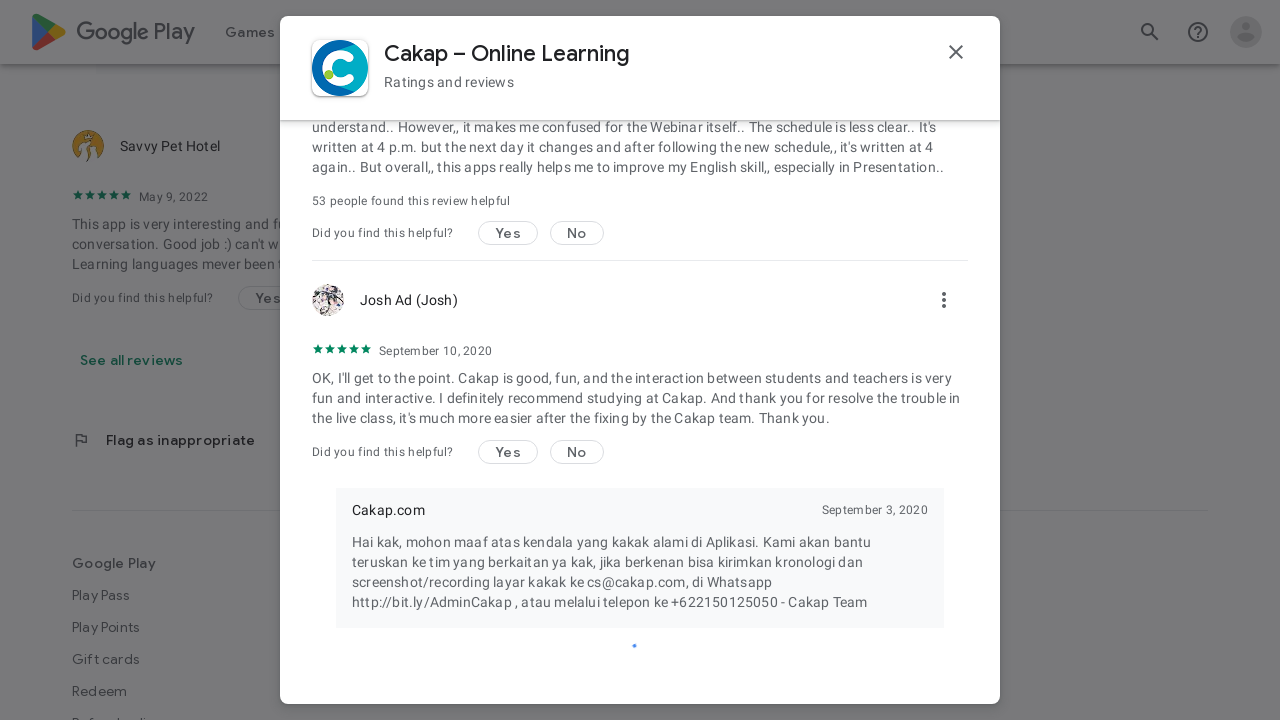

Verified that reviews are loaded on the page
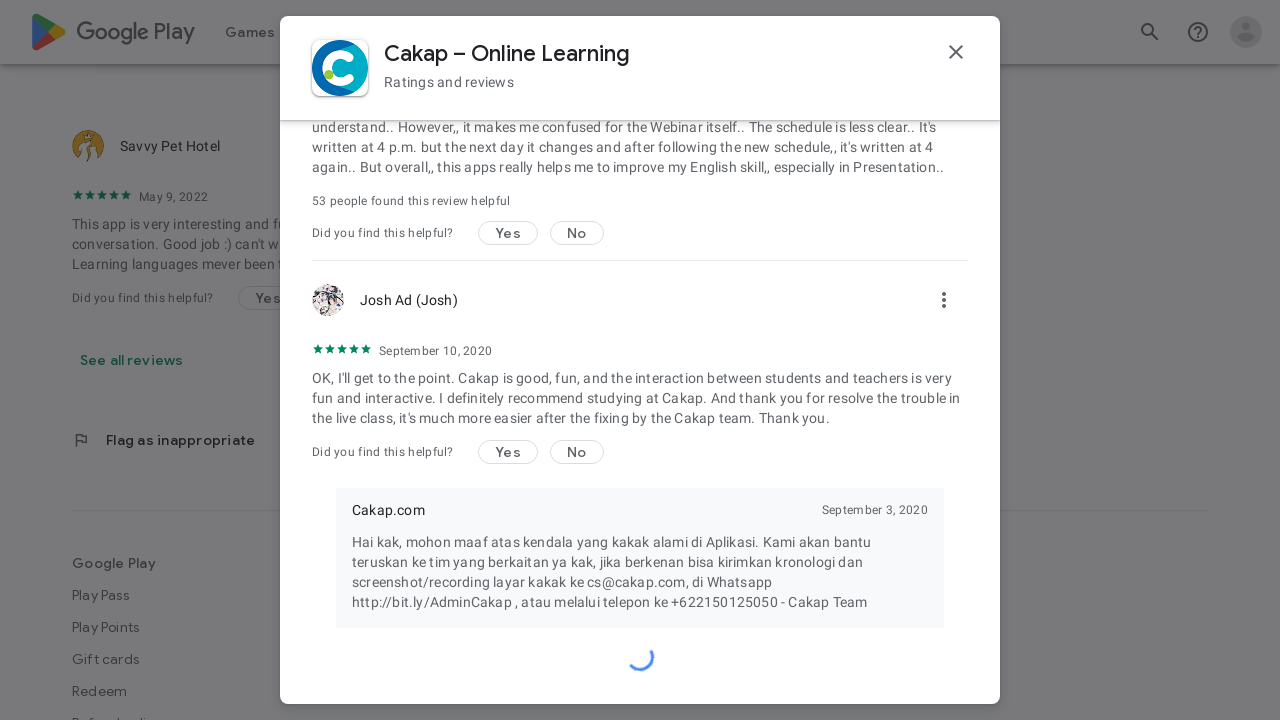

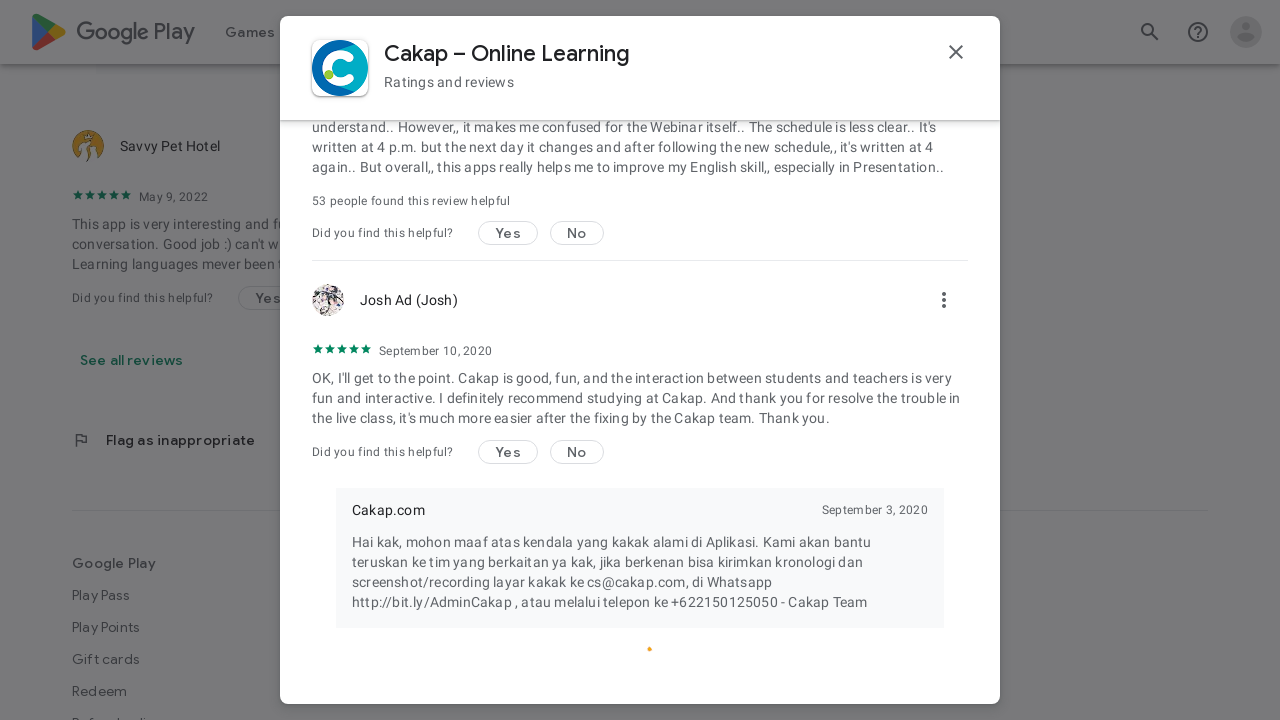